Tests date picker functionality by opening a calendar widget and selecting a specific date (November 23, 2029) through navigation and clicking

Starting URL: https://testautomationpractice.blogspot.com/

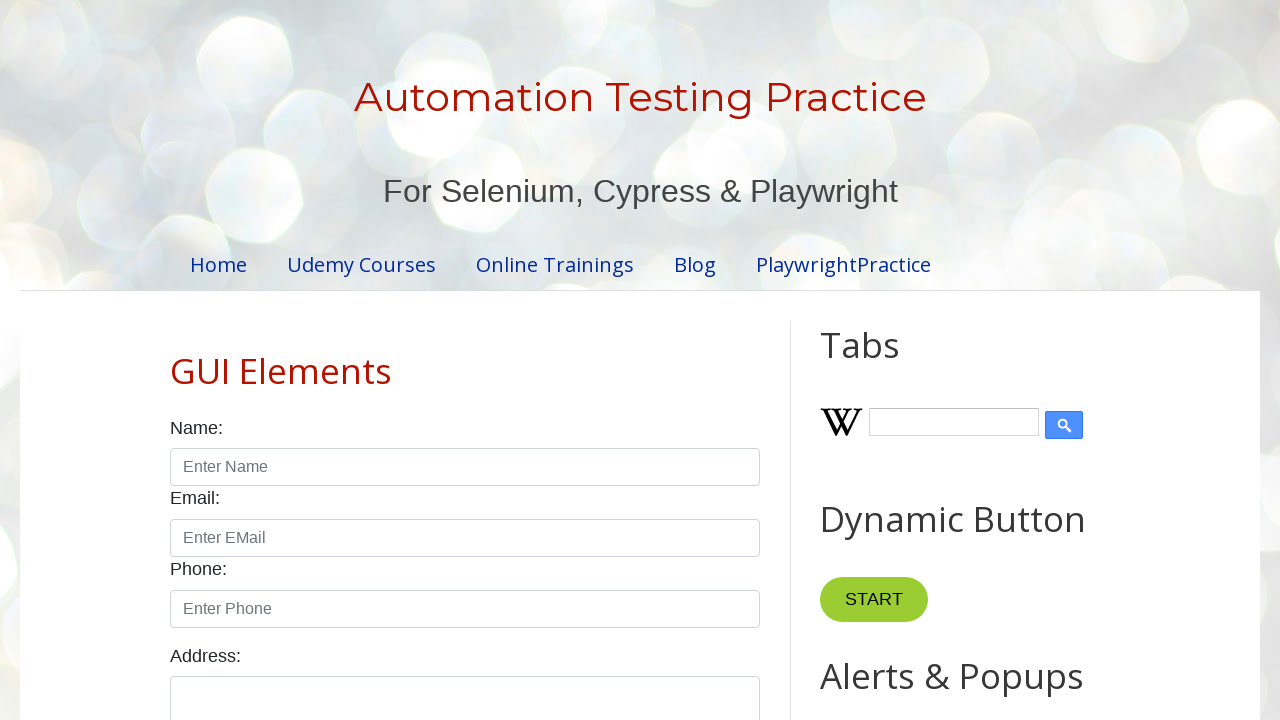

Clicked on date picker to open calendar widget at (515, 360) on #datepicker
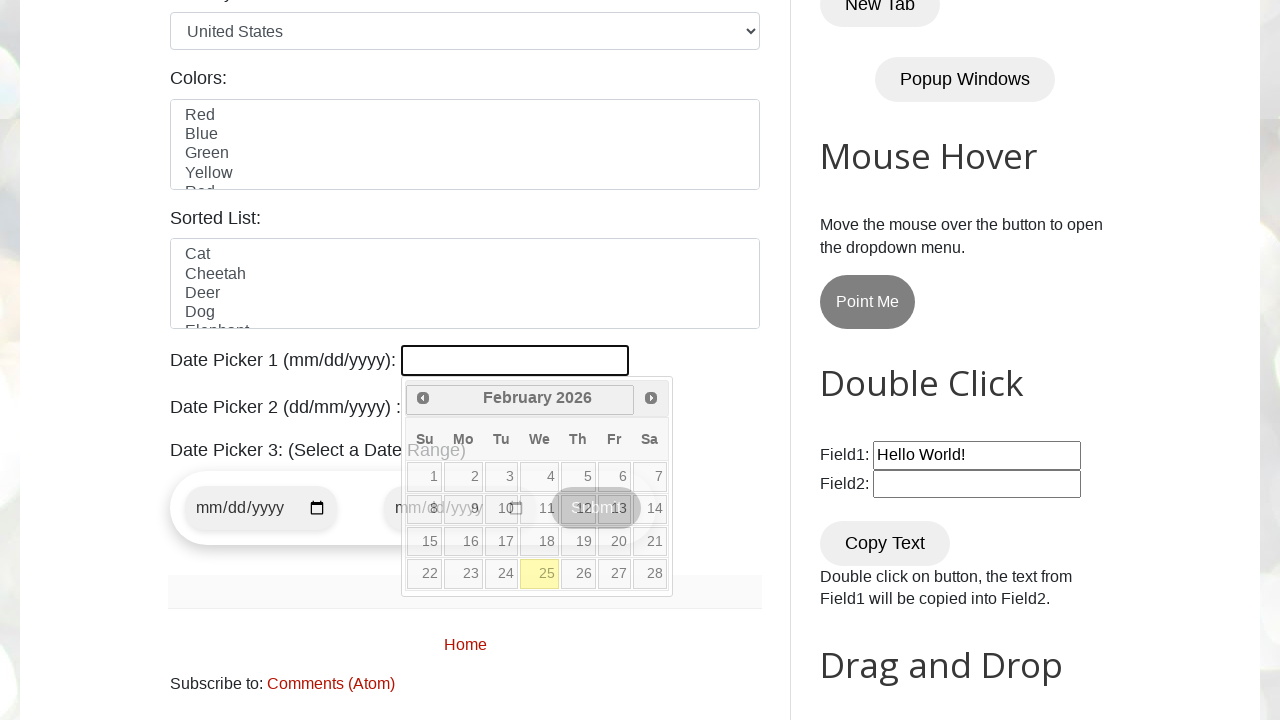

Retrieved current month from calendar
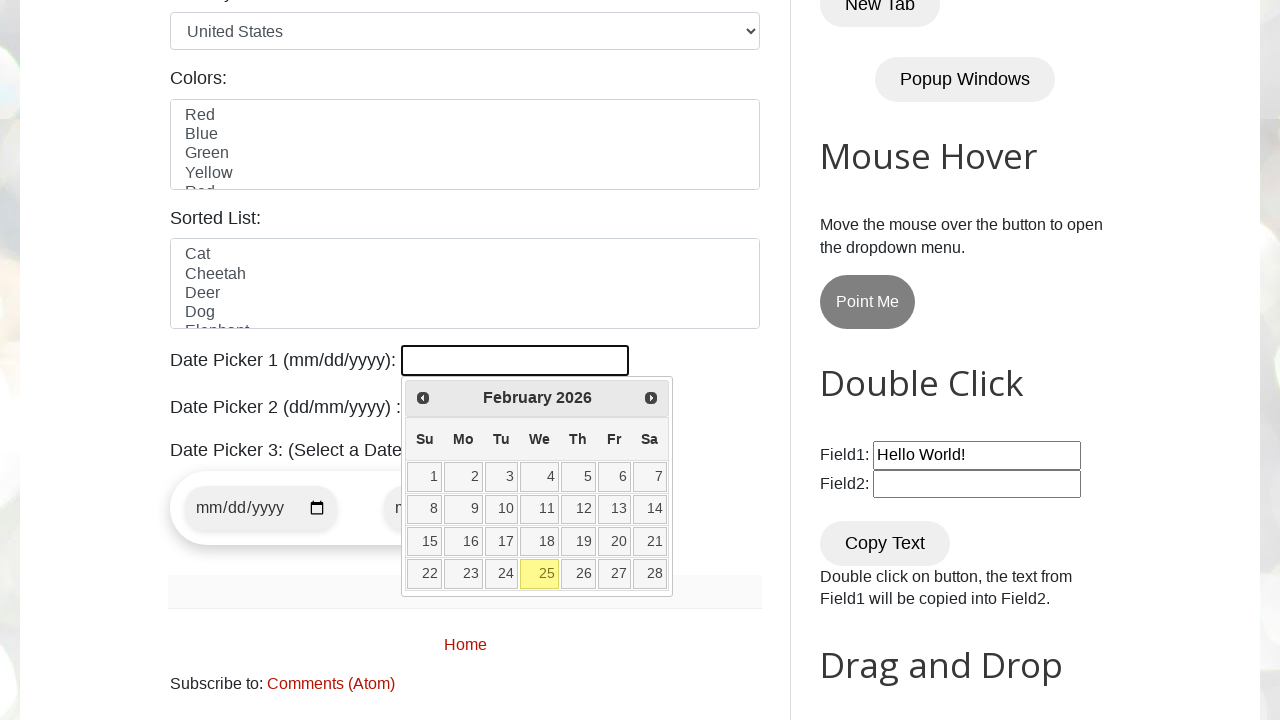

Retrieved current year from calendar
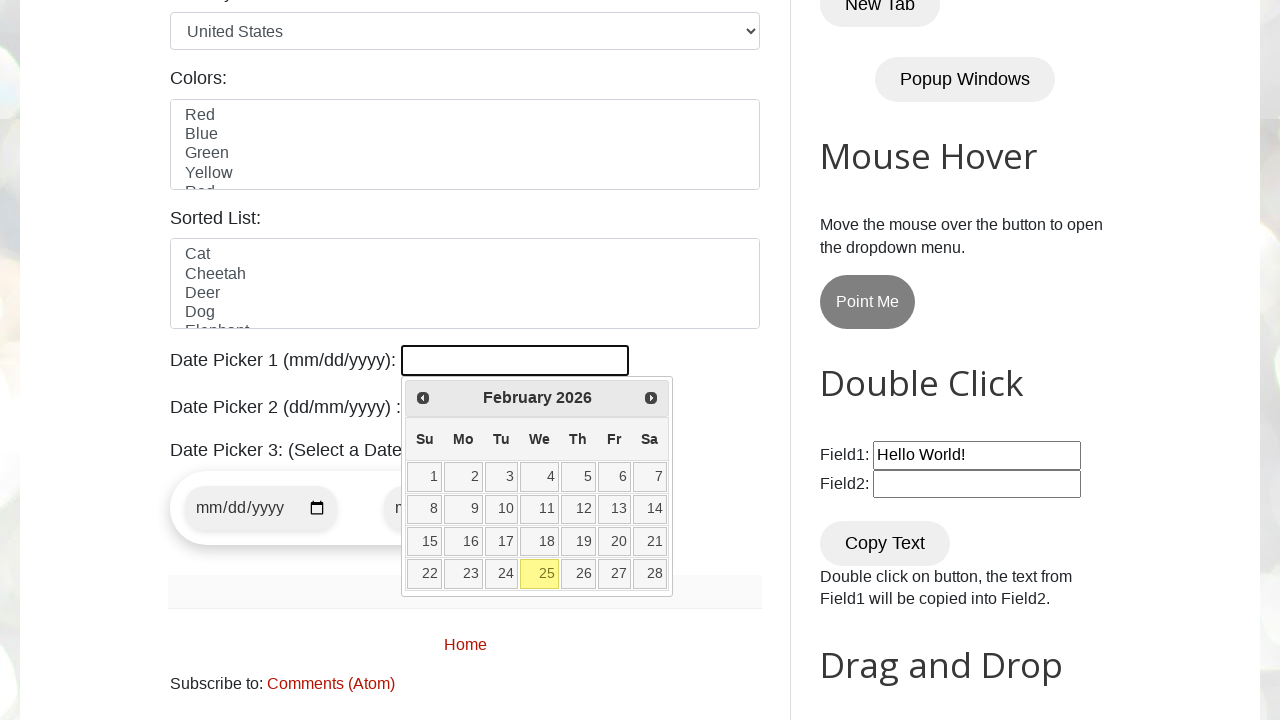

Clicked next button to navigate calendar forward at (651, 398) on xpath=//span[@class='ui-icon ui-icon-circle-triangle-e']
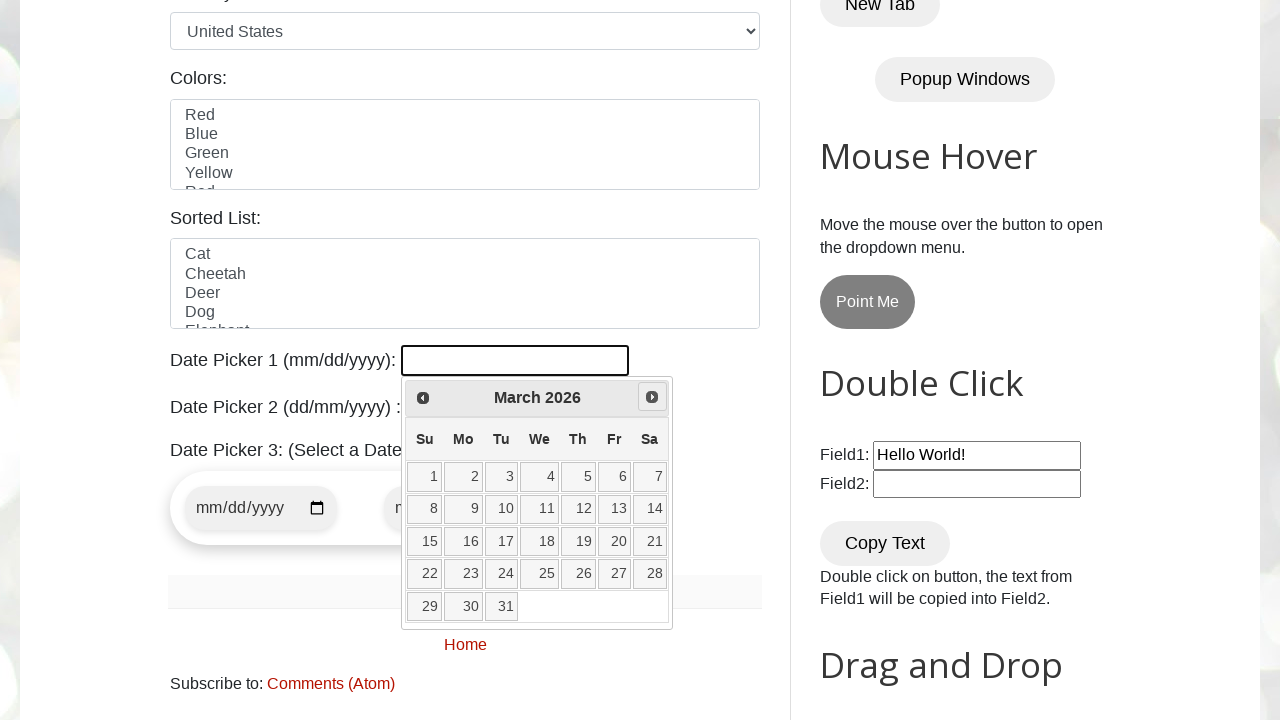

Retrieved current month from calendar
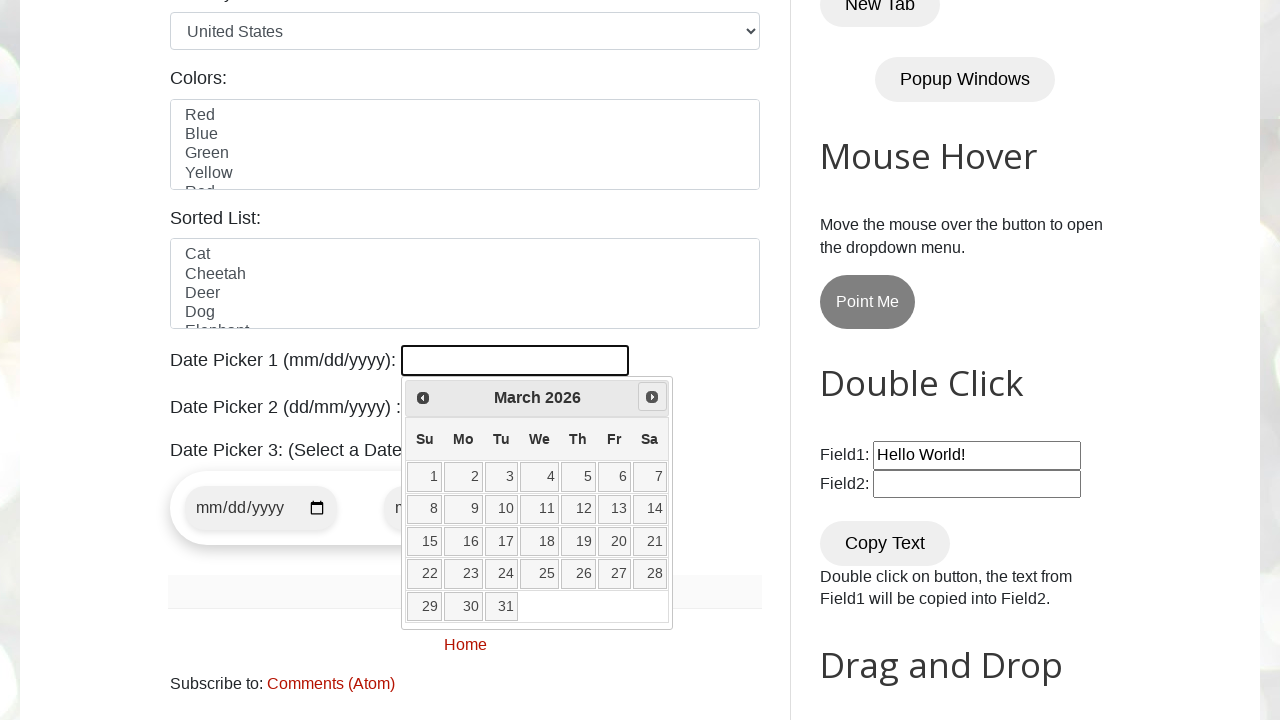

Retrieved current year from calendar
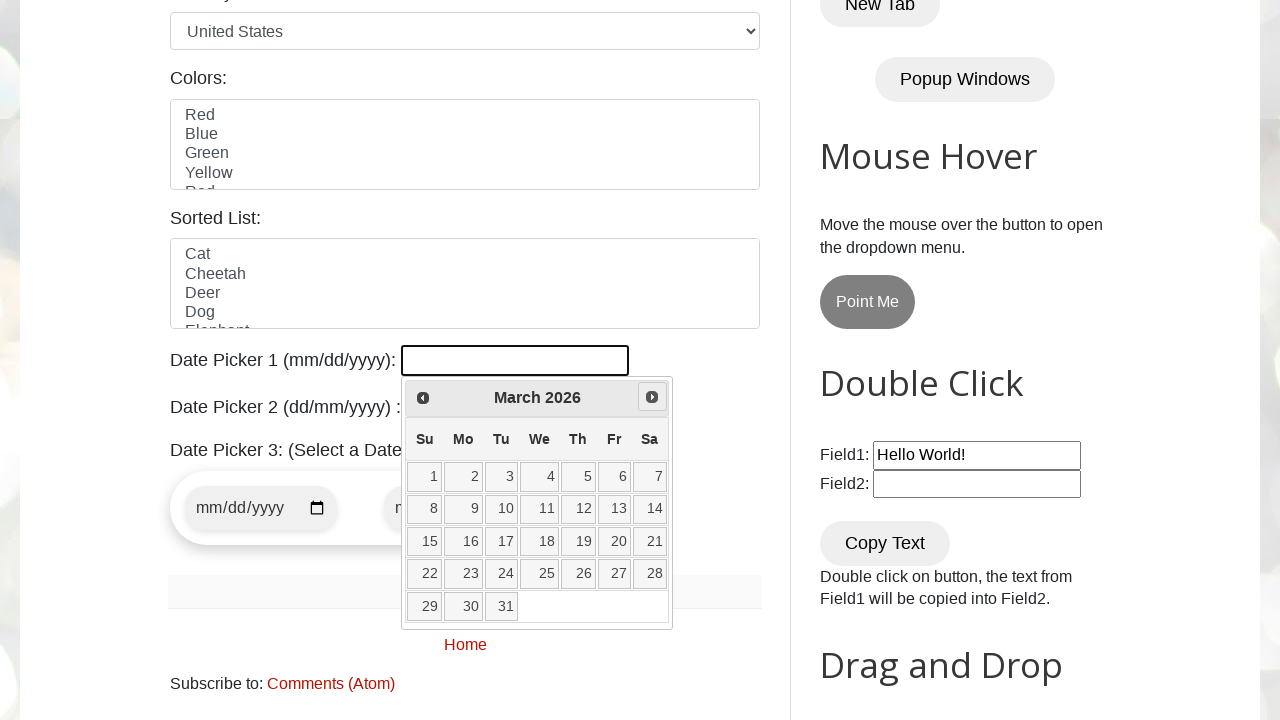

Clicked next button to navigate calendar forward at (652, 397) on xpath=//span[@class='ui-icon ui-icon-circle-triangle-e']
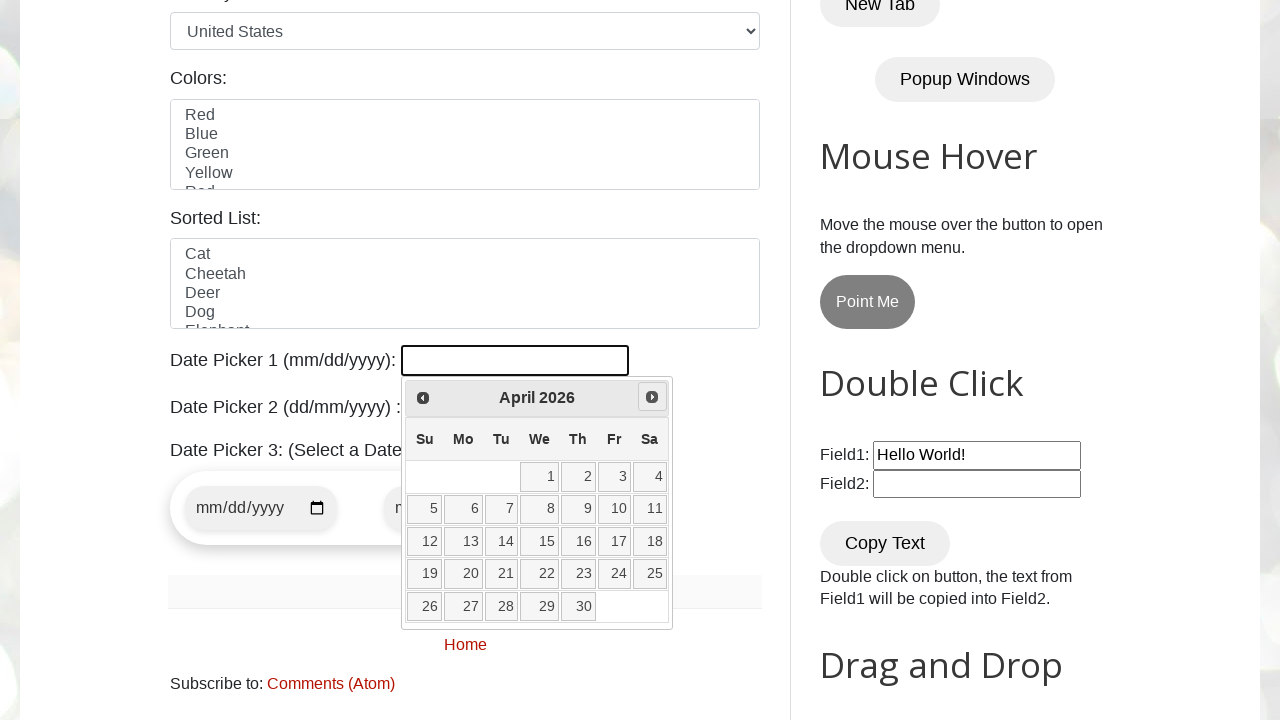

Retrieved current month from calendar
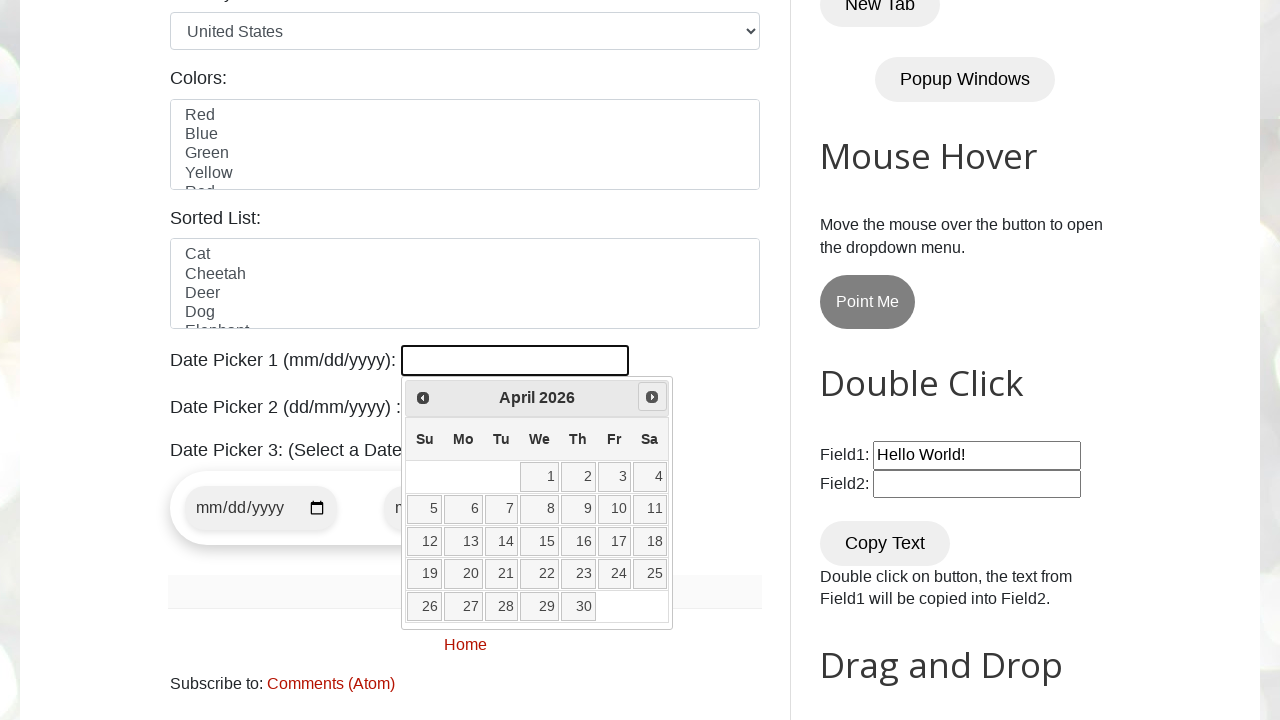

Retrieved current year from calendar
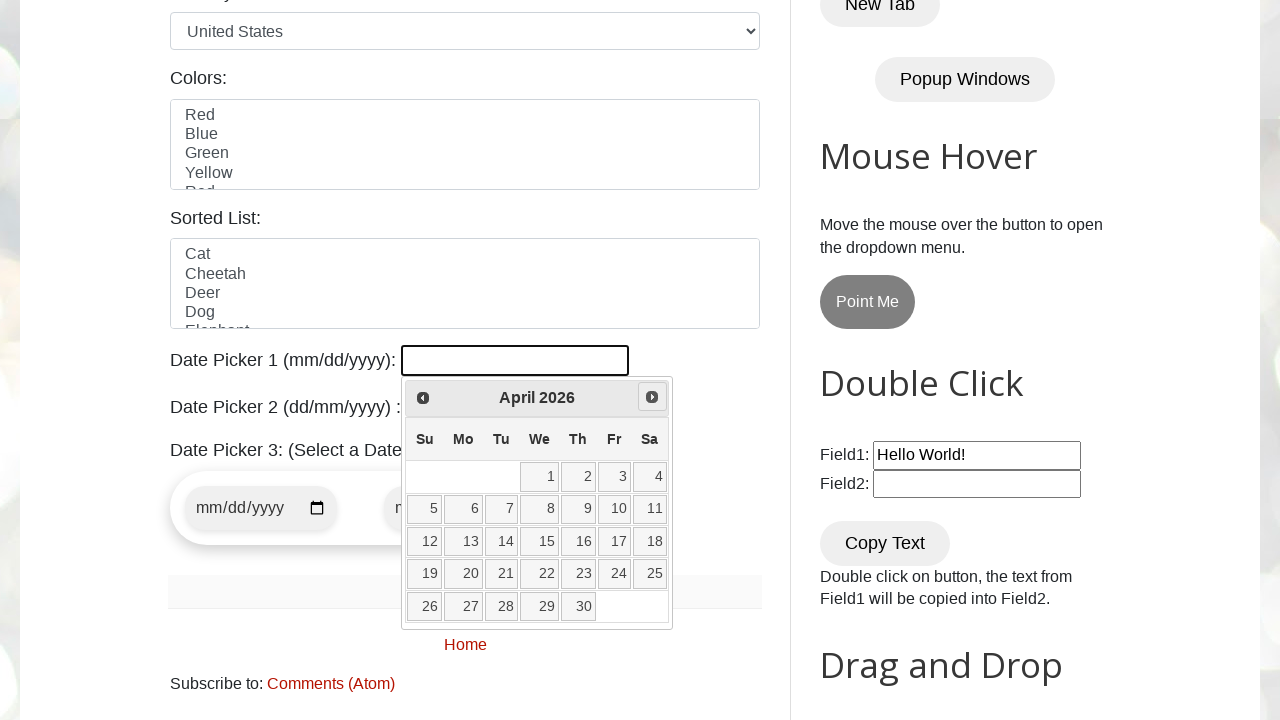

Clicked next button to navigate calendar forward at (652, 397) on xpath=//span[@class='ui-icon ui-icon-circle-triangle-e']
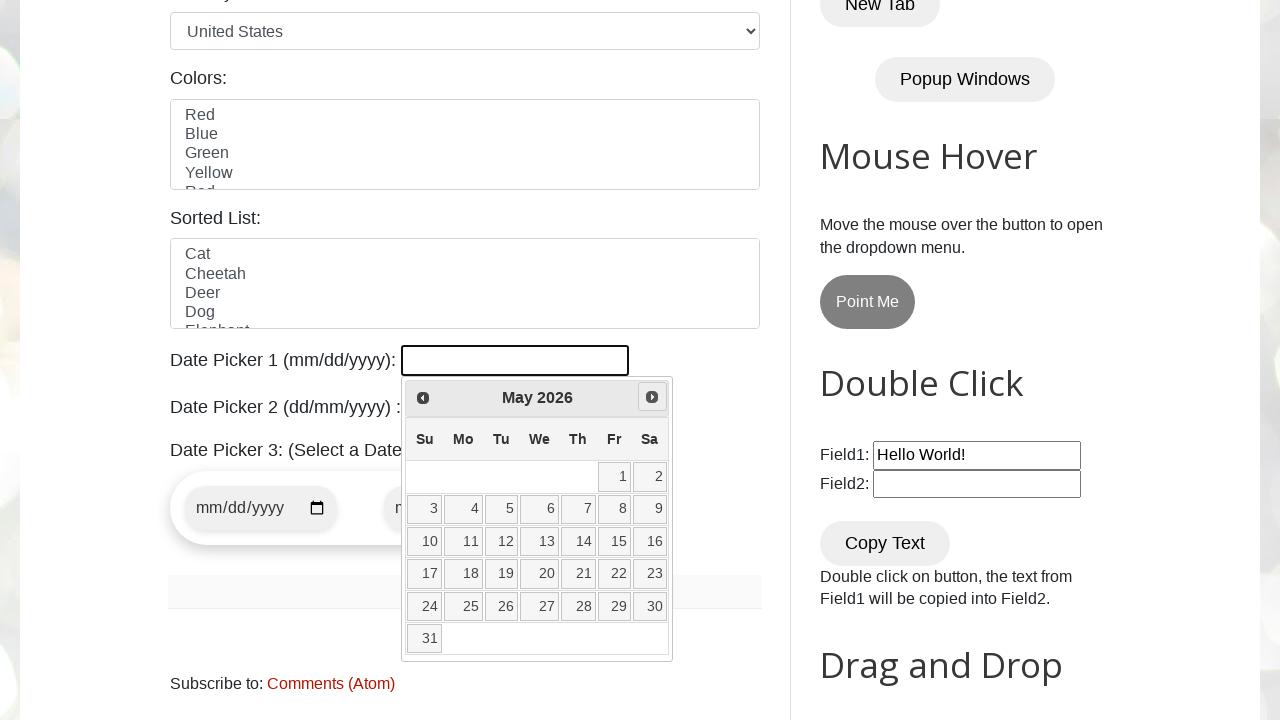

Retrieved current month from calendar
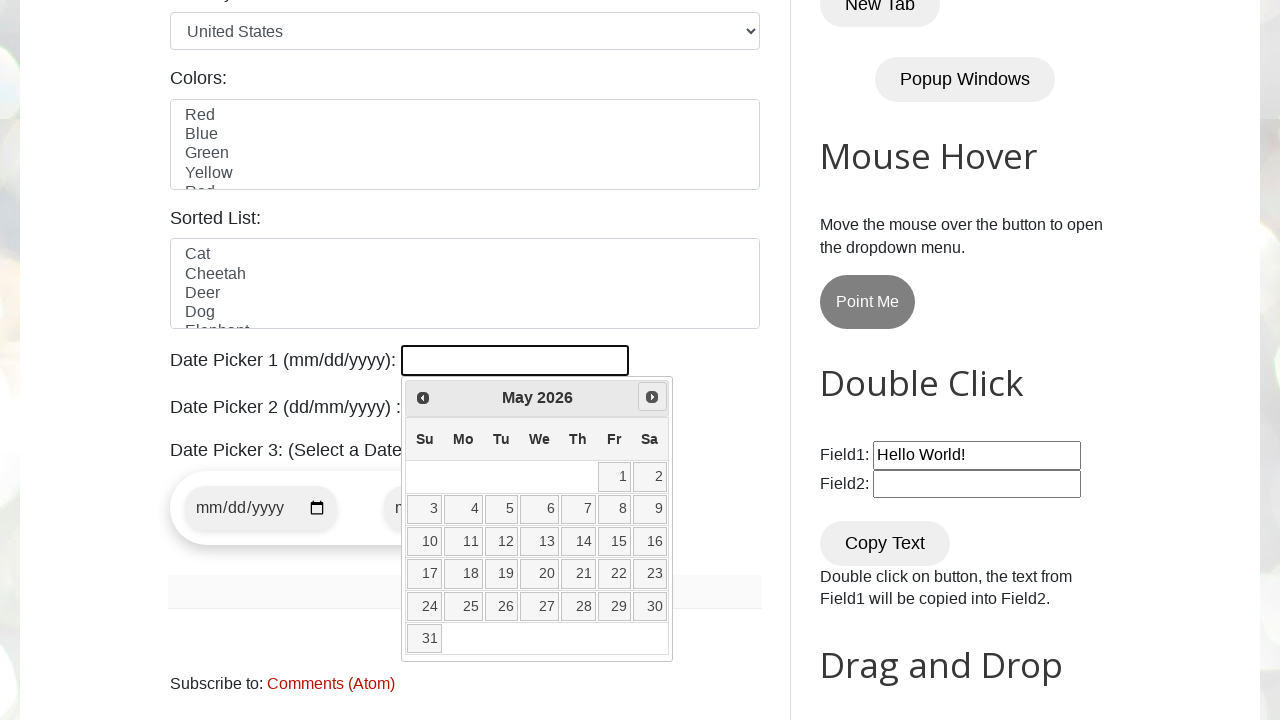

Retrieved current year from calendar
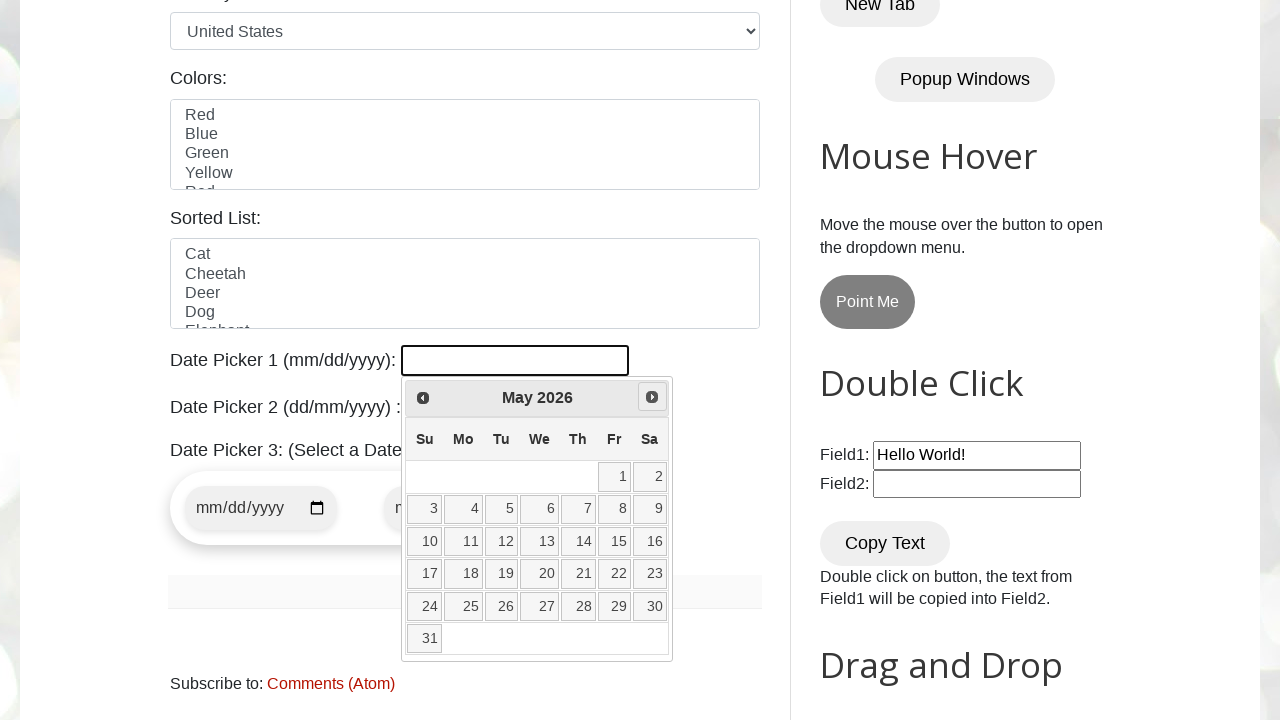

Clicked next button to navigate calendar forward at (652, 397) on xpath=//span[@class='ui-icon ui-icon-circle-triangle-e']
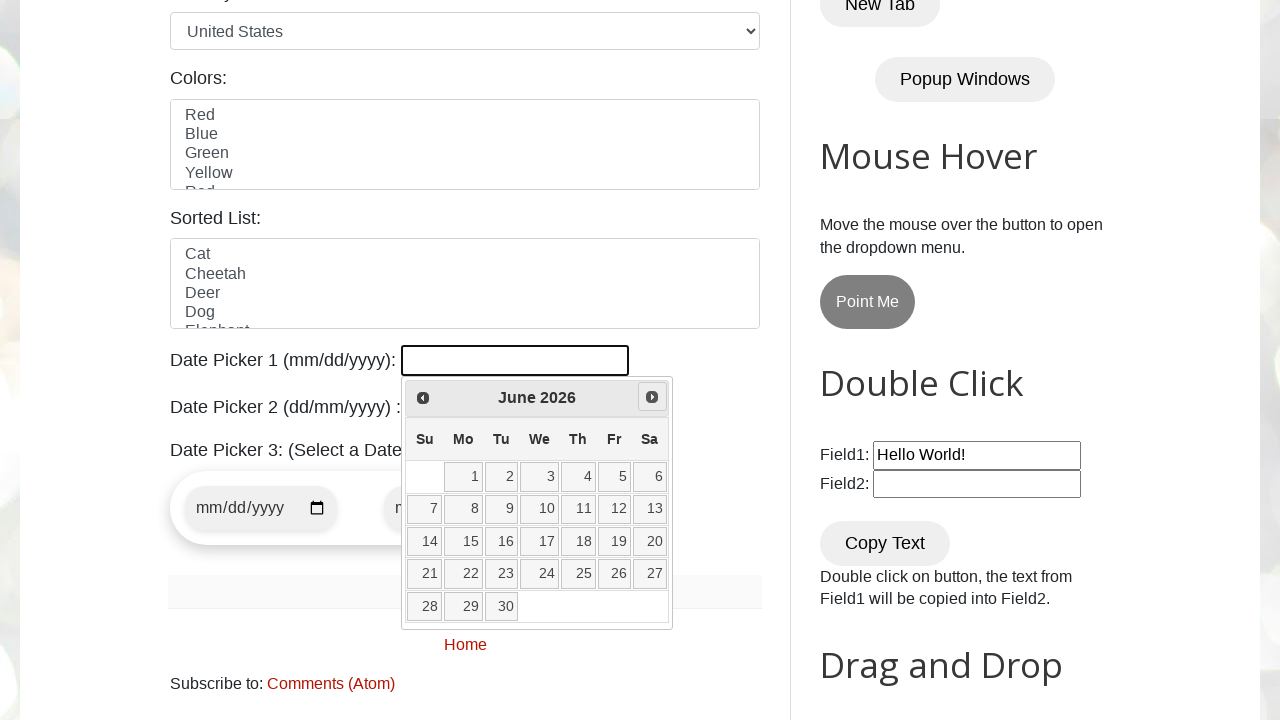

Retrieved current month from calendar
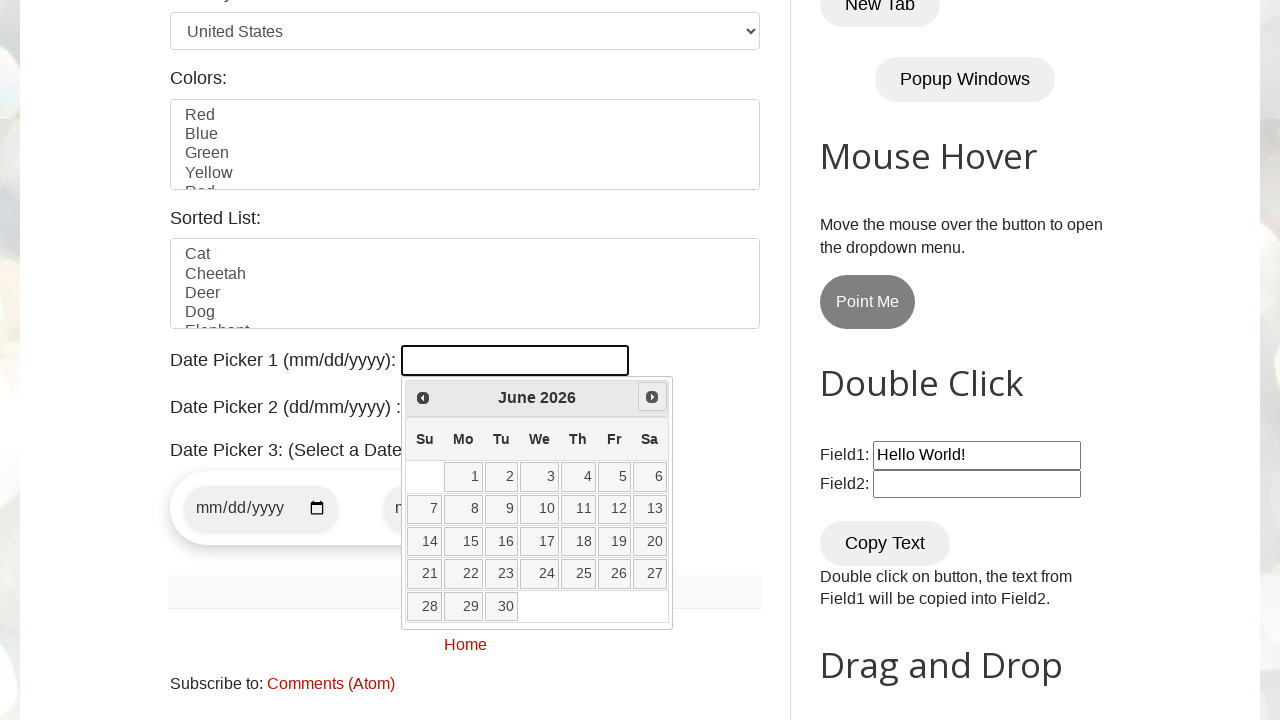

Retrieved current year from calendar
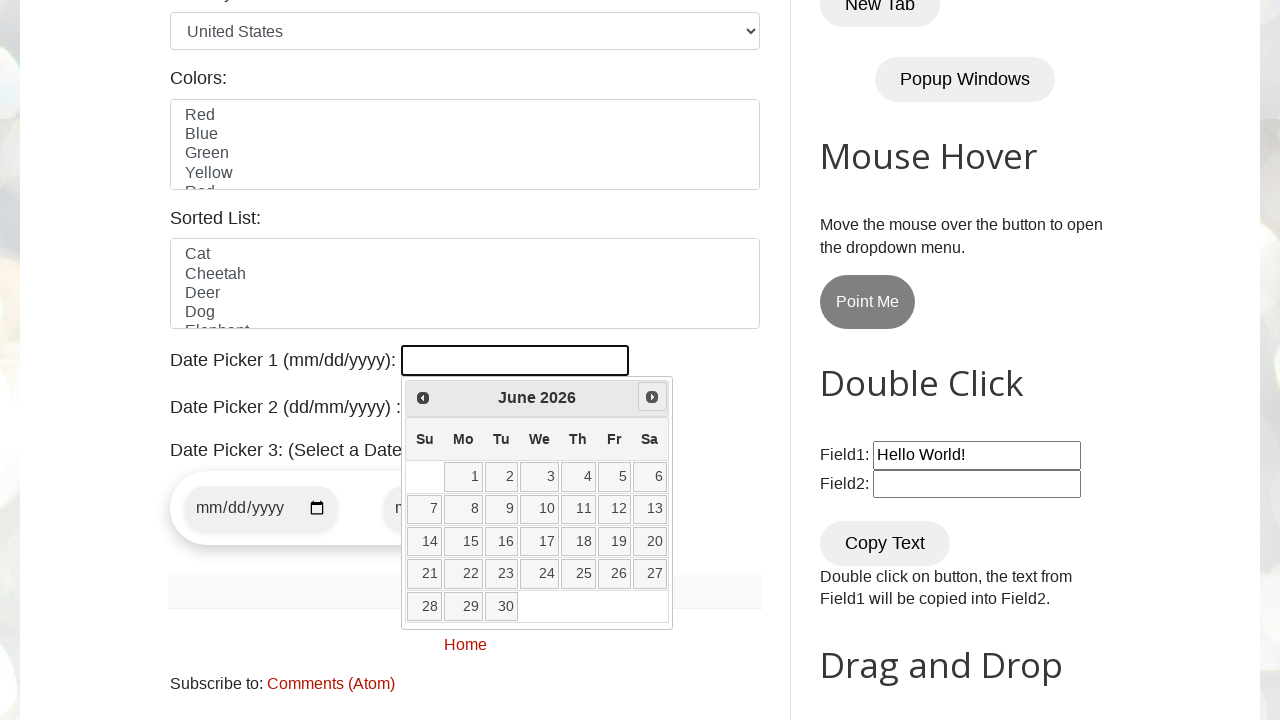

Clicked next button to navigate calendar forward at (652, 397) on xpath=//span[@class='ui-icon ui-icon-circle-triangle-e']
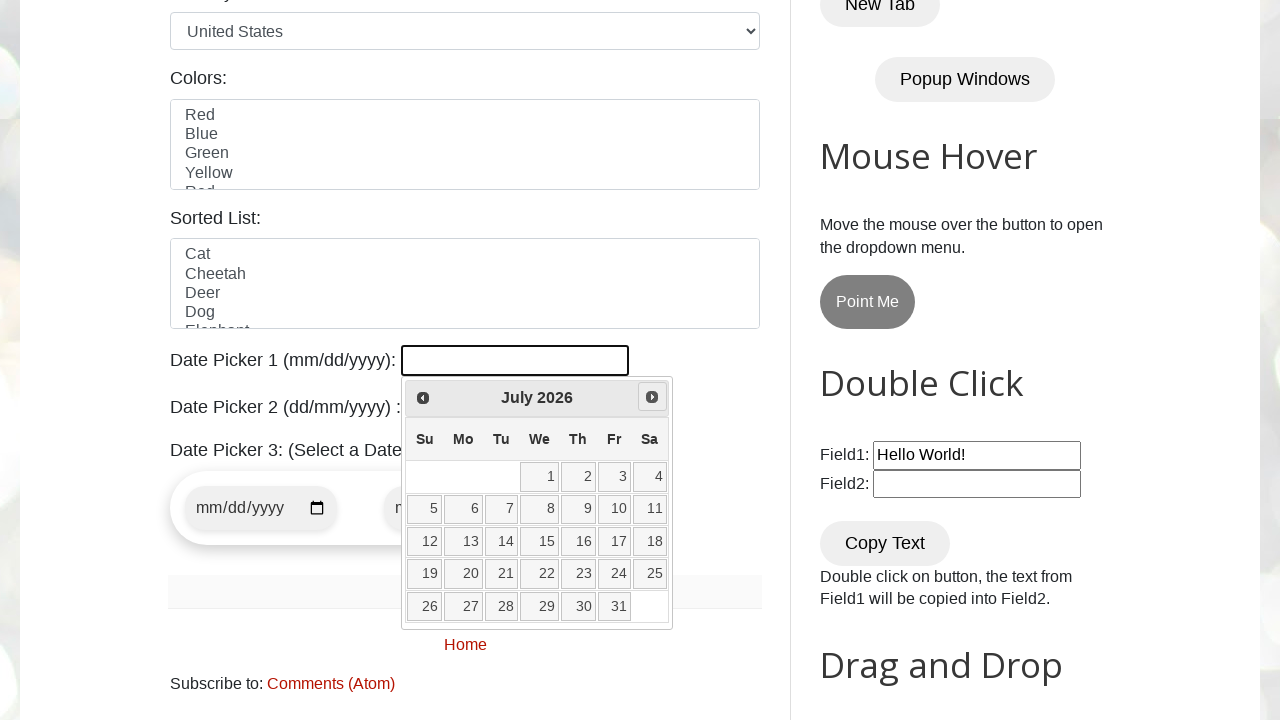

Retrieved current month from calendar
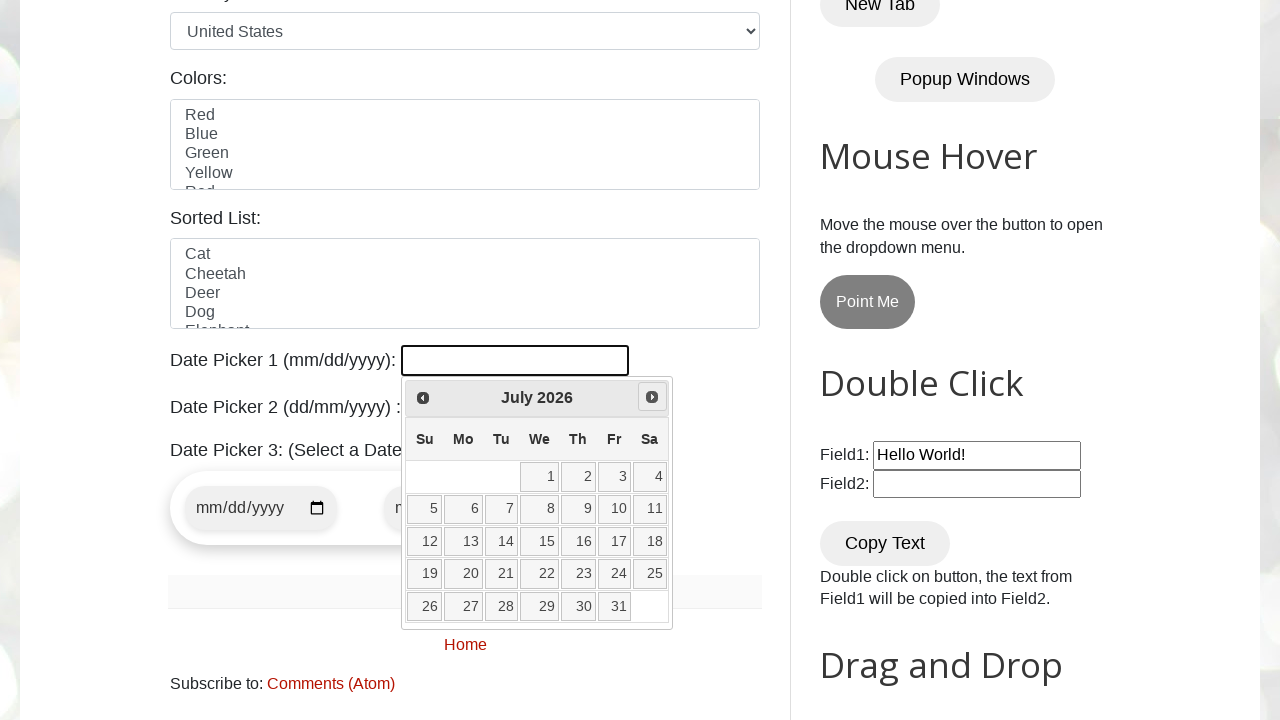

Retrieved current year from calendar
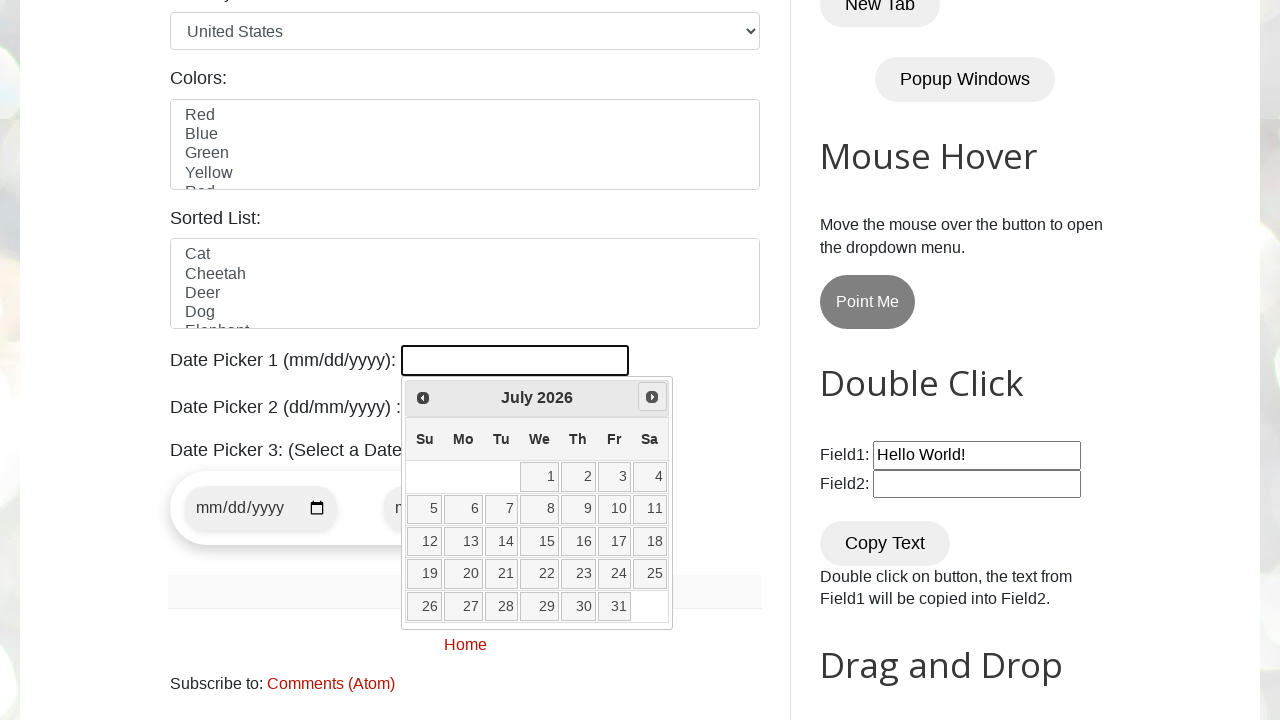

Clicked next button to navigate calendar forward at (652, 397) on xpath=//span[@class='ui-icon ui-icon-circle-triangle-e']
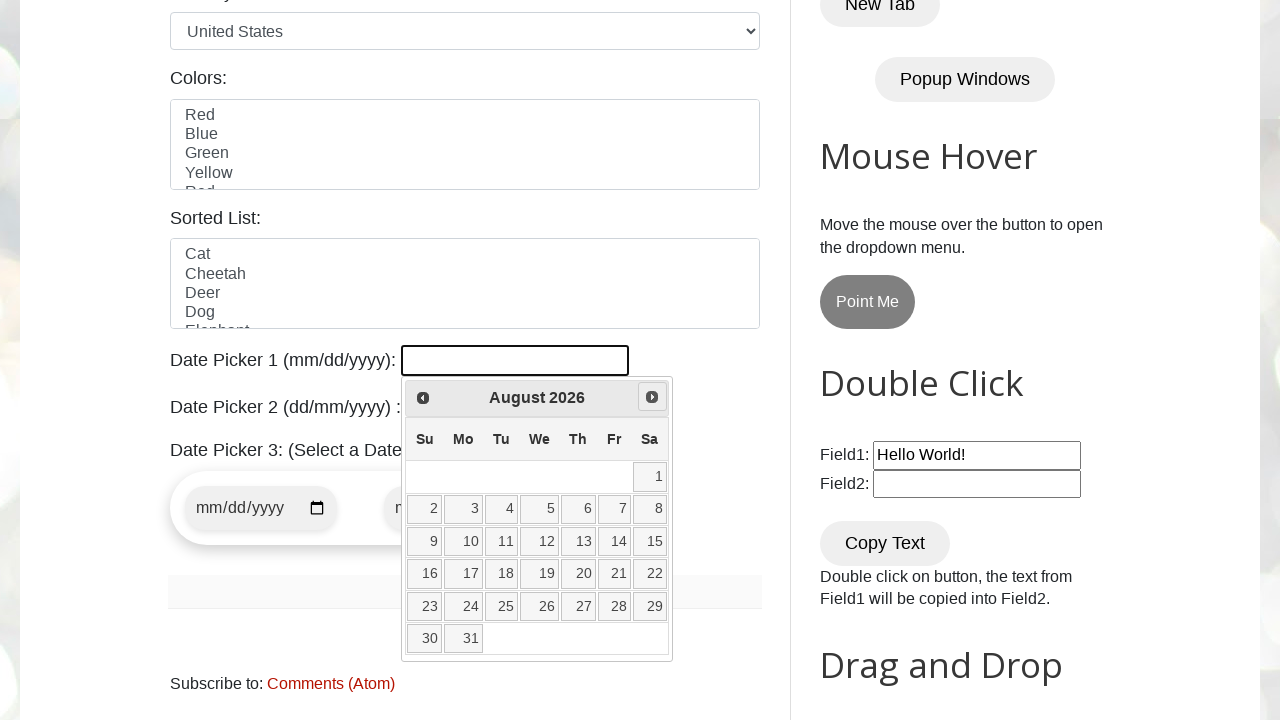

Retrieved current month from calendar
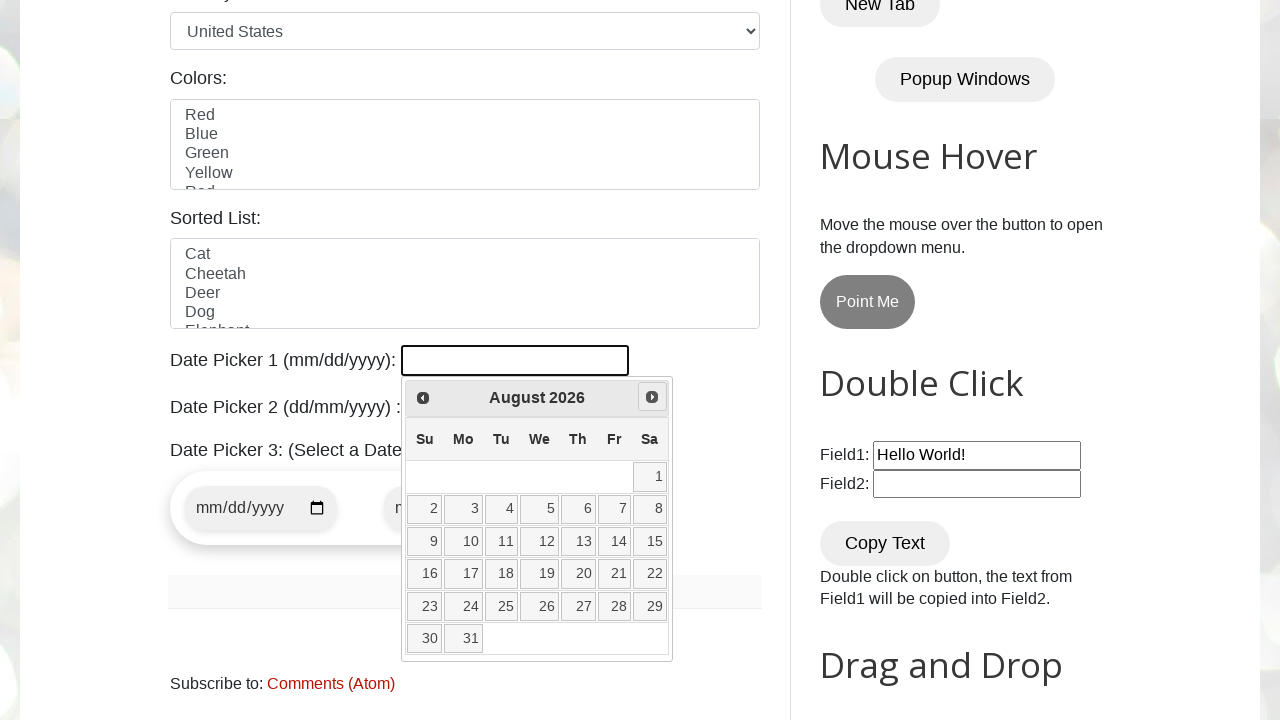

Retrieved current year from calendar
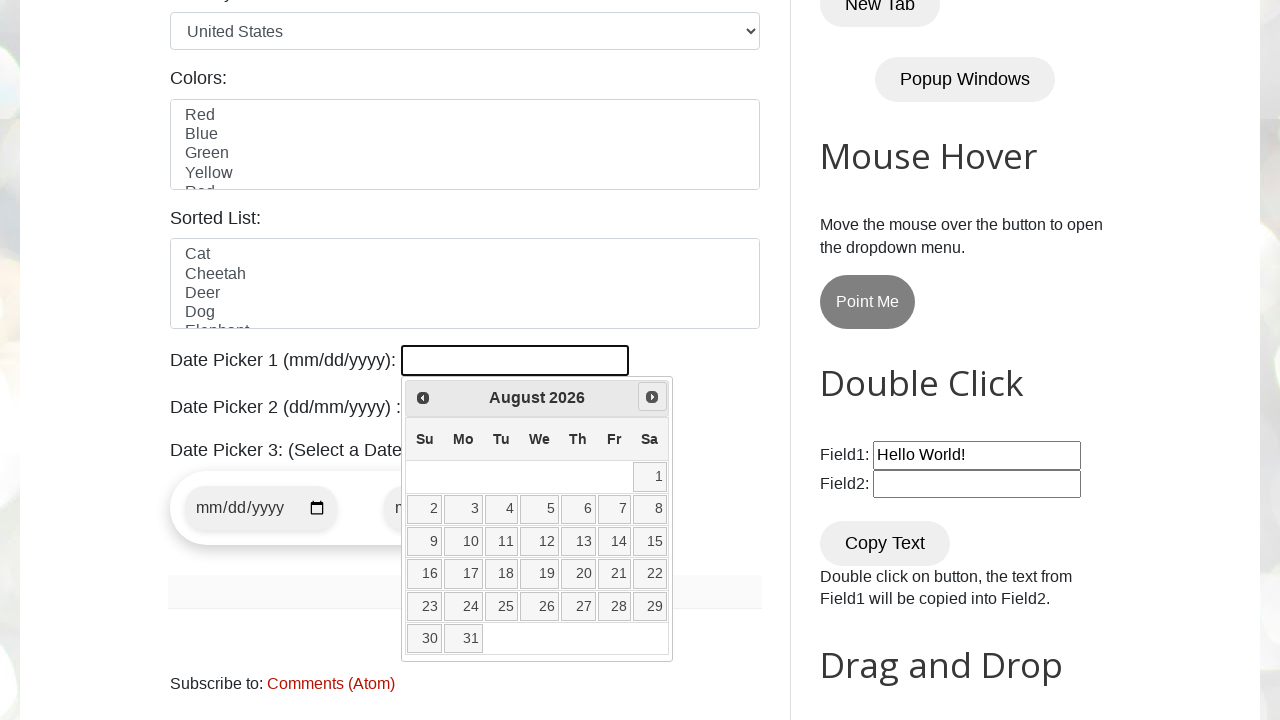

Clicked next button to navigate calendar forward at (652, 397) on xpath=//span[@class='ui-icon ui-icon-circle-triangle-e']
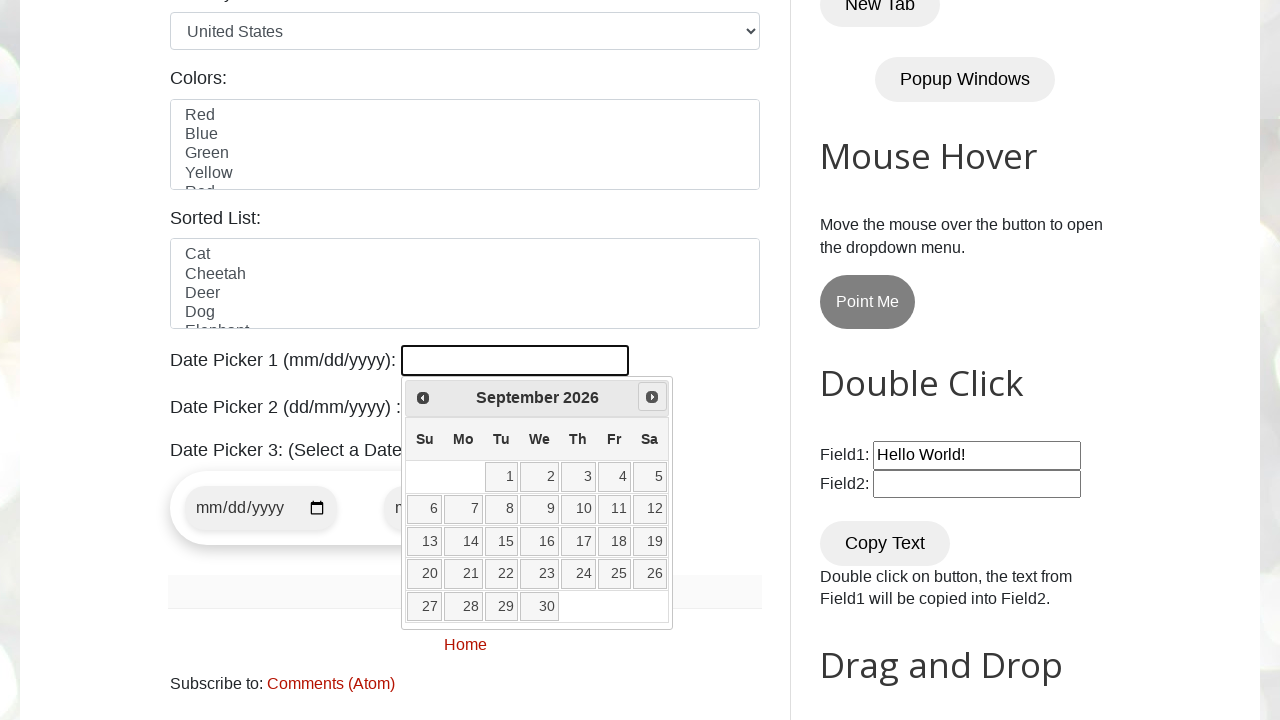

Retrieved current month from calendar
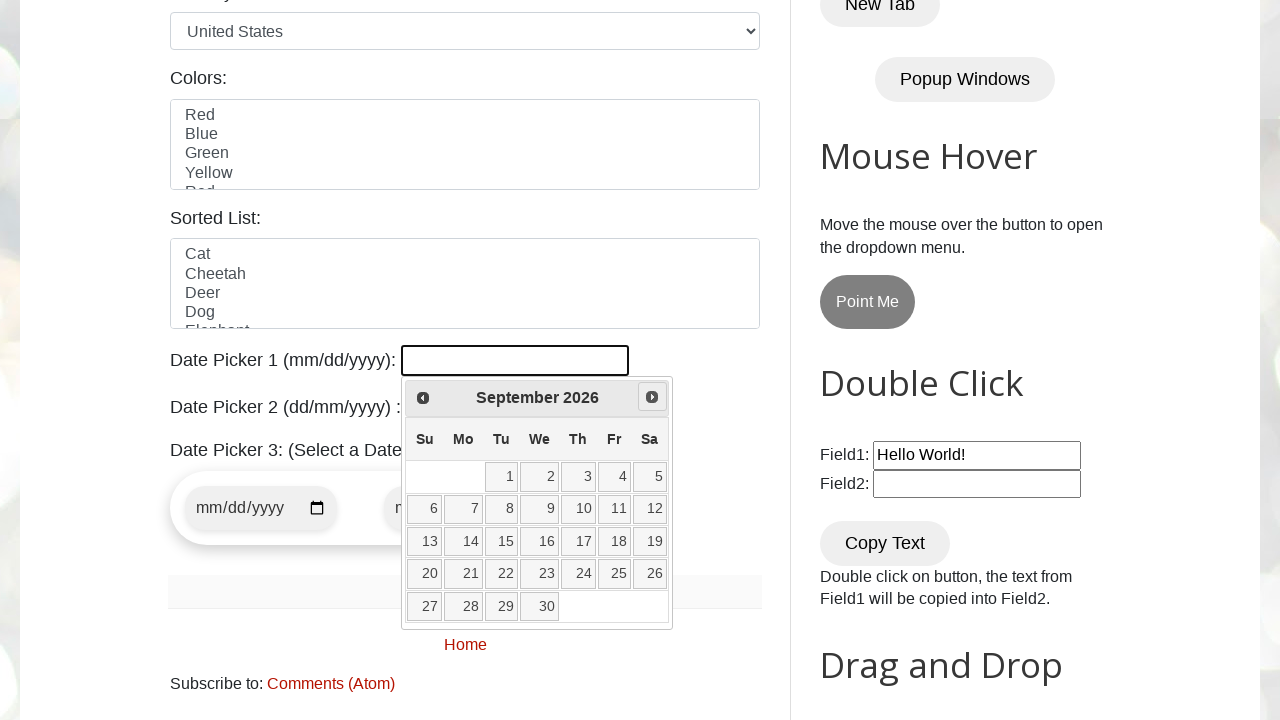

Retrieved current year from calendar
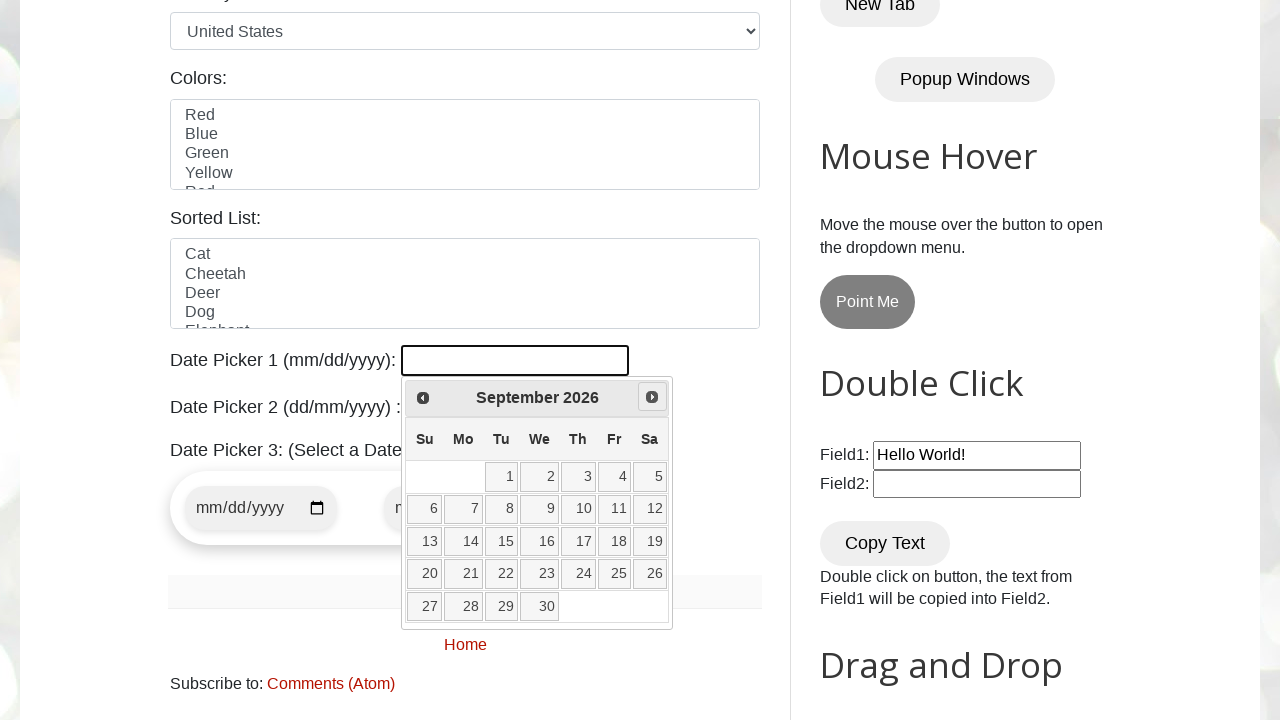

Clicked next button to navigate calendar forward at (652, 397) on xpath=//span[@class='ui-icon ui-icon-circle-triangle-e']
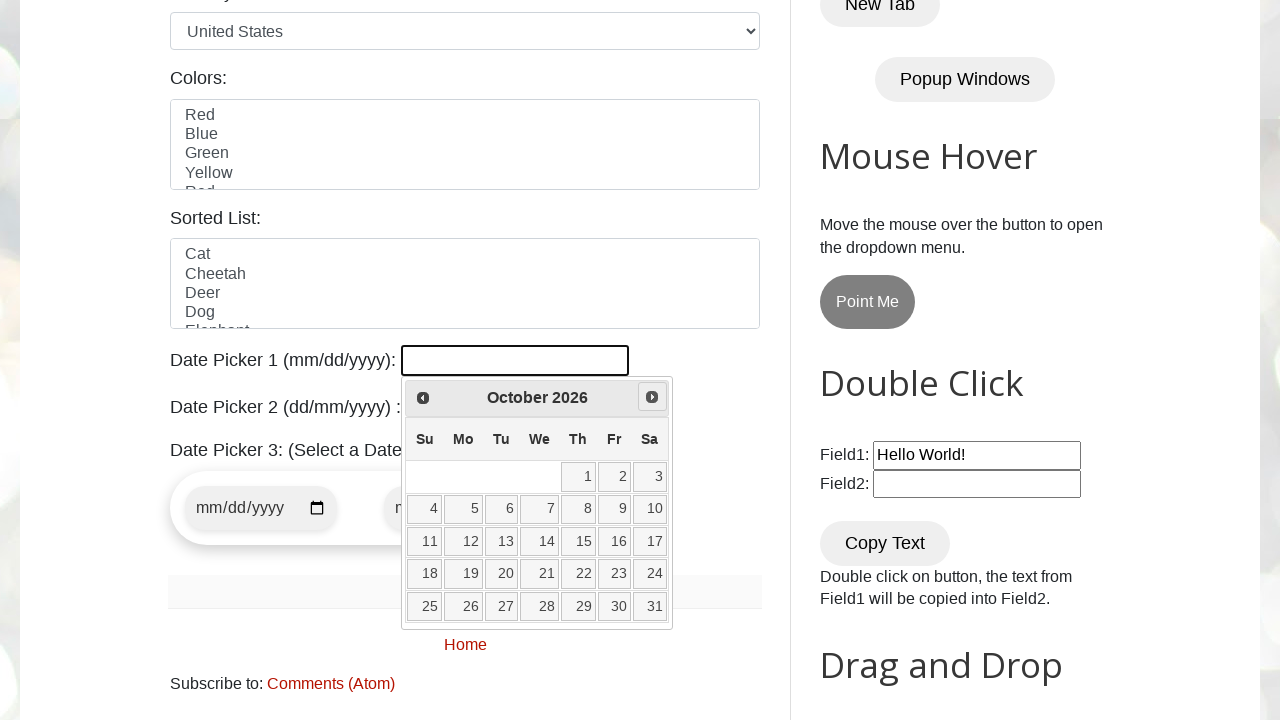

Retrieved current month from calendar
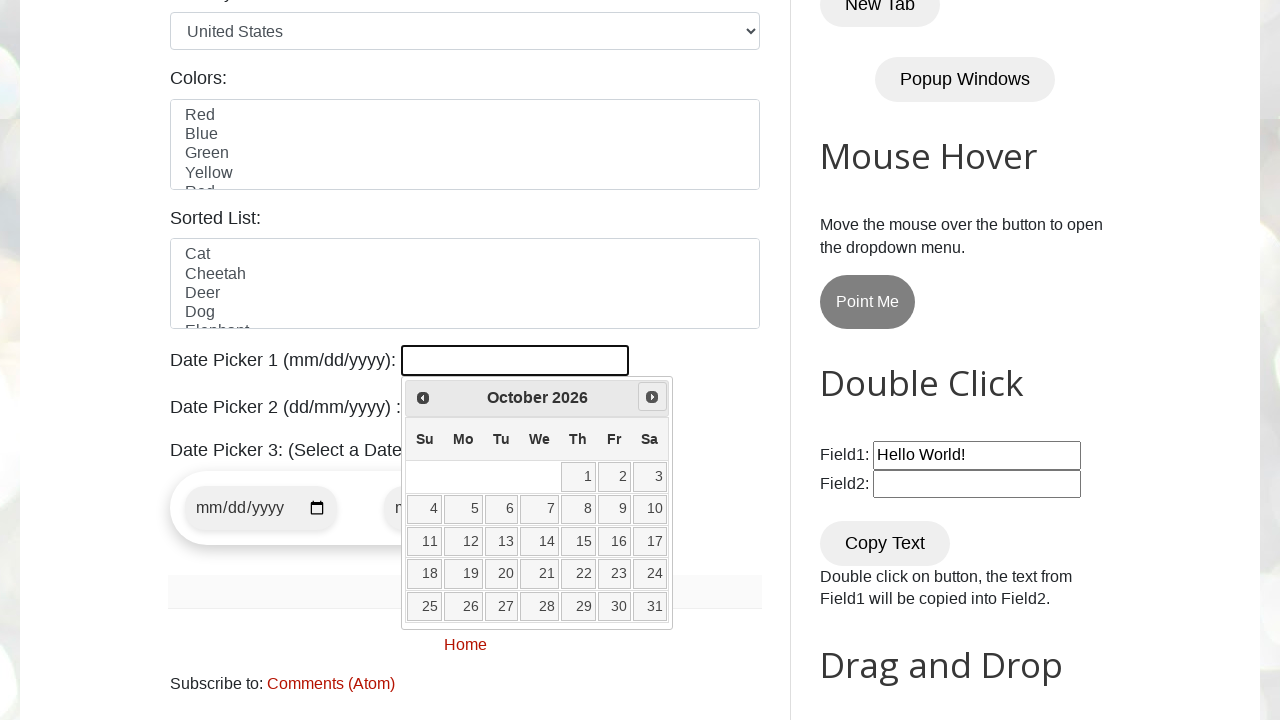

Retrieved current year from calendar
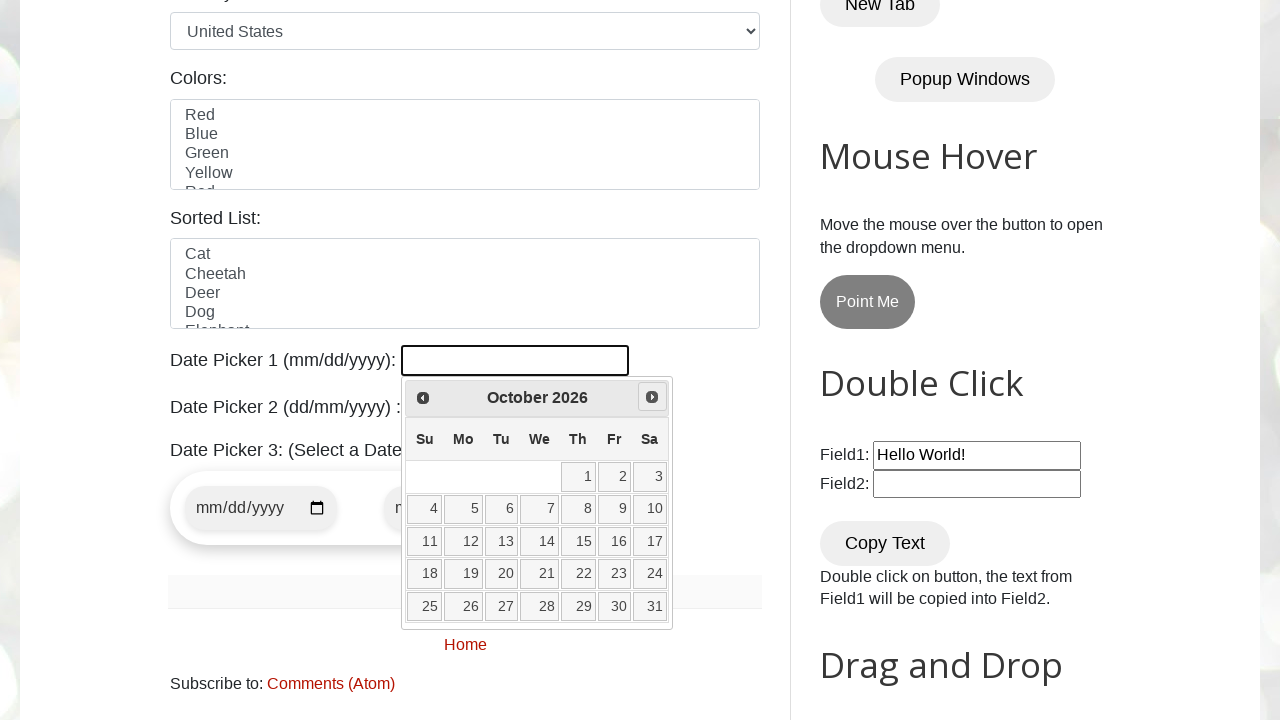

Clicked next button to navigate calendar forward at (652, 397) on xpath=//span[@class='ui-icon ui-icon-circle-triangle-e']
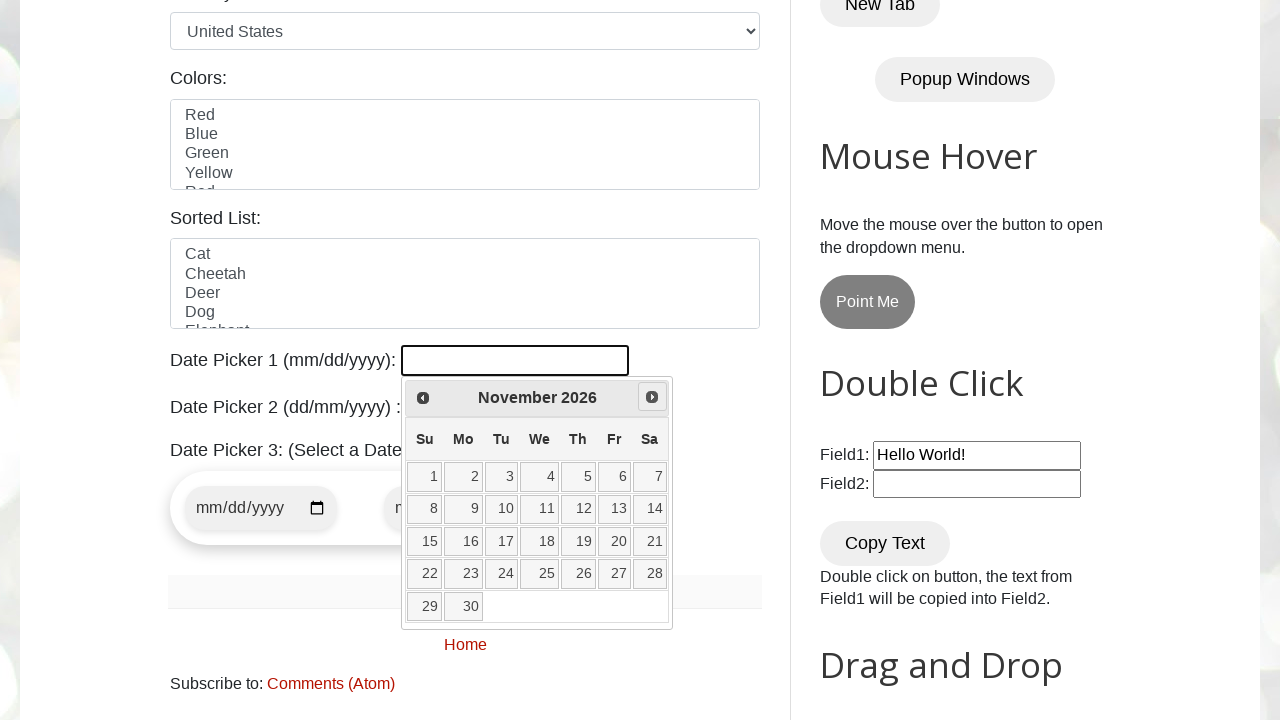

Retrieved current month from calendar
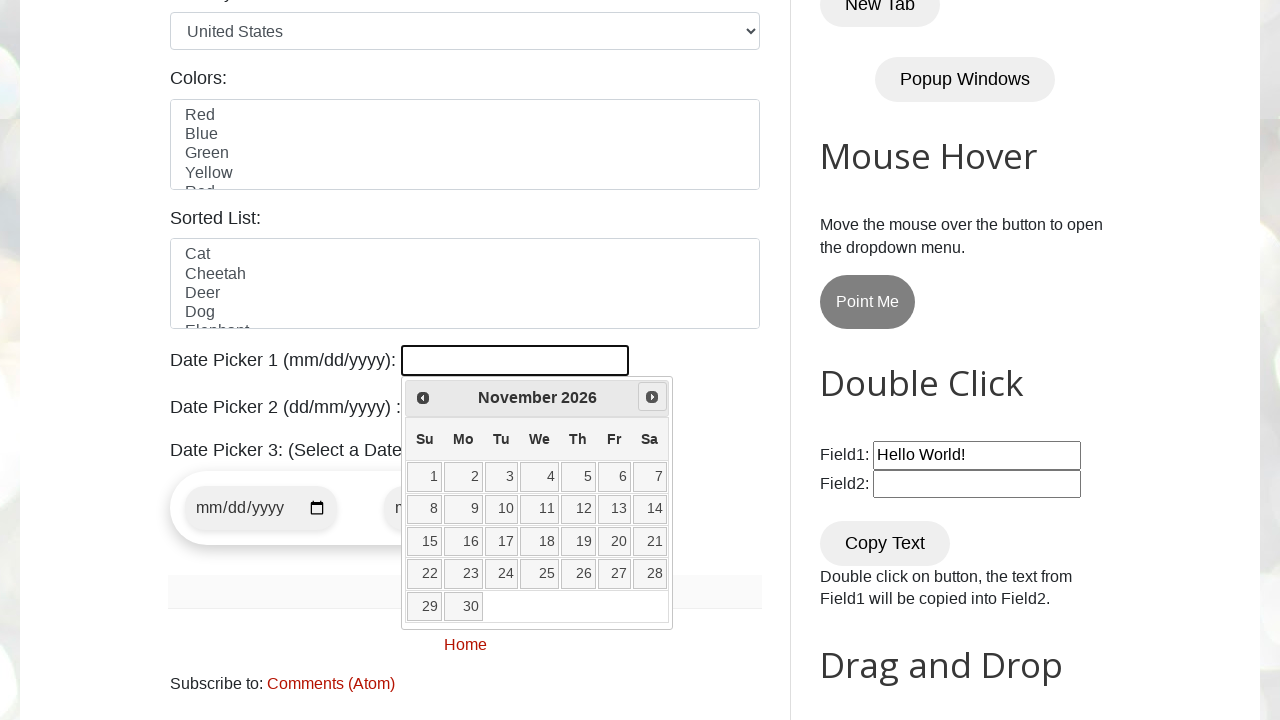

Retrieved current year from calendar
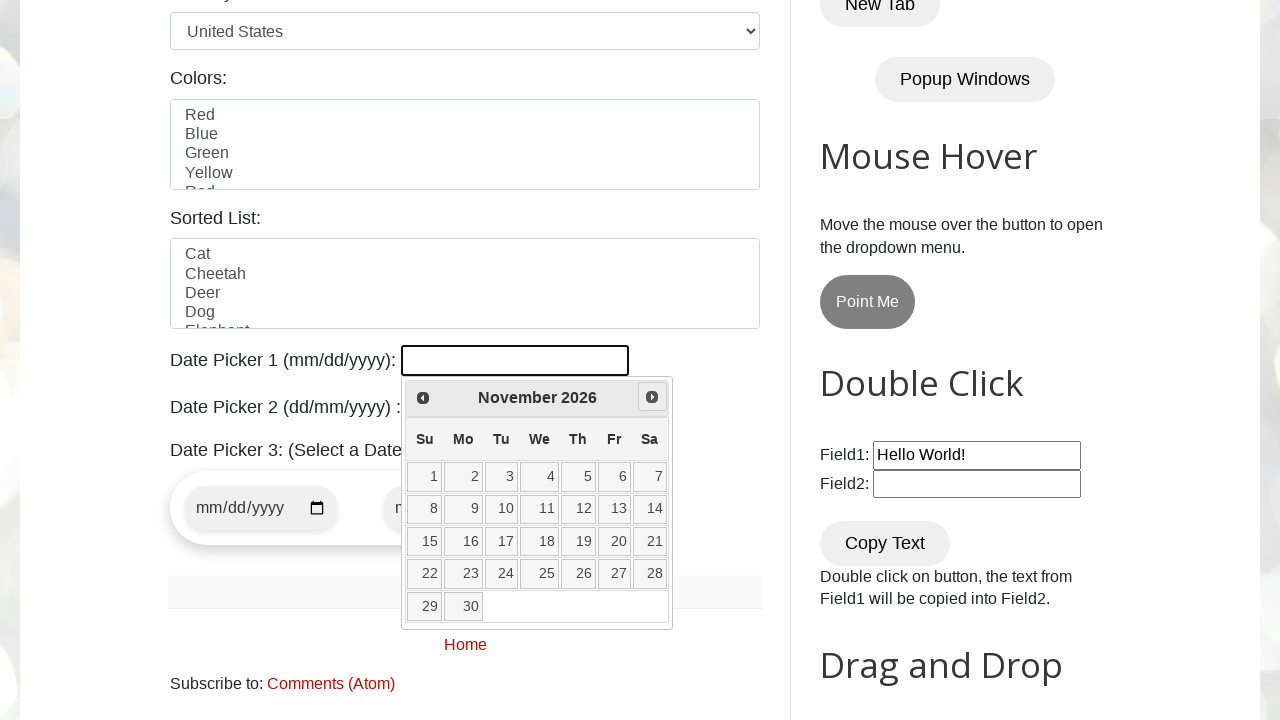

Clicked next button to navigate calendar forward at (652, 397) on xpath=//span[@class='ui-icon ui-icon-circle-triangle-e']
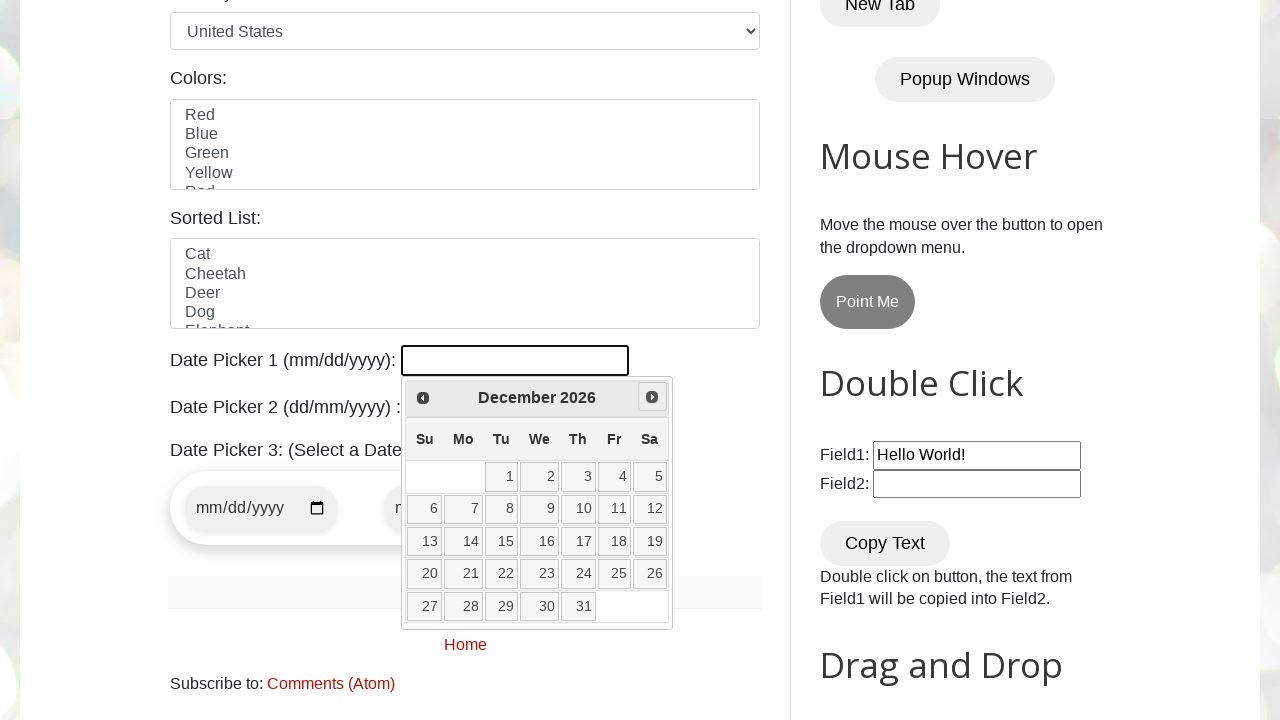

Retrieved current month from calendar
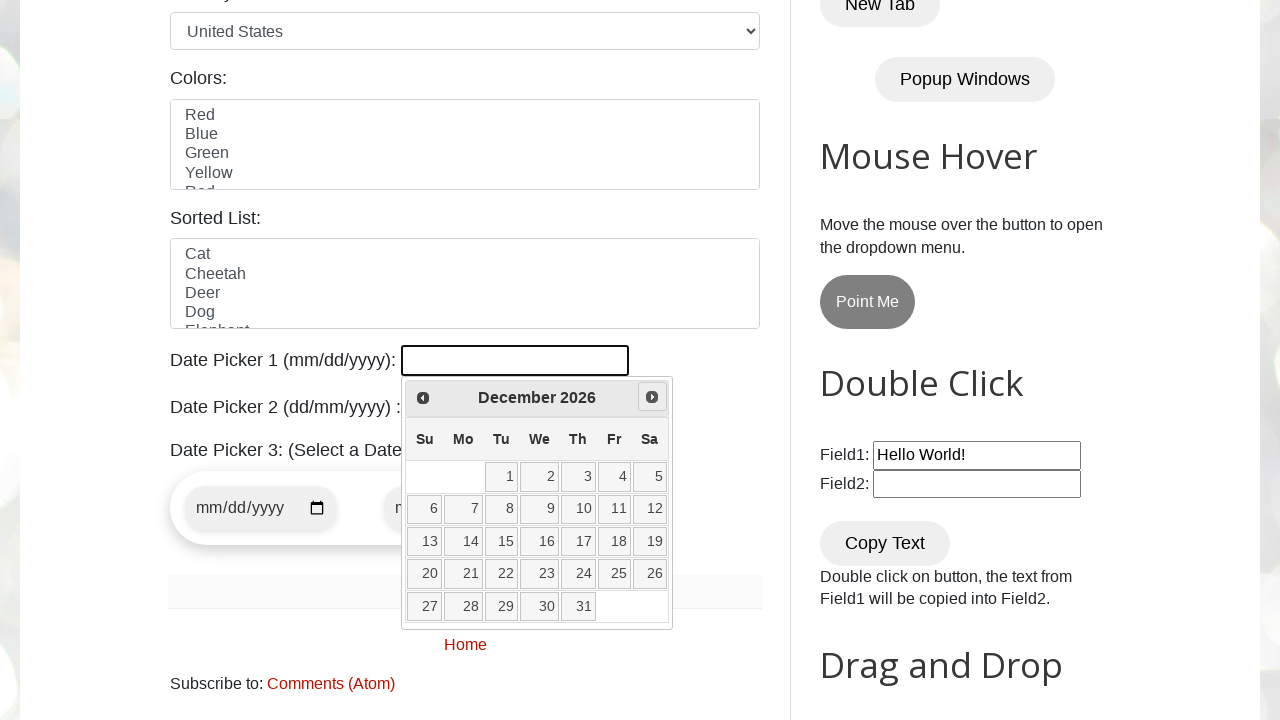

Retrieved current year from calendar
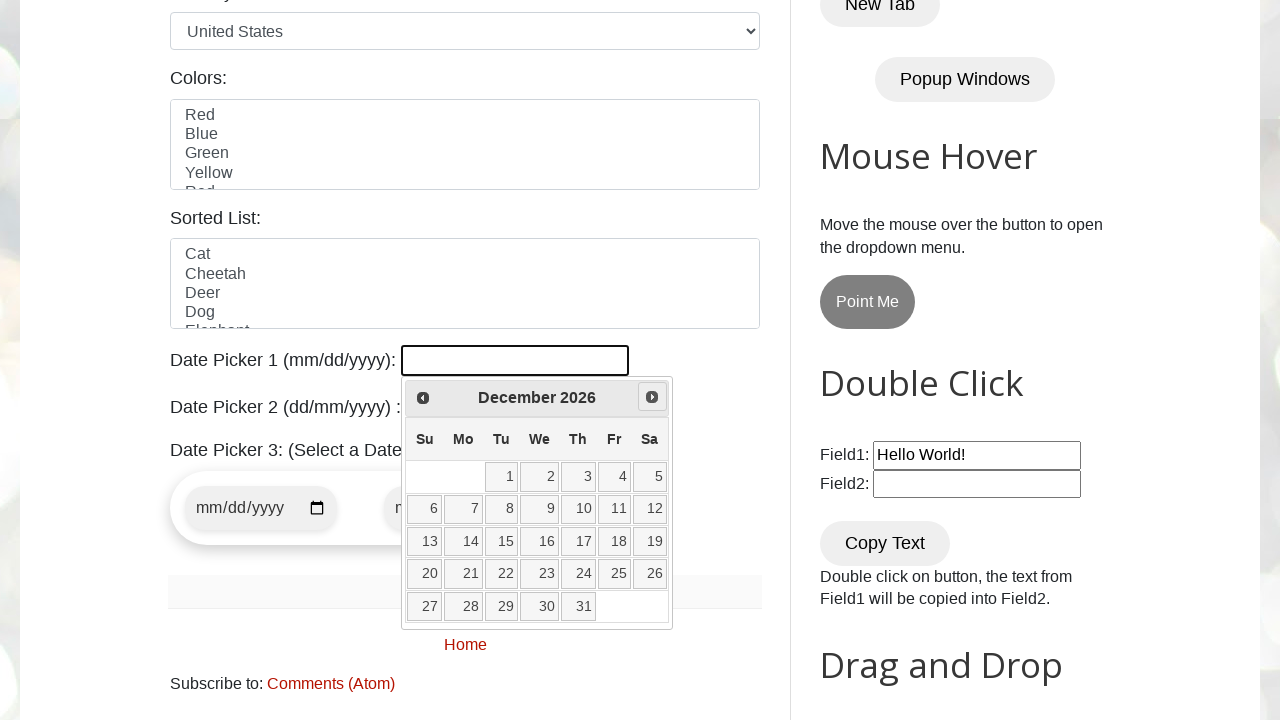

Clicked next button to navigate calendar forward at (652, 397) on xpath=//span[@class='ui-icon ui-icon-circle-triangle-e']
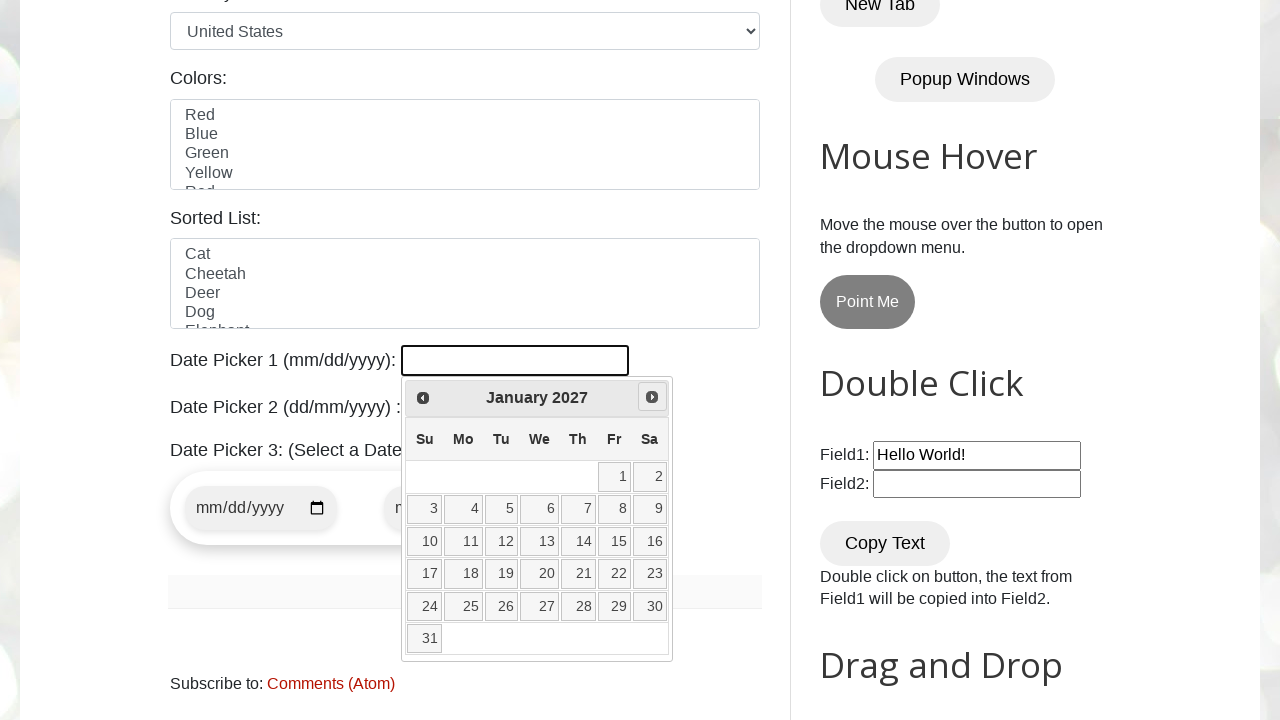

Retrieved current month from calendar
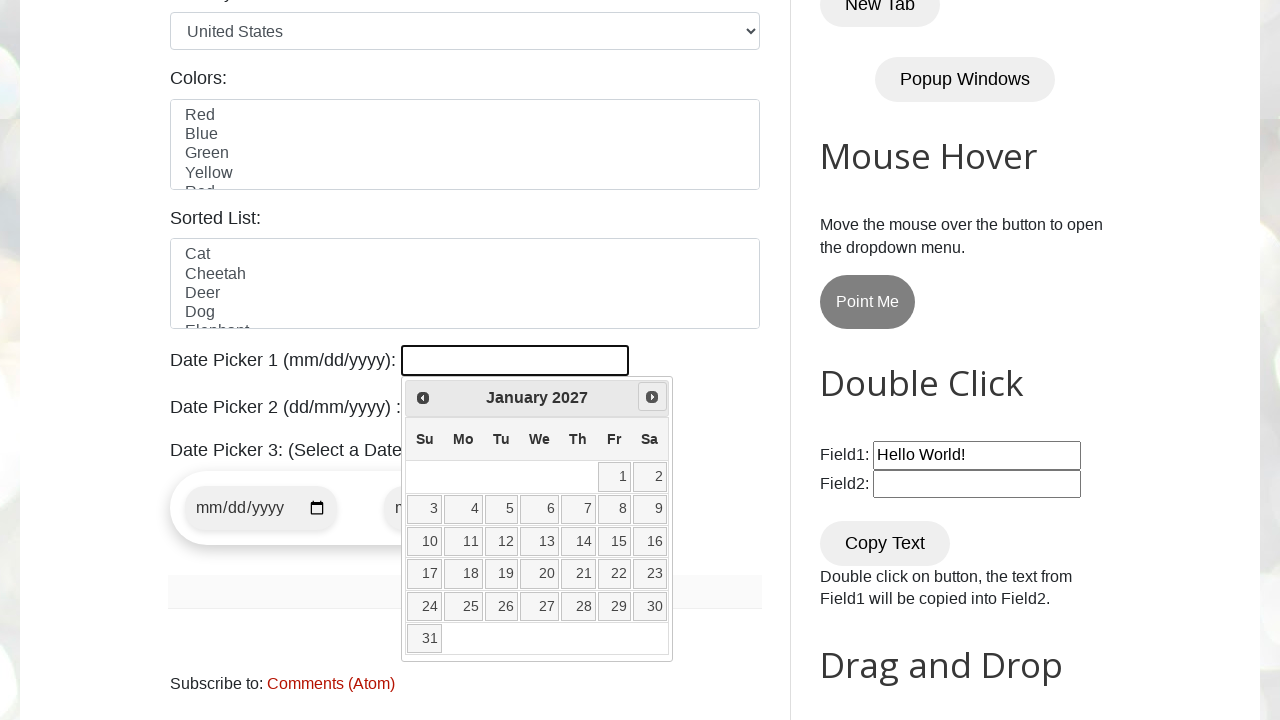

Retrieved current year from calendar
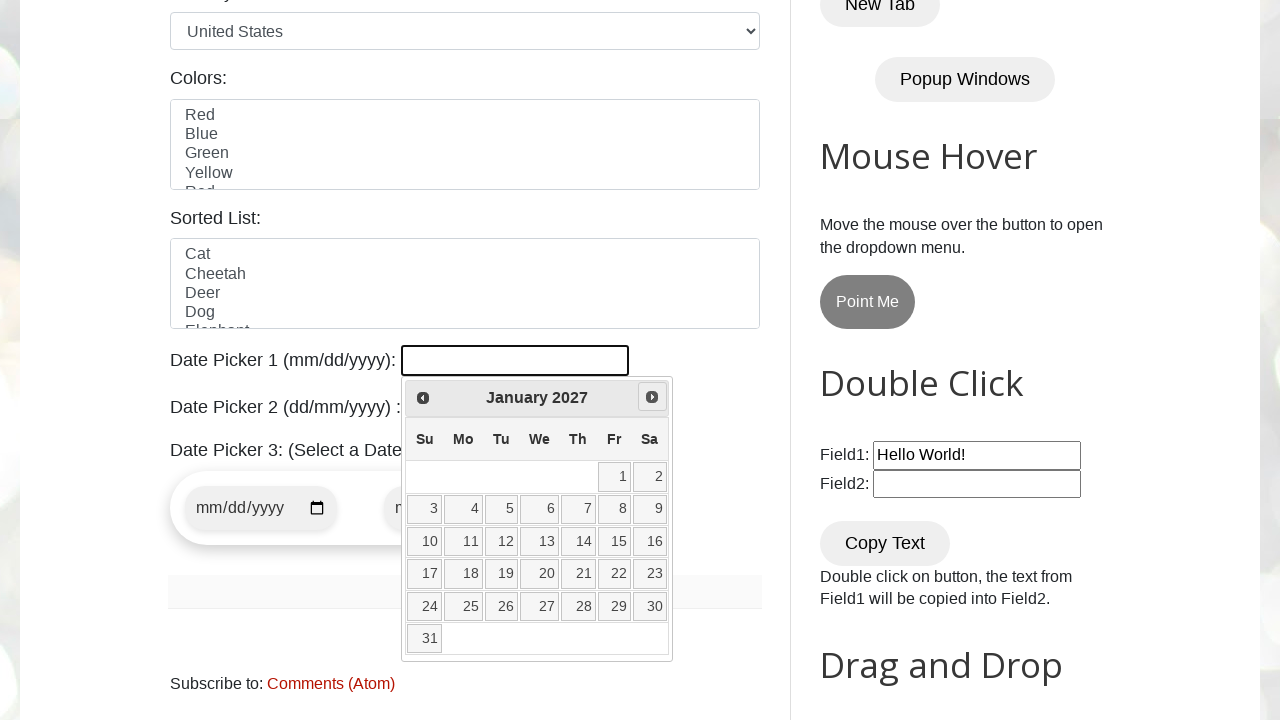

Clicked next button to navigate calendar forward at (652, 397) on xpath=//span[@class='ui-icon ui-icon-circle-triangle-e']
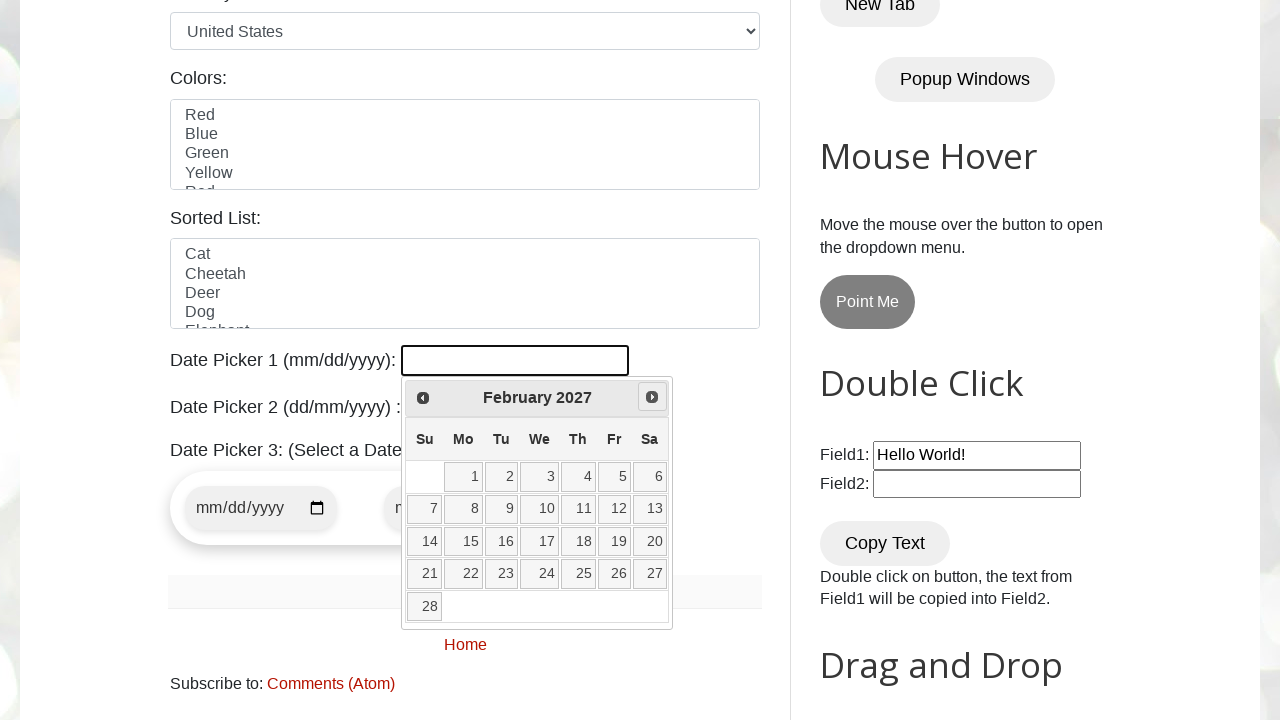

Retrieved current month from calendar
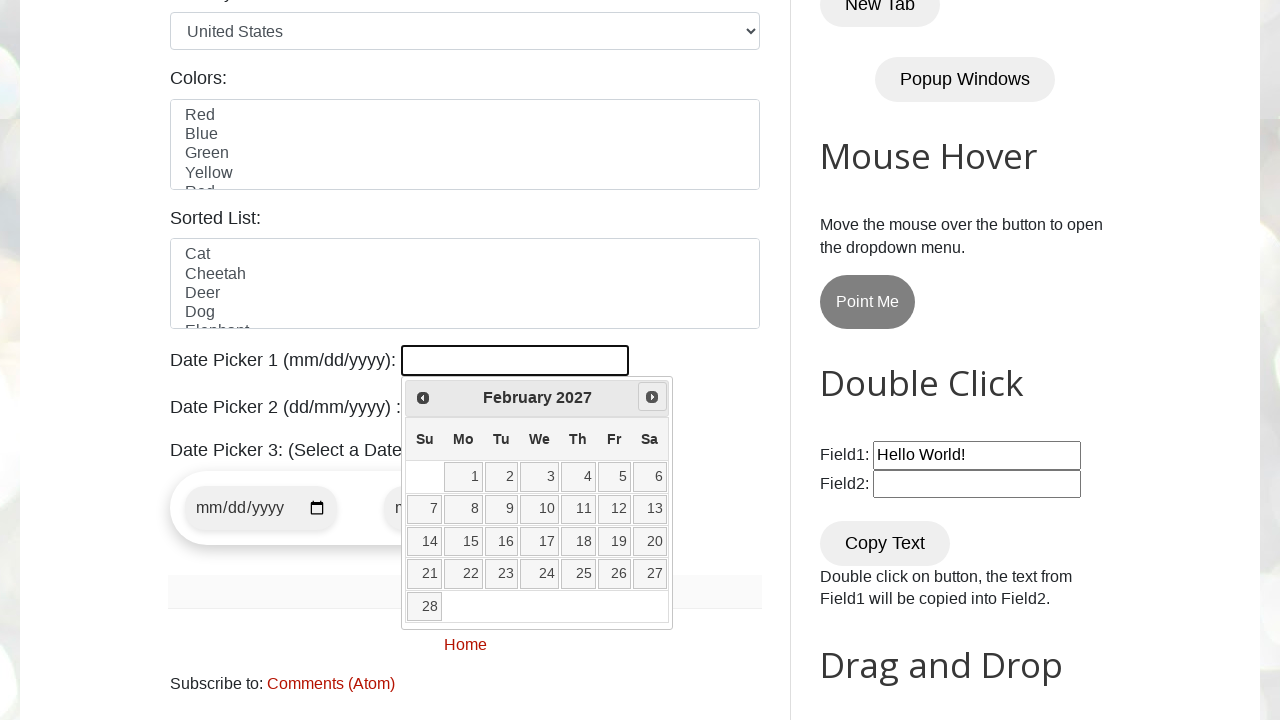

Retrieved current year from calendar
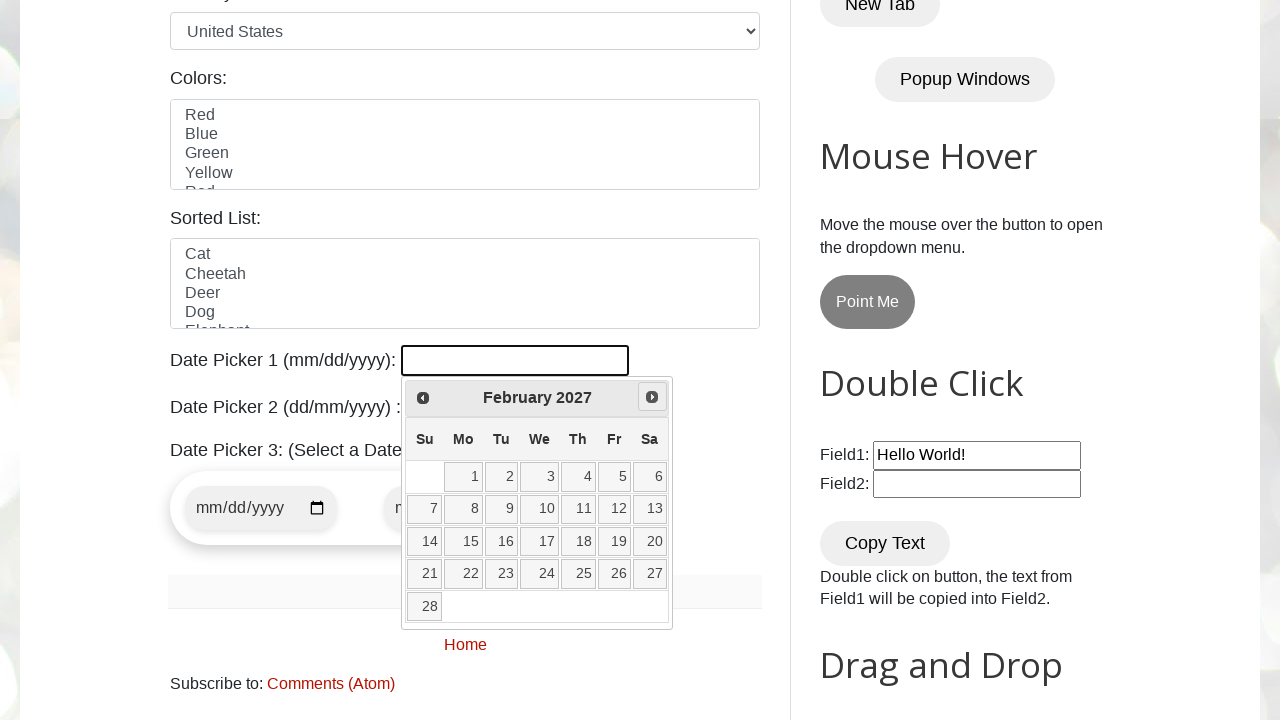

Clicked next button to navigate calendar forward at (652, 397) on xpath=//span[@class='ui-icon ui-icon-circle-triangle-e']
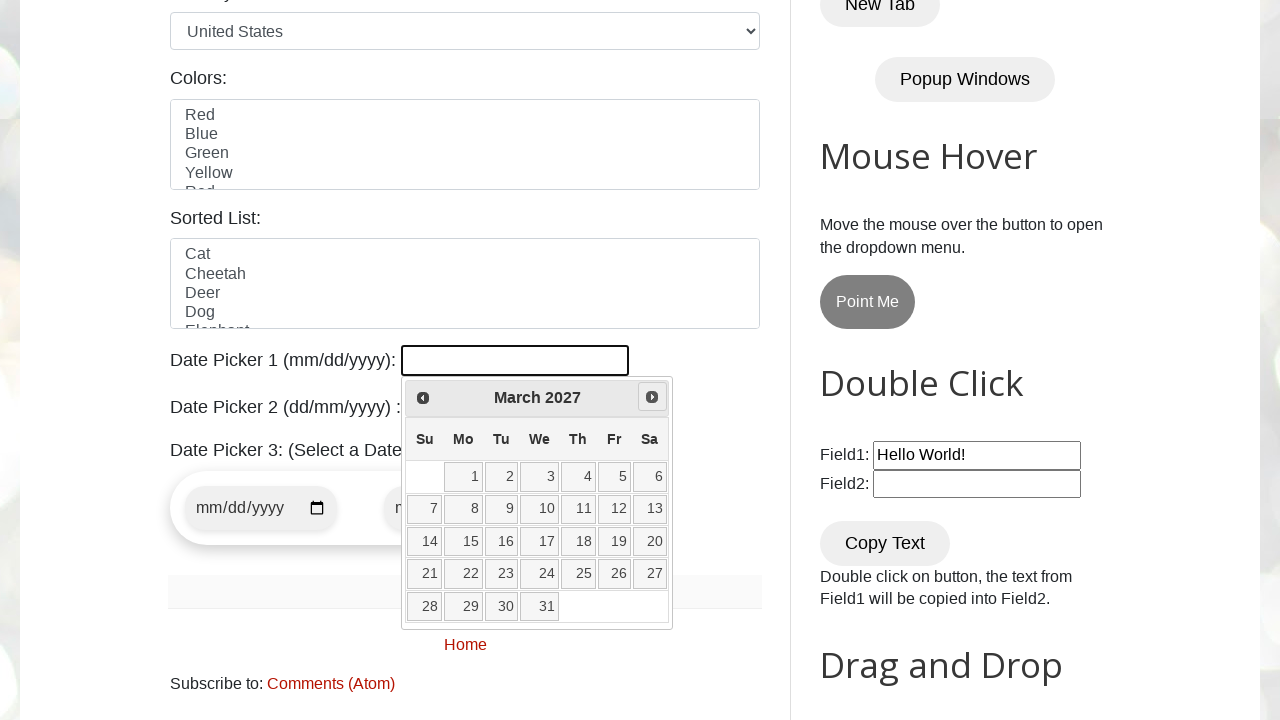

Retrieved current month from calendar
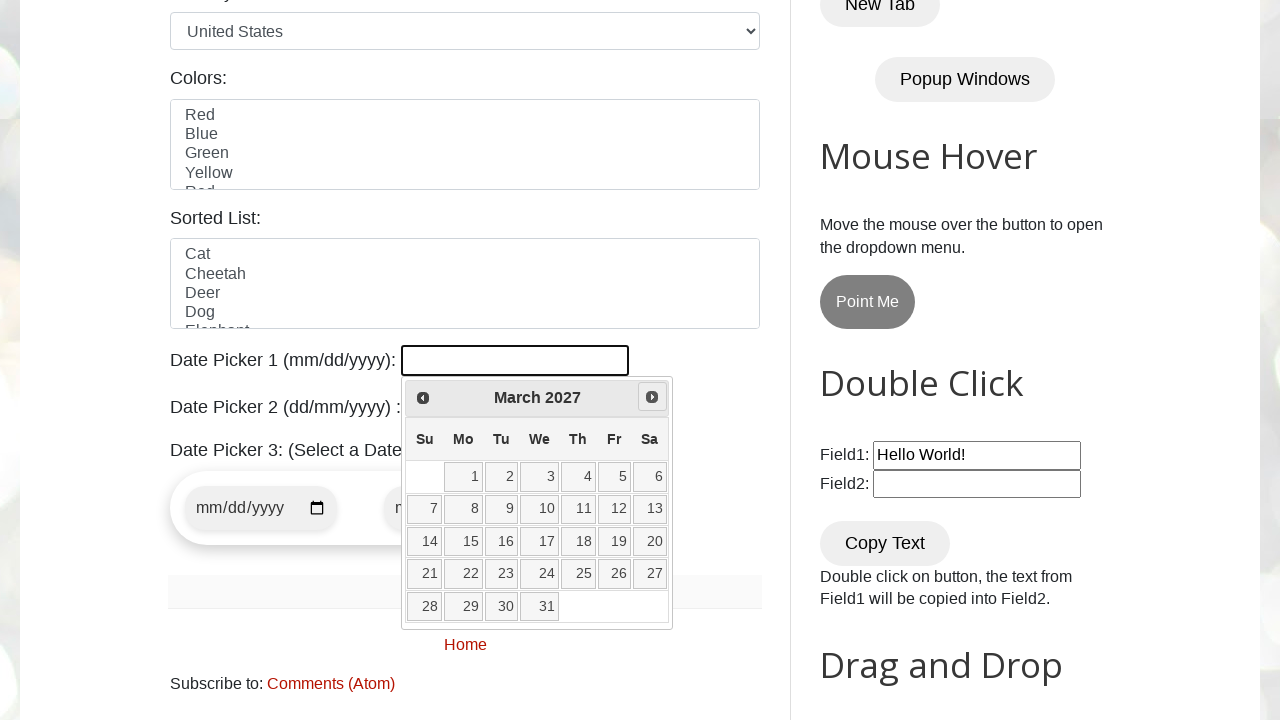

Retrieved current year from calendar
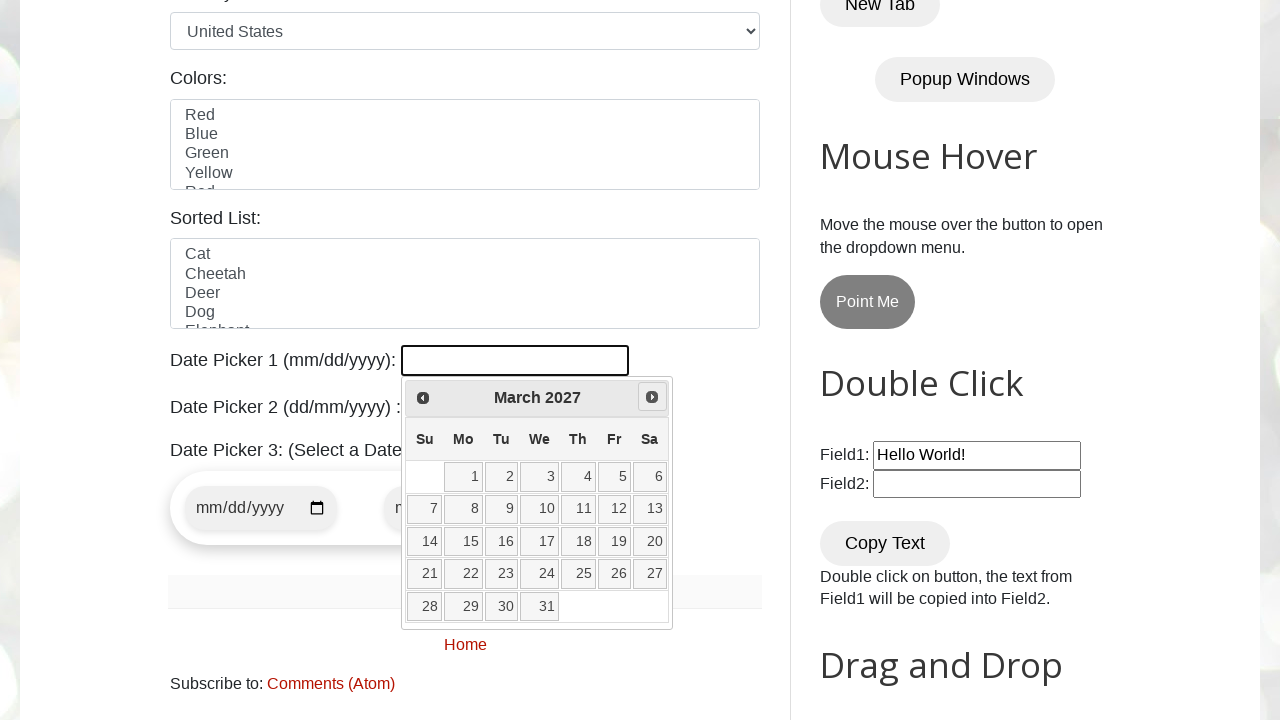

Clicked next button to navigate calendar forward at (652, 397) on xpath=//span[@class='ui-icon ui-icon-circle-triangle-e']
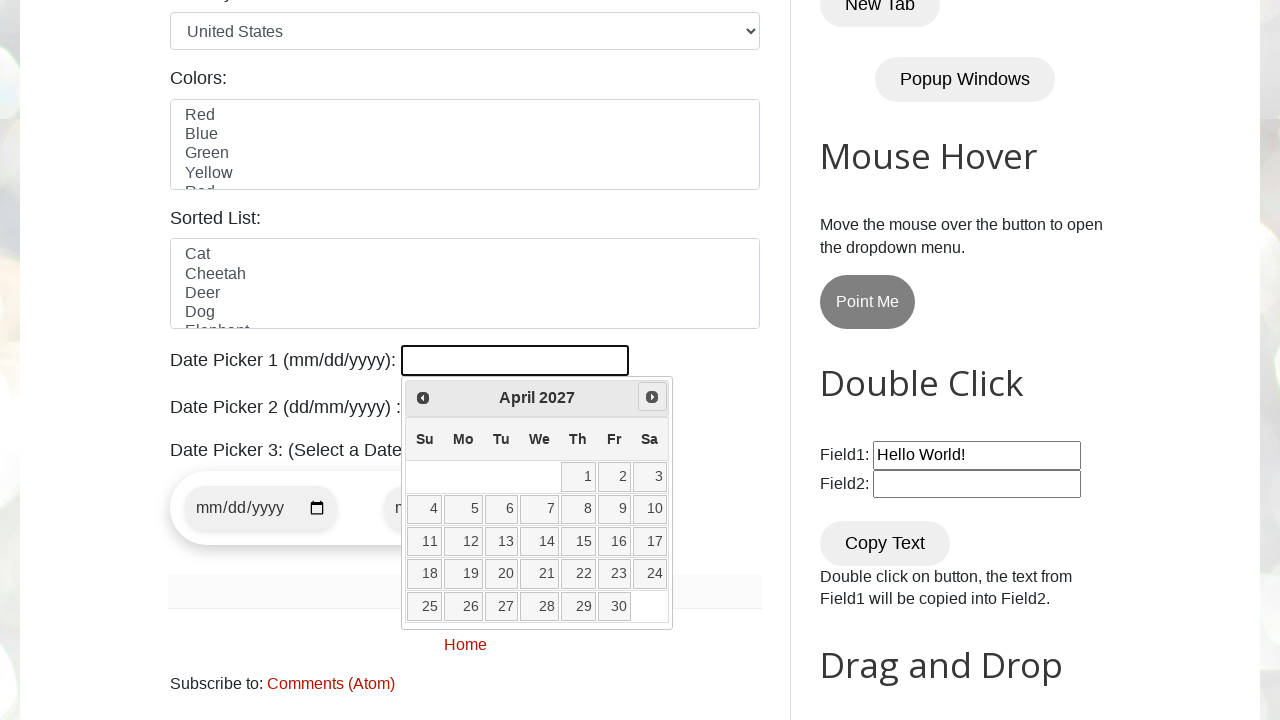

Retrieved current month from calendar
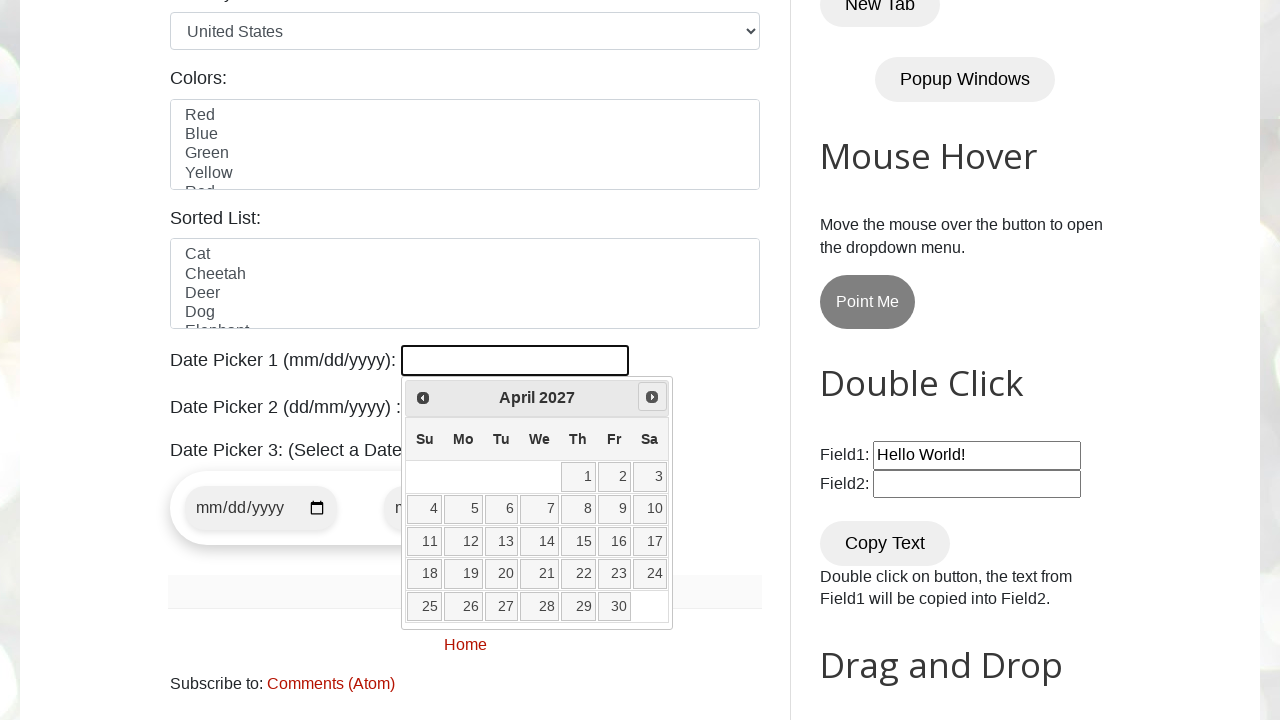

Retrieved current year from calendar
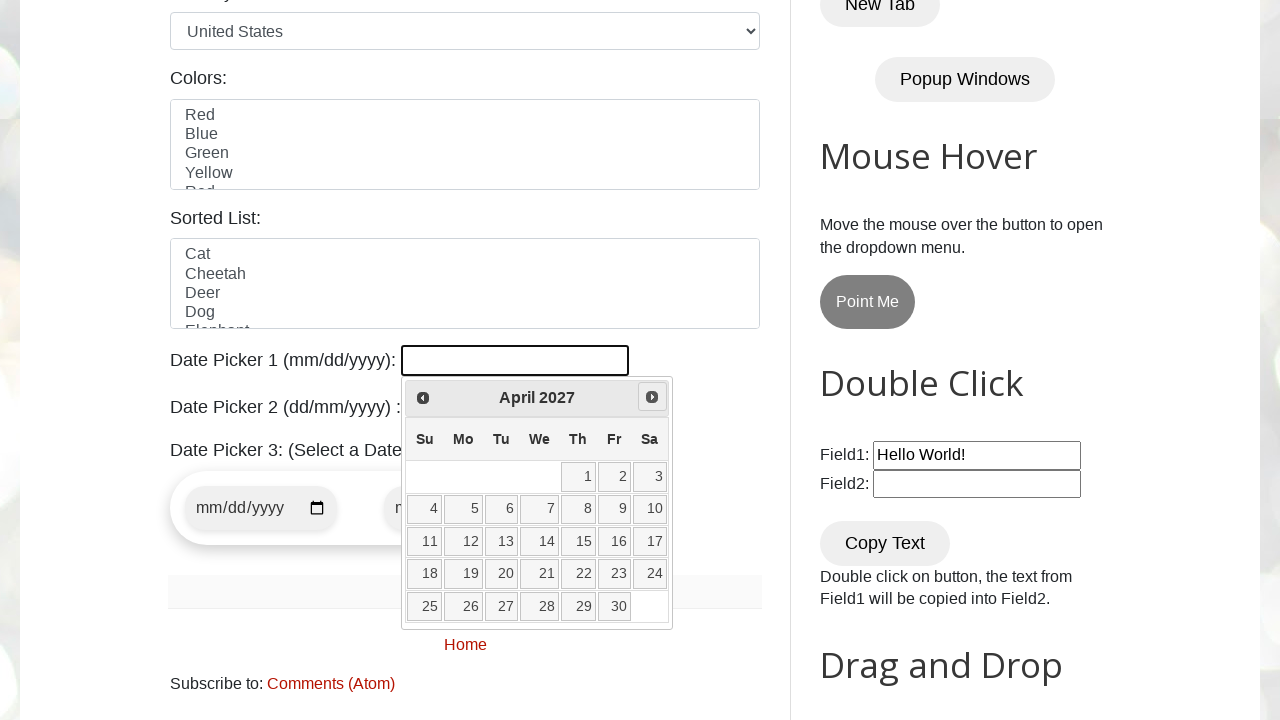

Clicked next button to navigate calendar forward at (652, 397) on xpath=//span[@class='ui-icon ui-icon-circle-triangle-e']
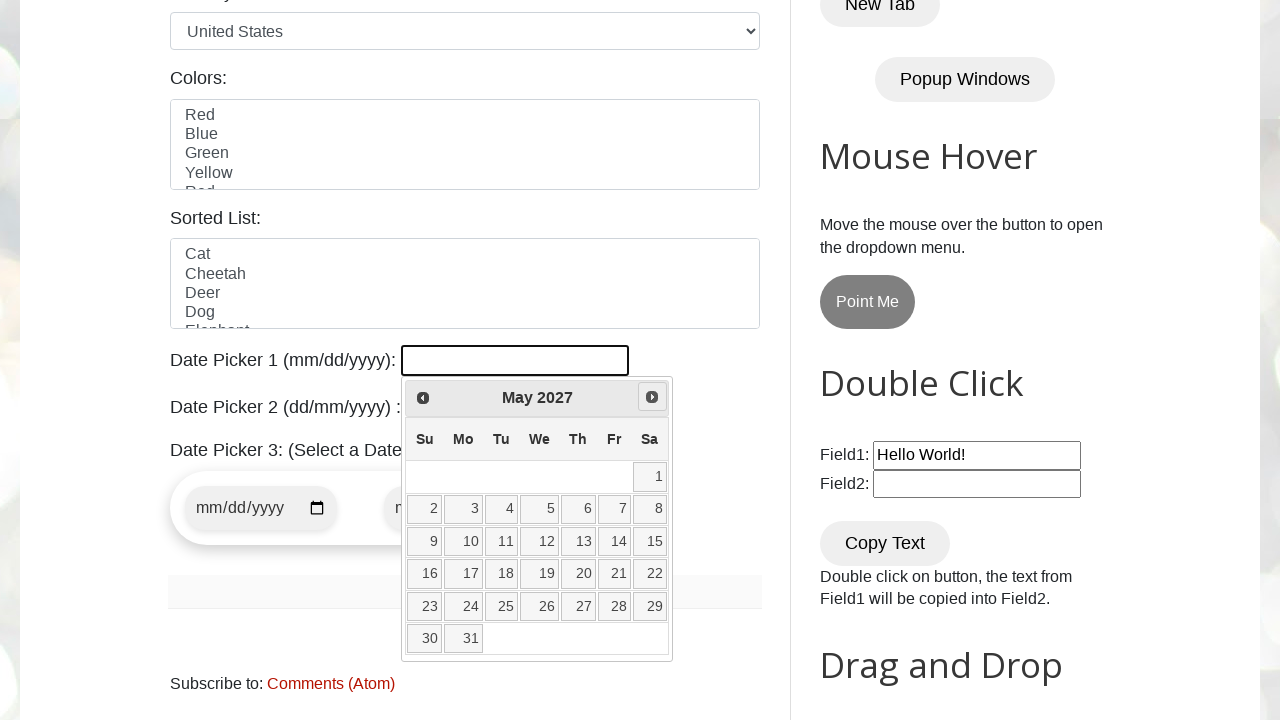

Retrieved current month from calendar
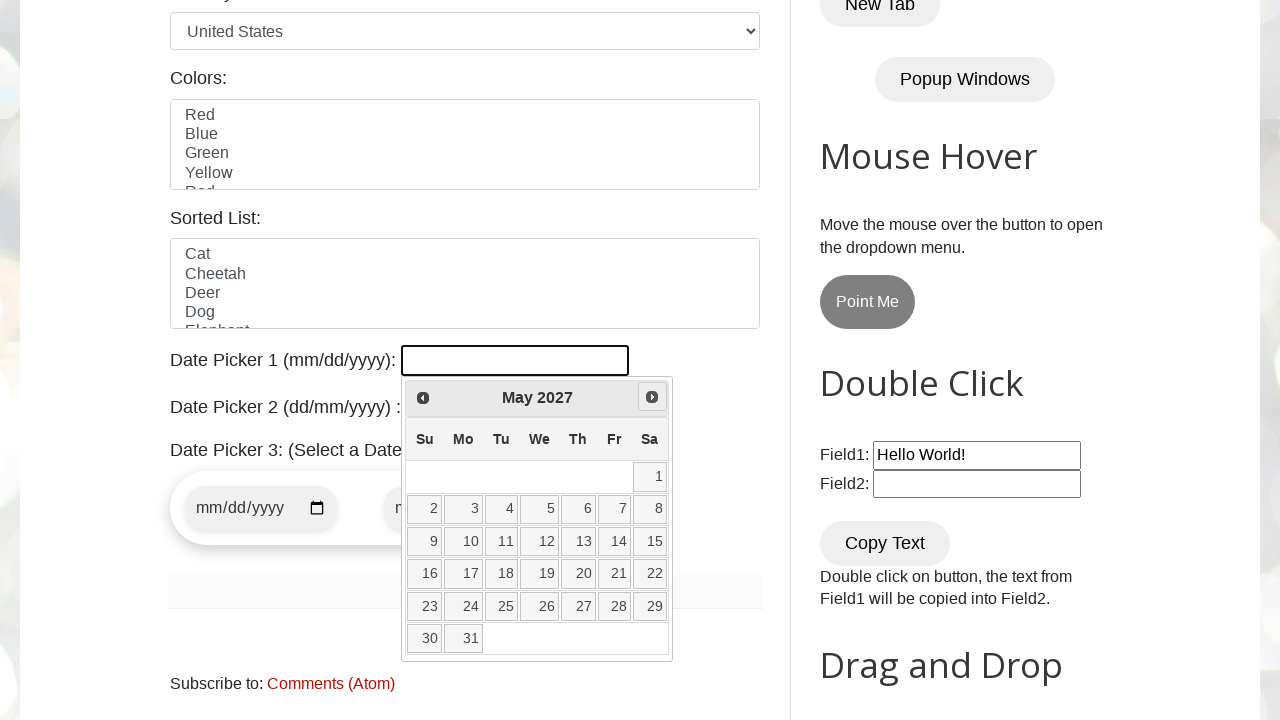

Retrieved current year from calendar
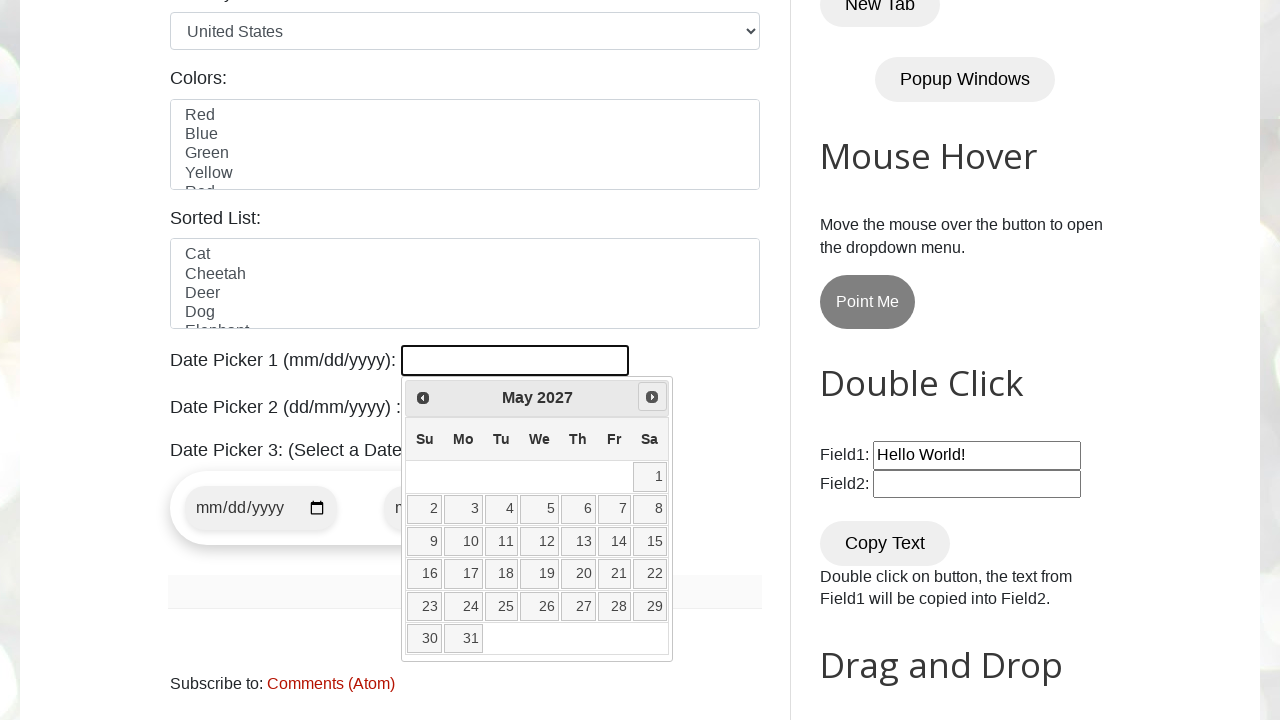

Clicked next button to navigate calendar forward at (652, 397) on xpath=//span[@class='ui-icon ui-icon-circle-triangle-e']
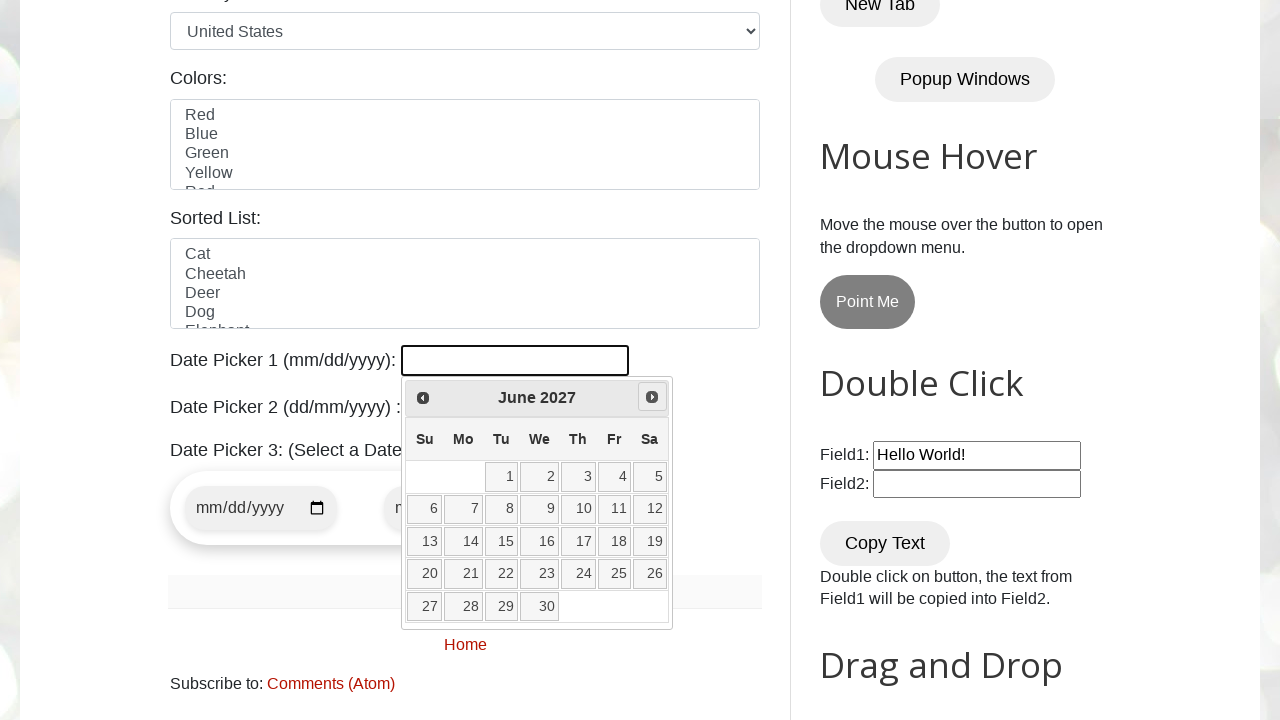

Retrieved current month from calendar
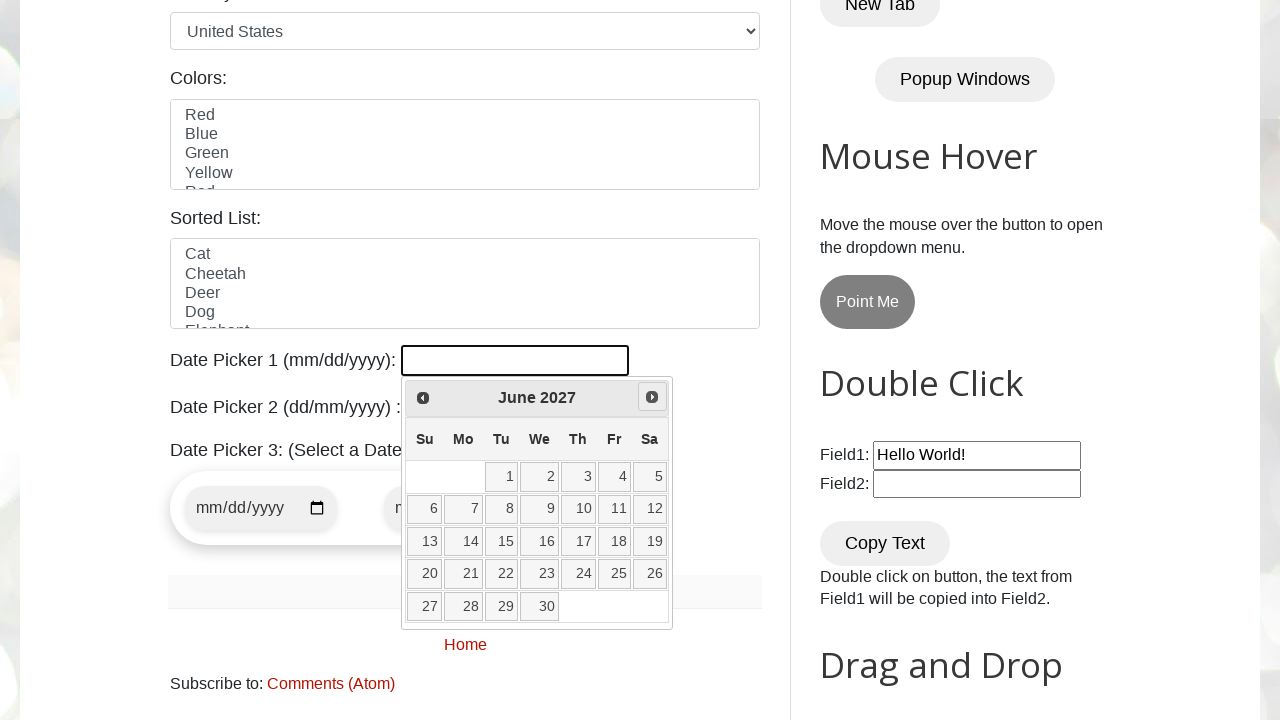

Retrieved current year from calendar
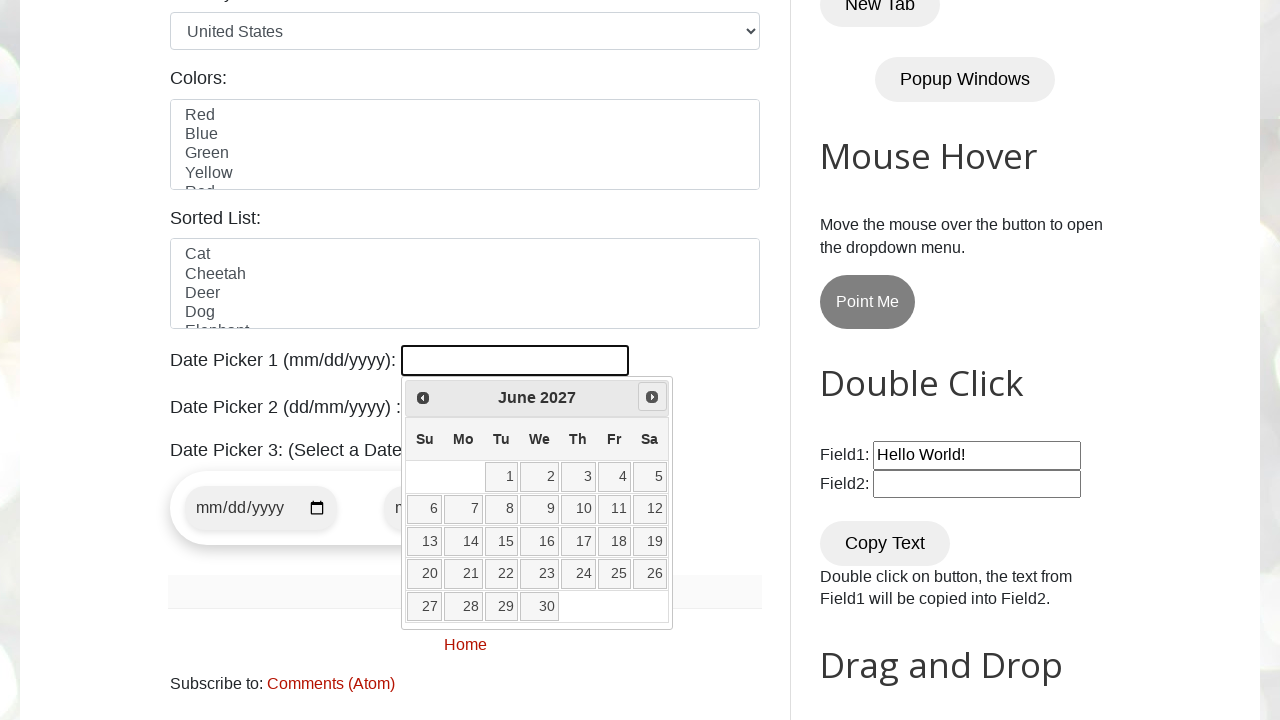

Clicked next button to navigate calendar forward at (652, 397) on xpath=//span[@class='ui-icon ui-icon-circle-triangle-e']
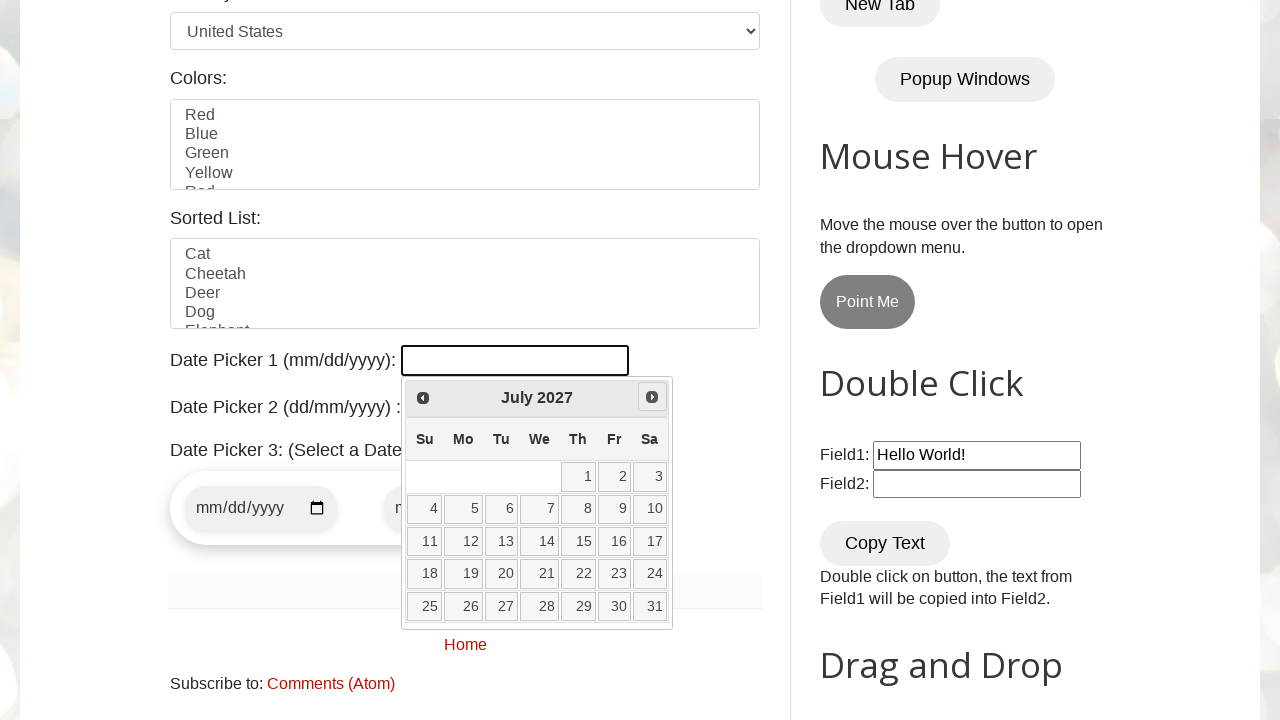

Retrieved current month from calendar
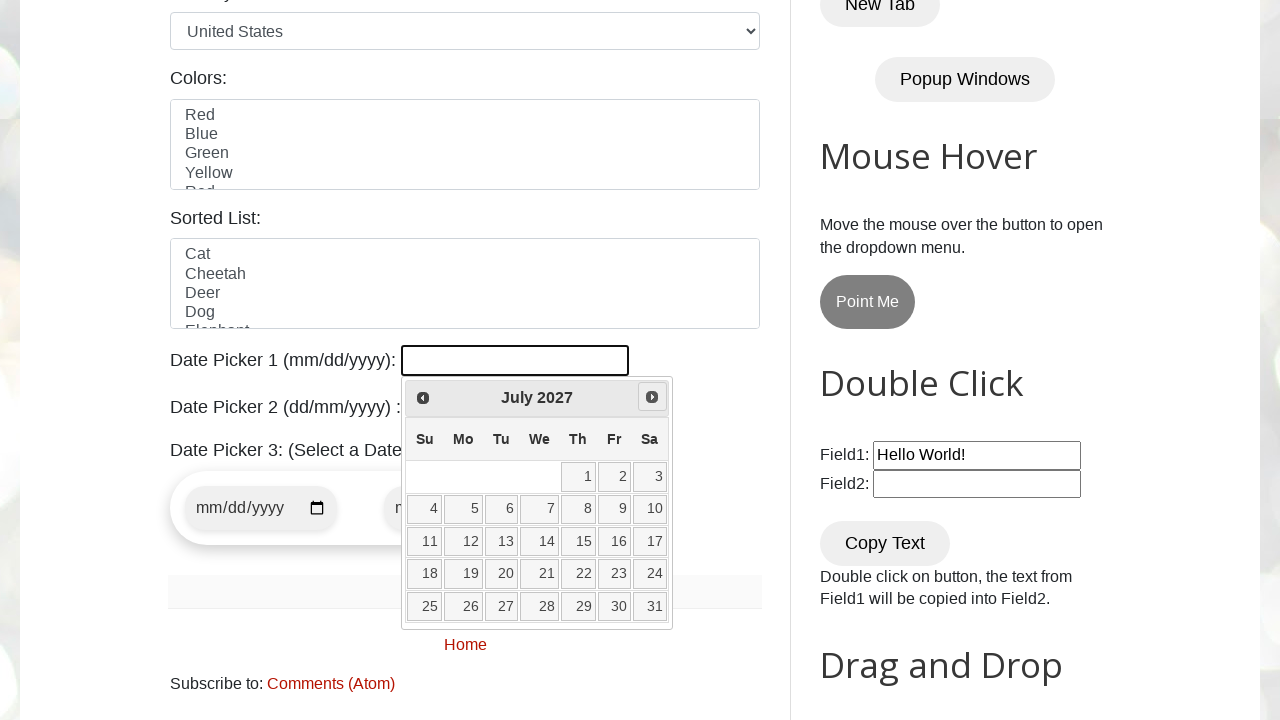

Retrieved current year from calendar
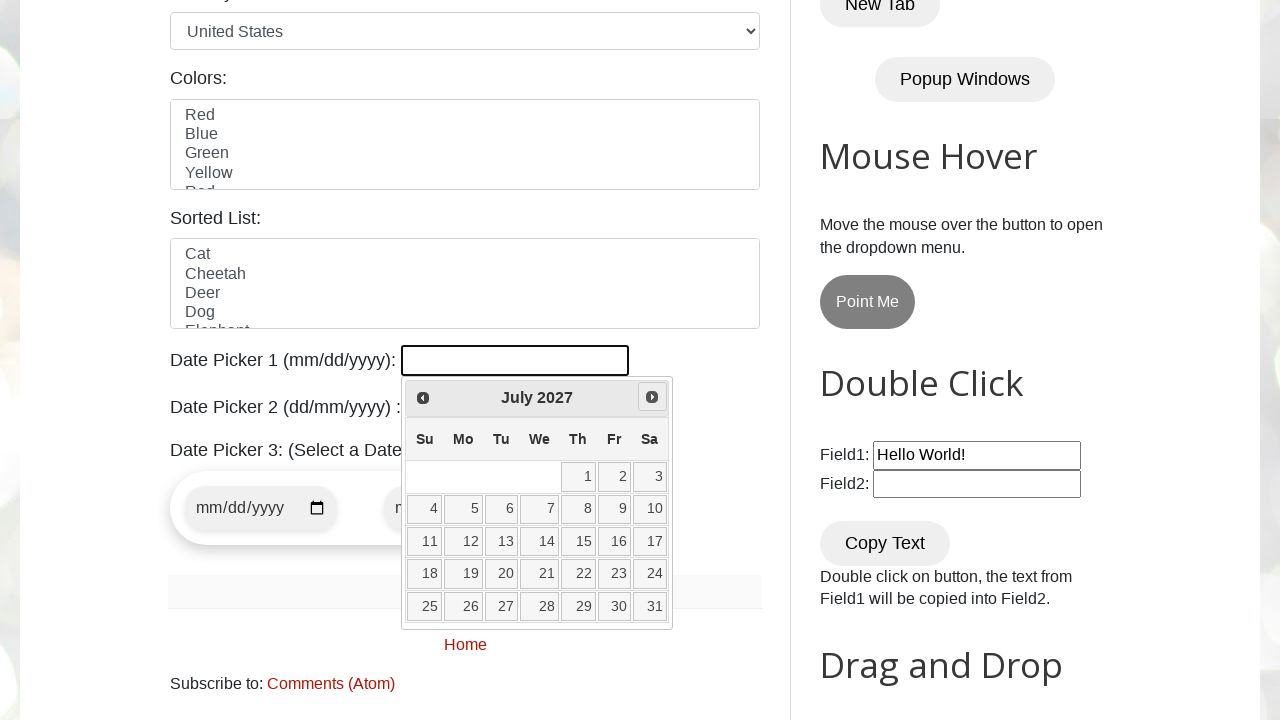

Clicked next button to navigate calendar forward at (652, 397) on xpath=//span[@class='ui-icon ui-icon-circle-triangle-e']
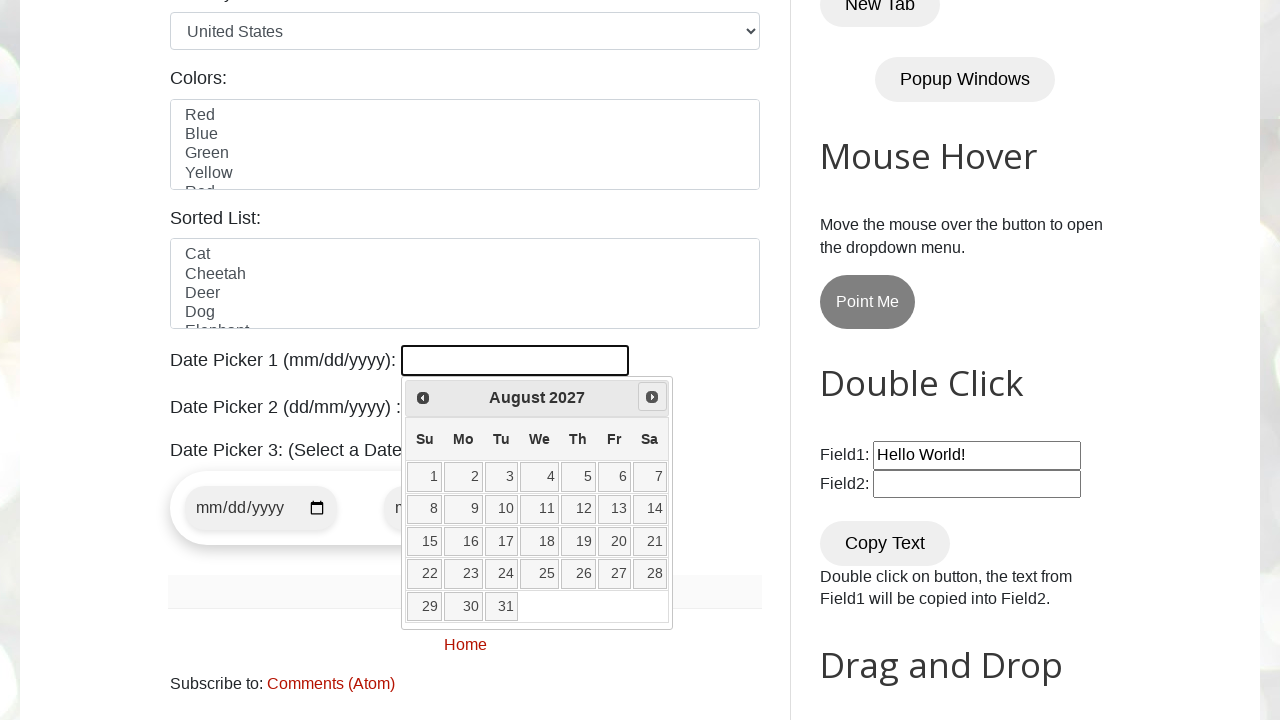

Retrieved current month from calendar
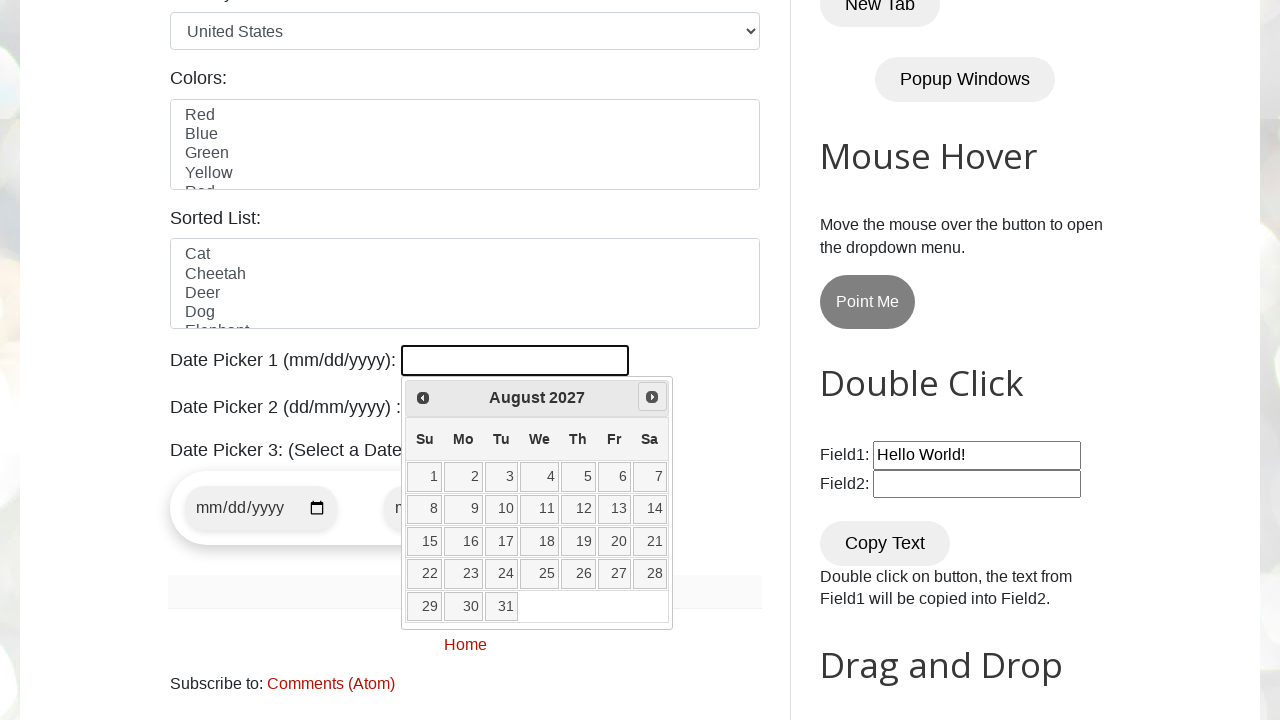

Retrieved current year from calendar
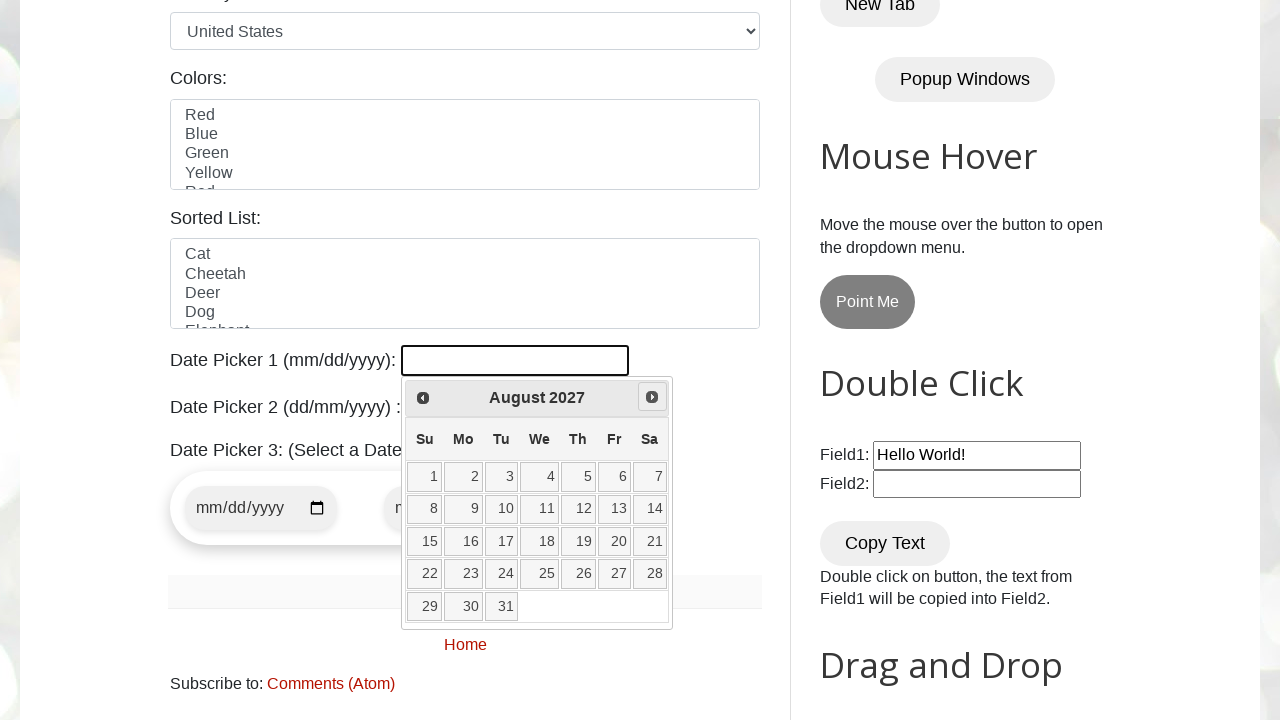

Clicked next button to navigate calendar forward at (652, 397) on xpath=//span[@class='ui-icon ui-icon-circle-triangle-e']
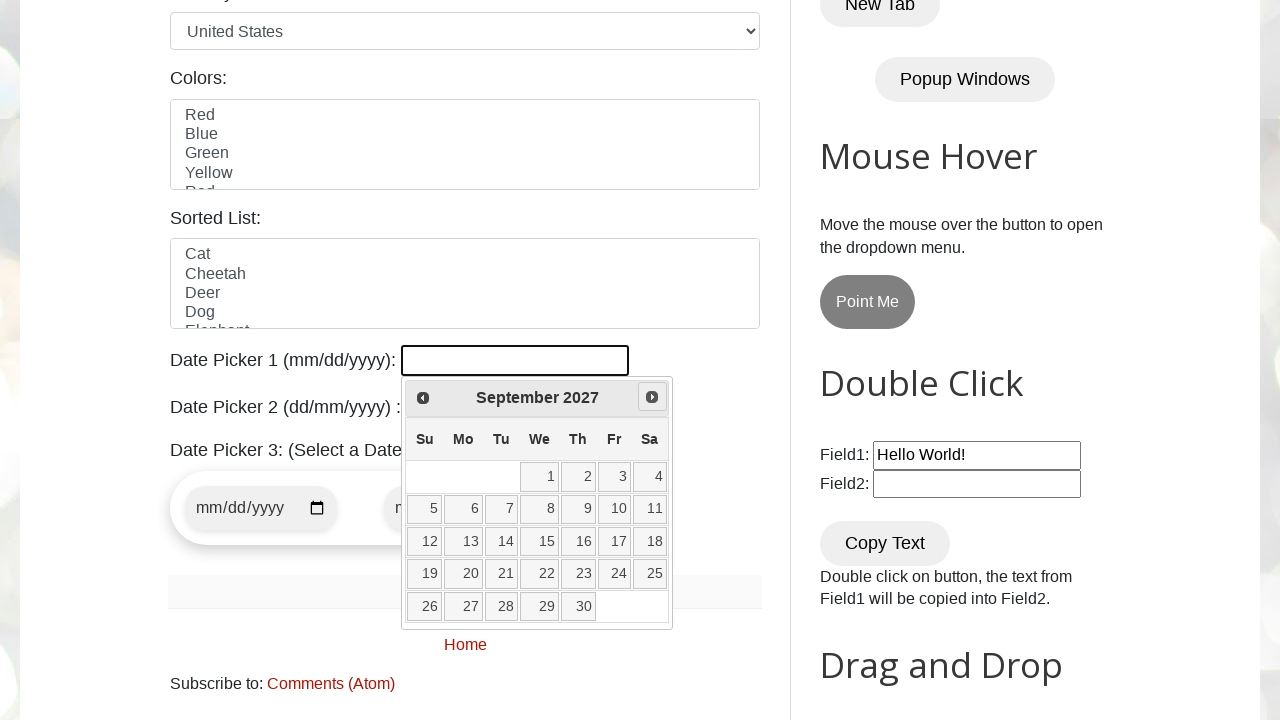

Retrieved current month from calendar
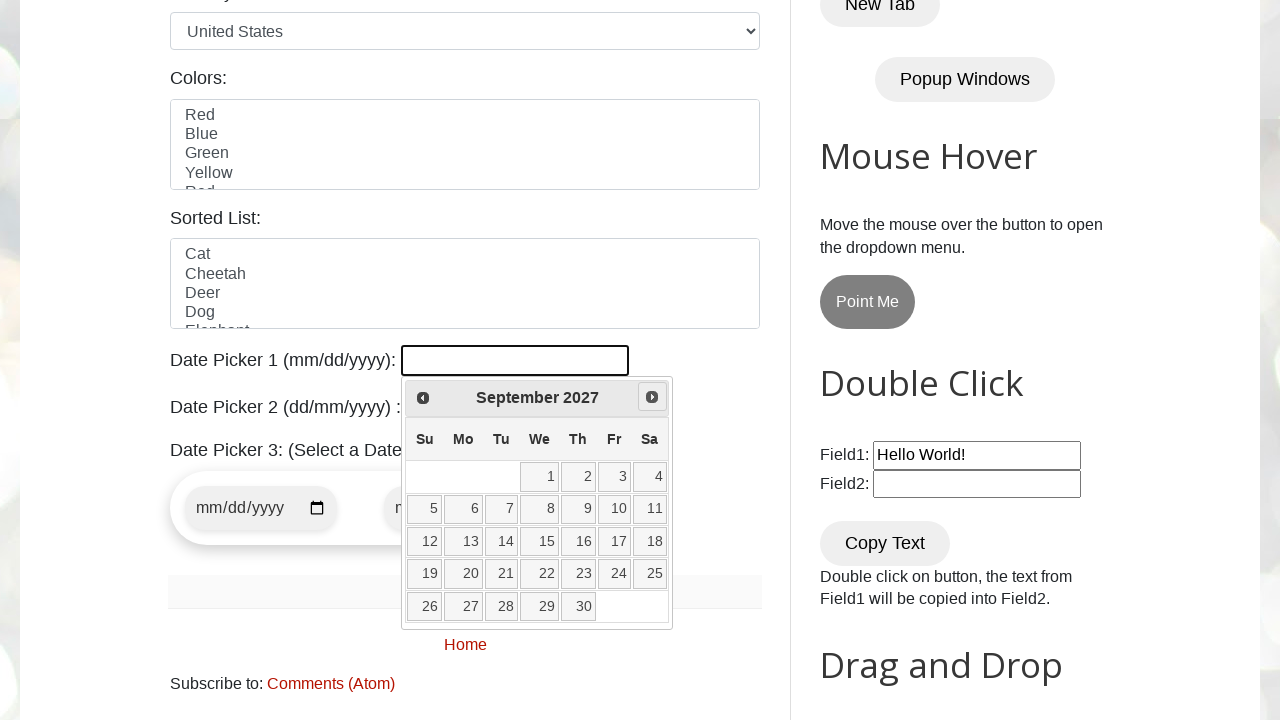

Retrieved current year from calendar
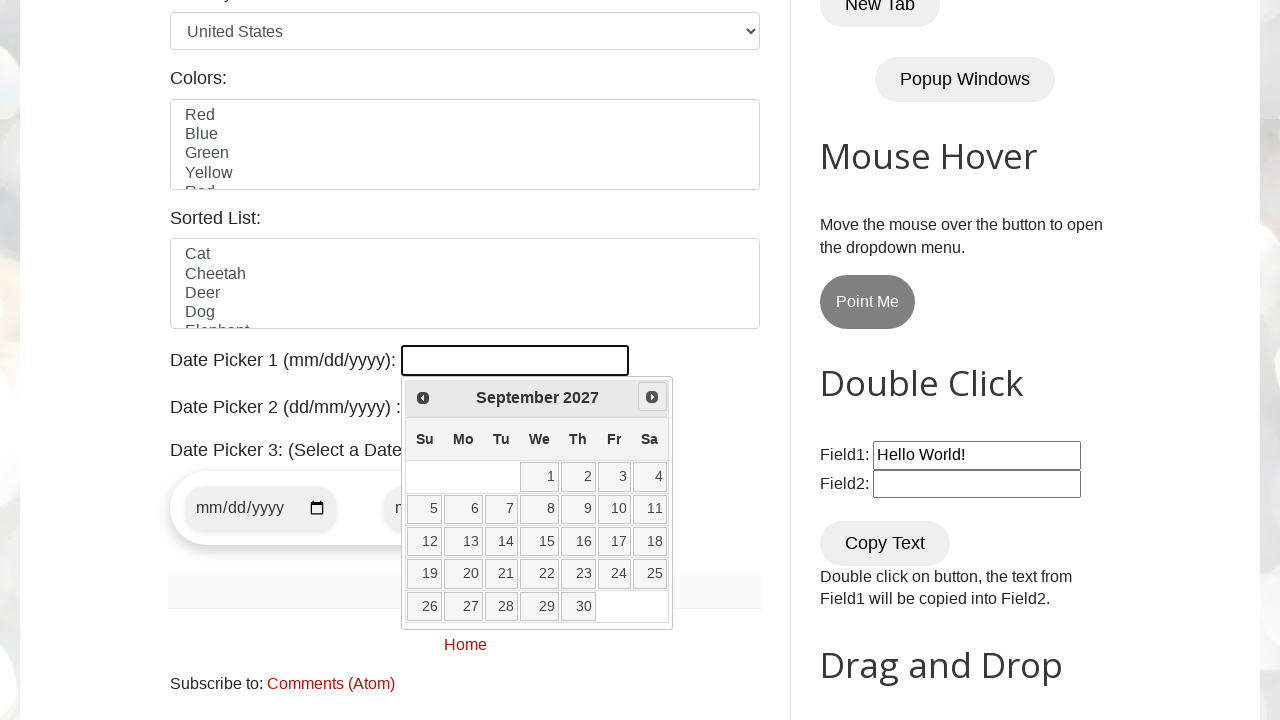

Clicked next button to navigate calendar forward at (652, 397) on xpath=//span[@class='ui-icon ui-icon-circle-triangle-e']
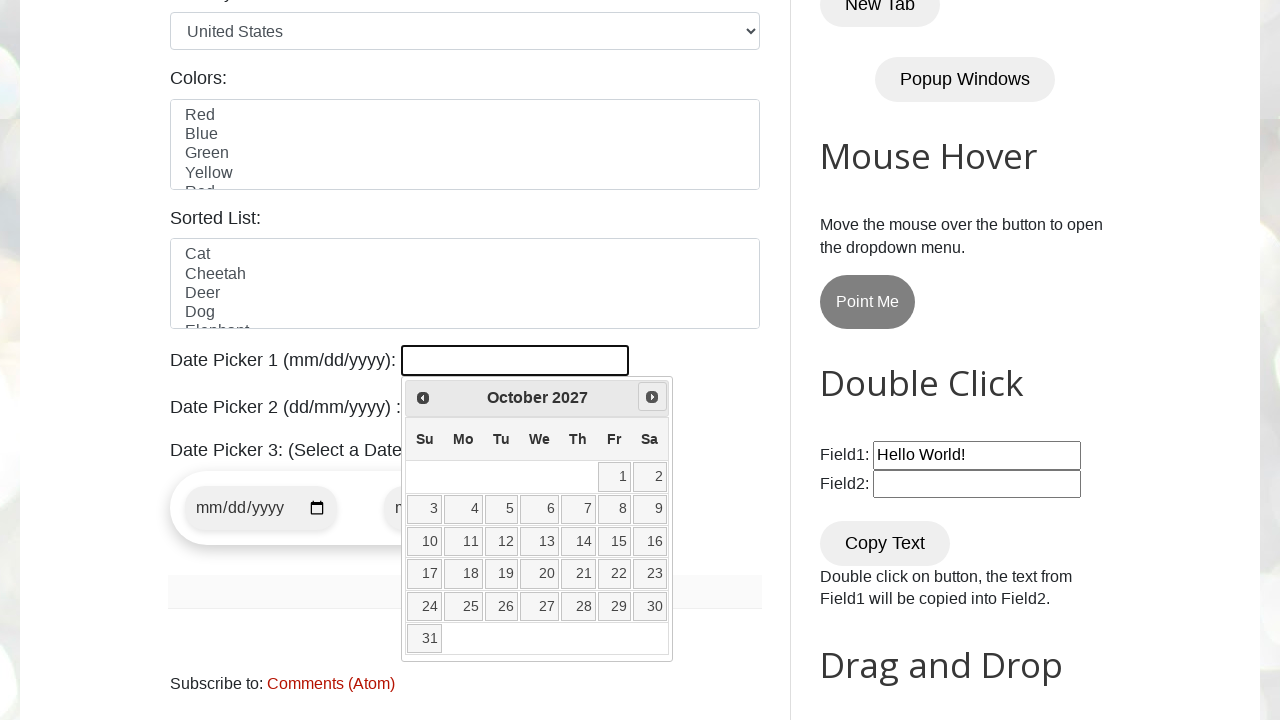

Retrieved current month from calendar
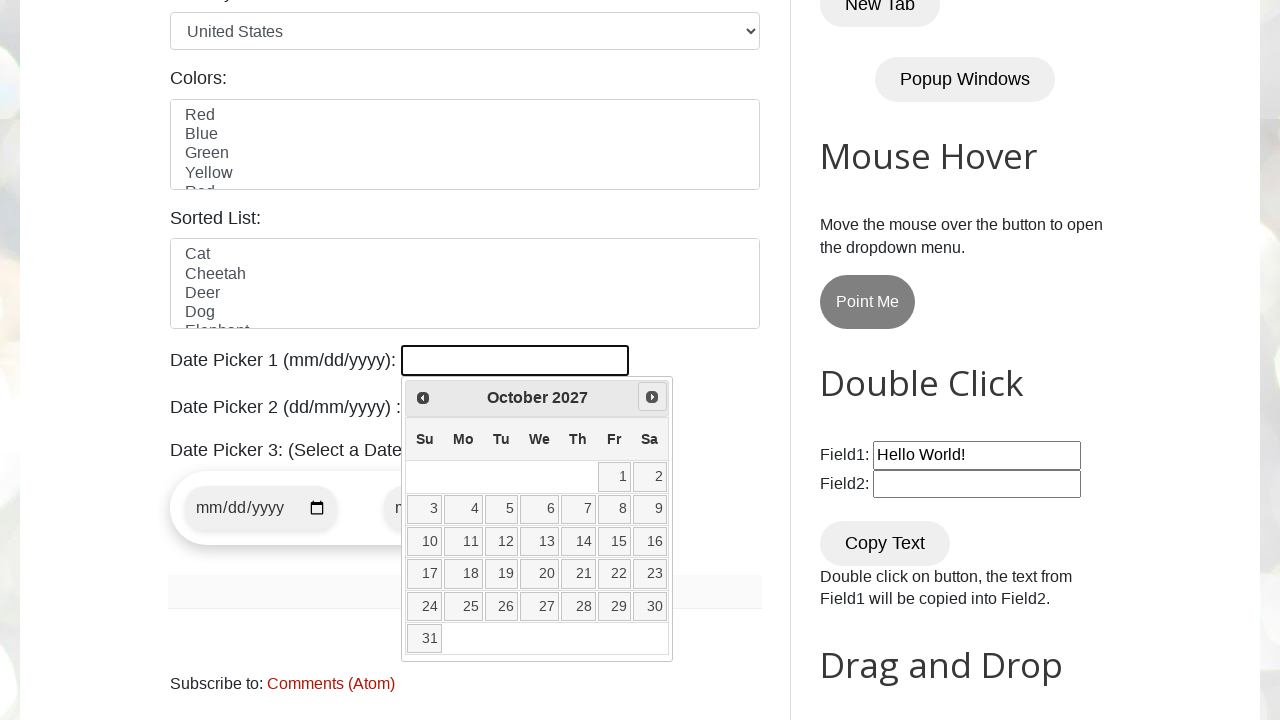

Retrieved current year from calendar
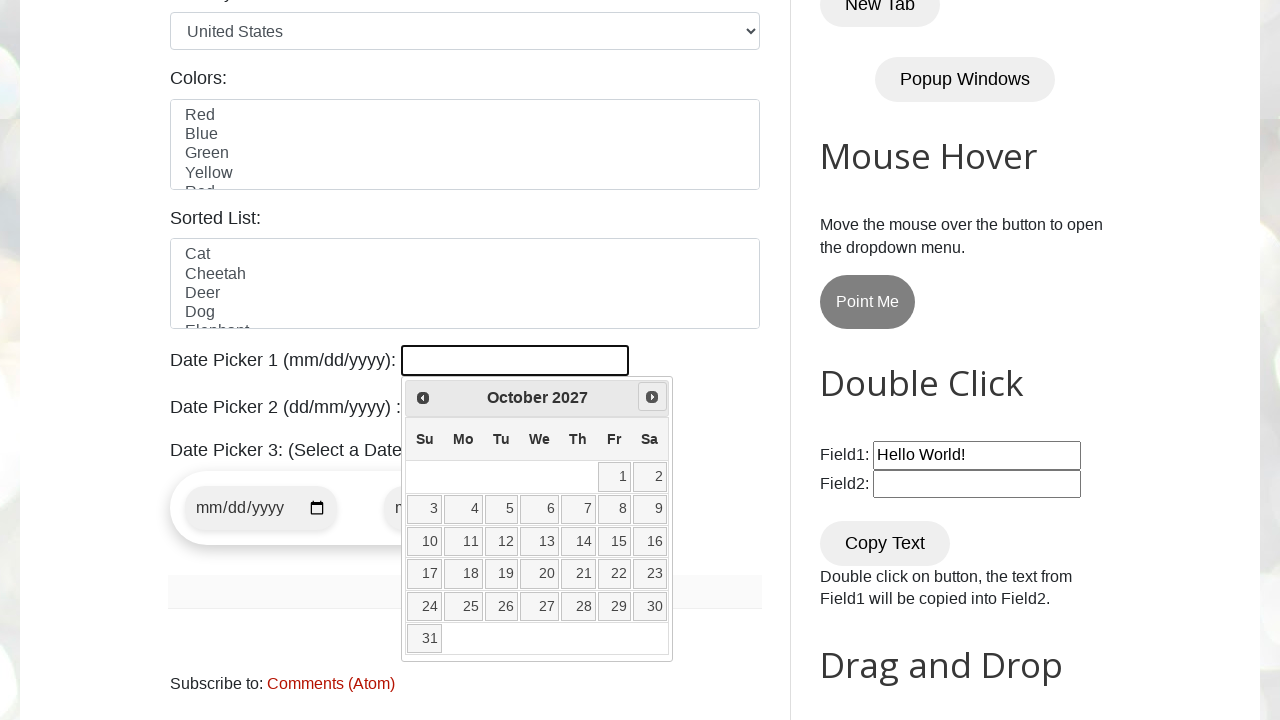

Clicked next button to navigate calendar forward at (652, 397) on xpath=//span[@class='ui-icon ui-icon-circle-triangle-e']
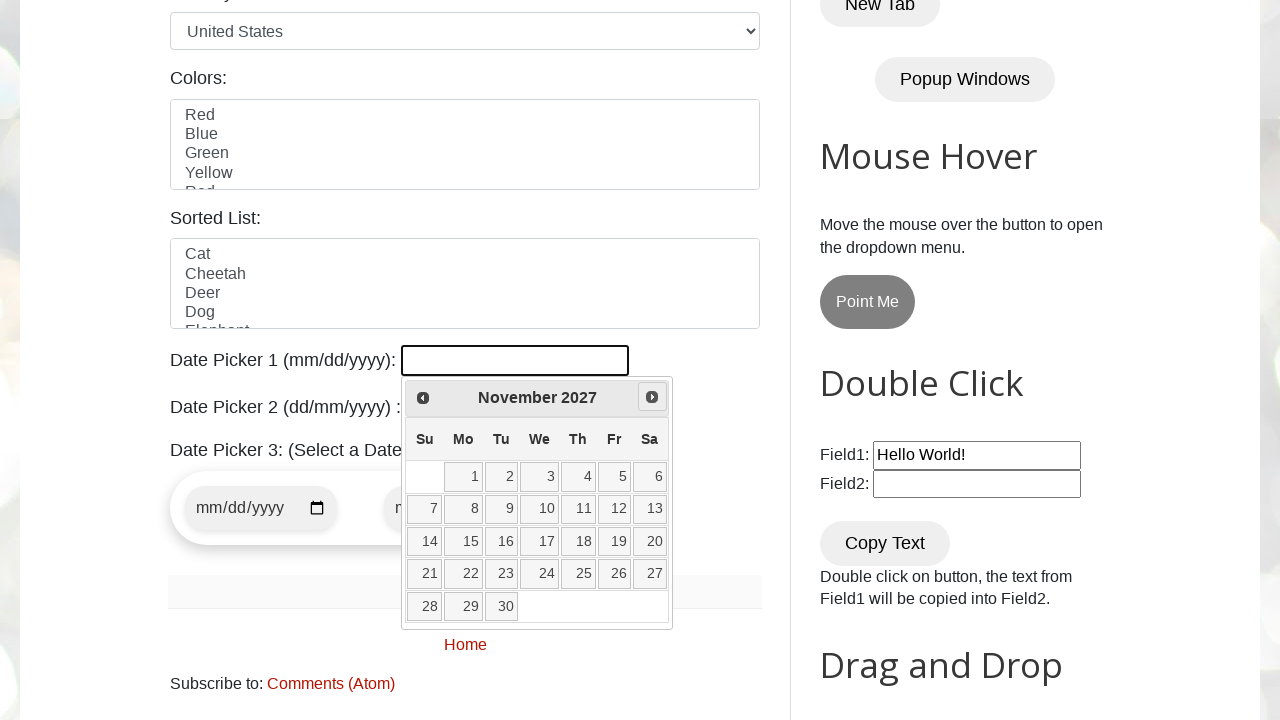

Retrieved current month from calendar
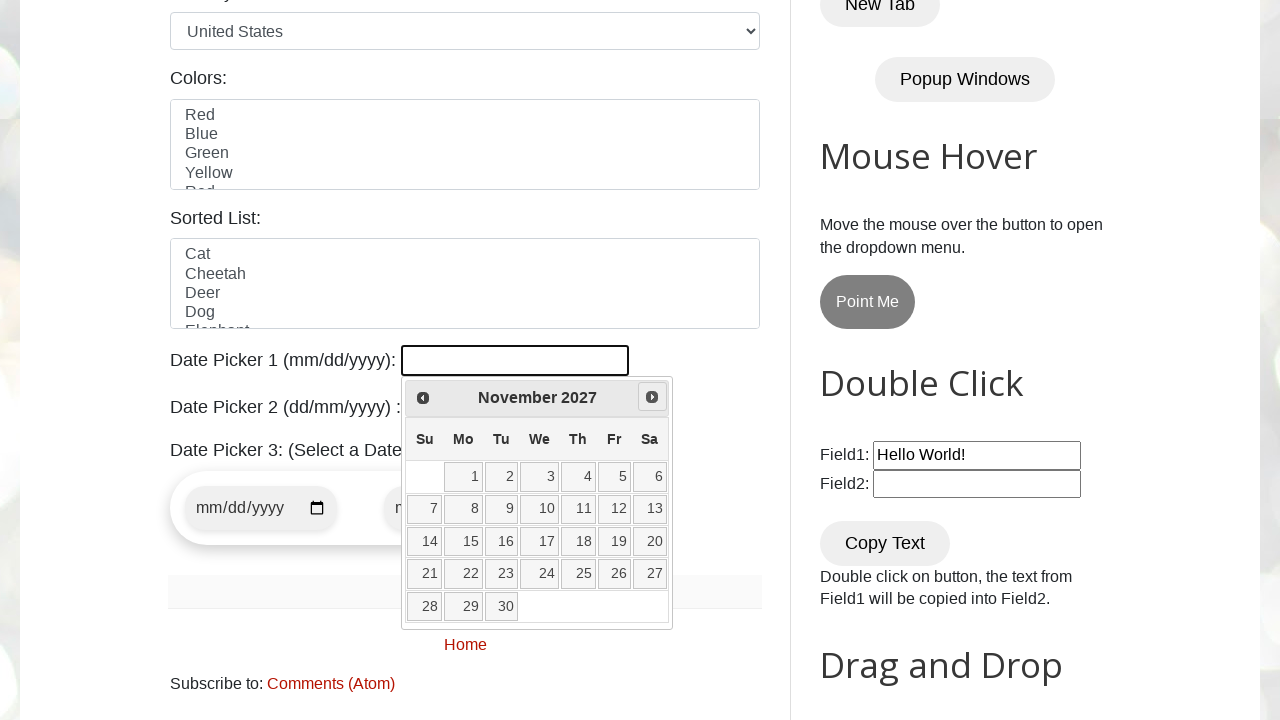

Retrieved current year from calendar
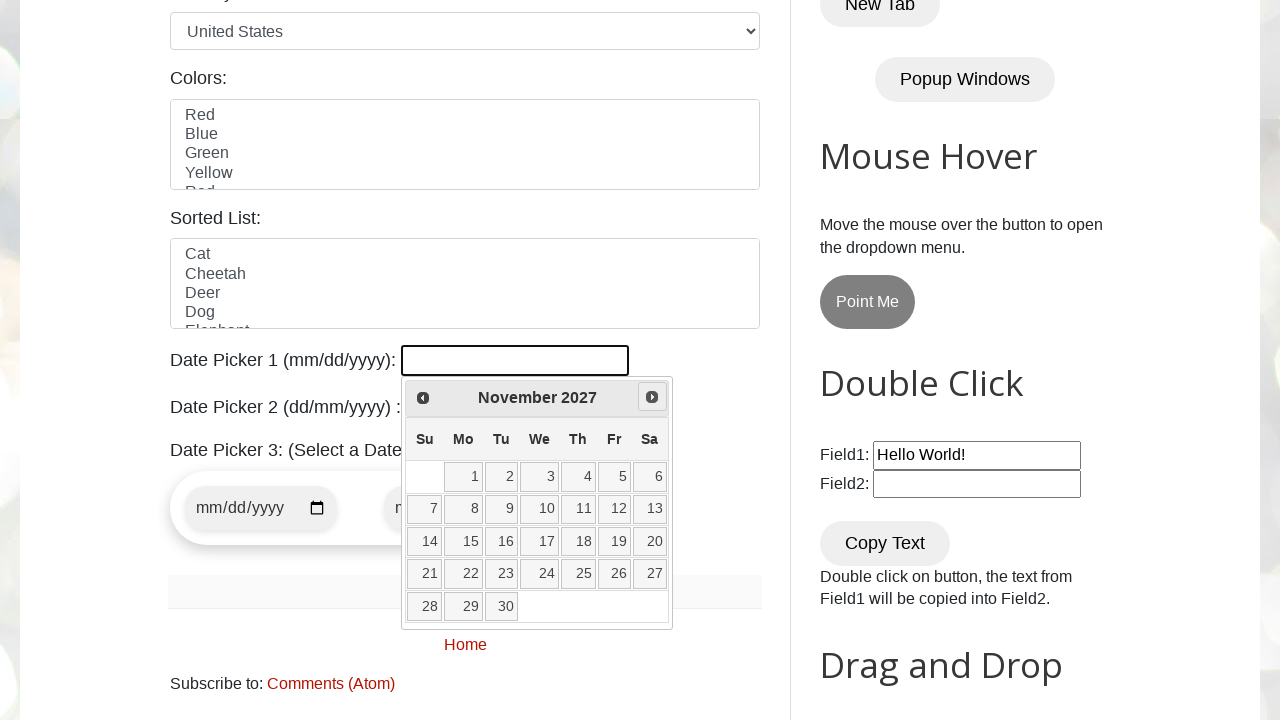

Clicked next button to navigate calendar forward at (652, 397) on xpath=//span[@class='ui-icon ui-icon-circle-triangle-e']
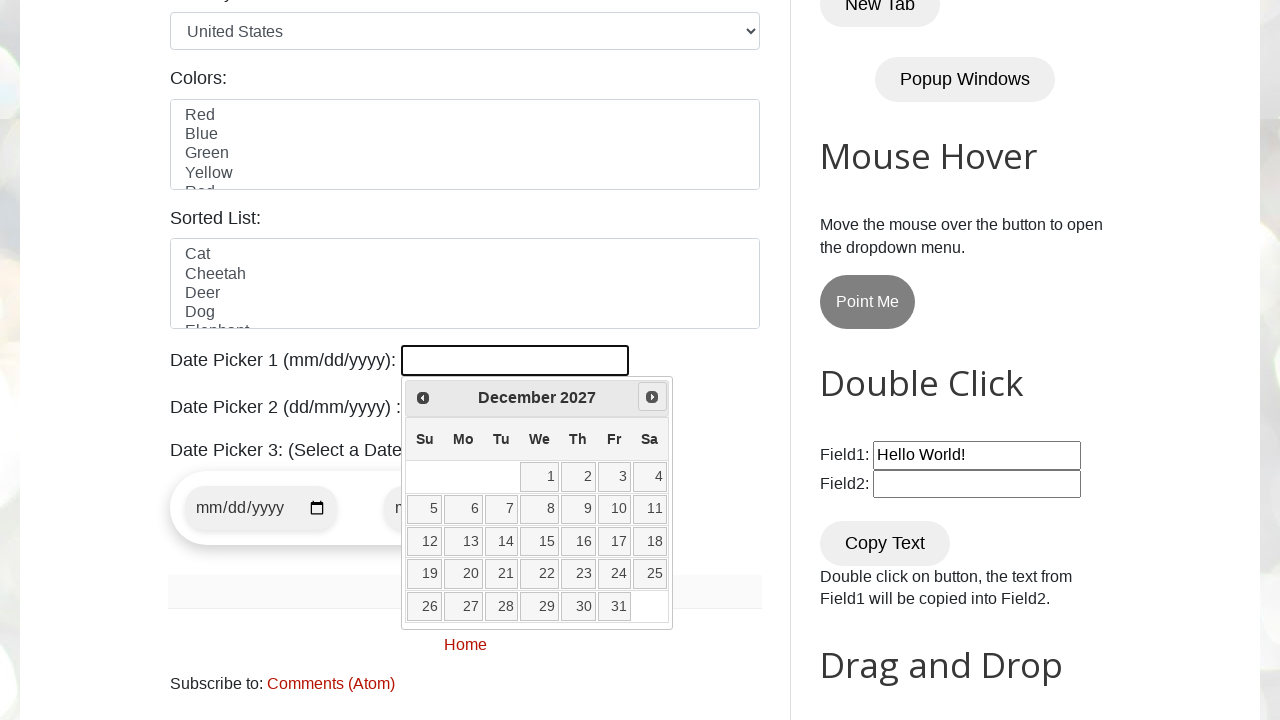

Retrieved current month from calendar
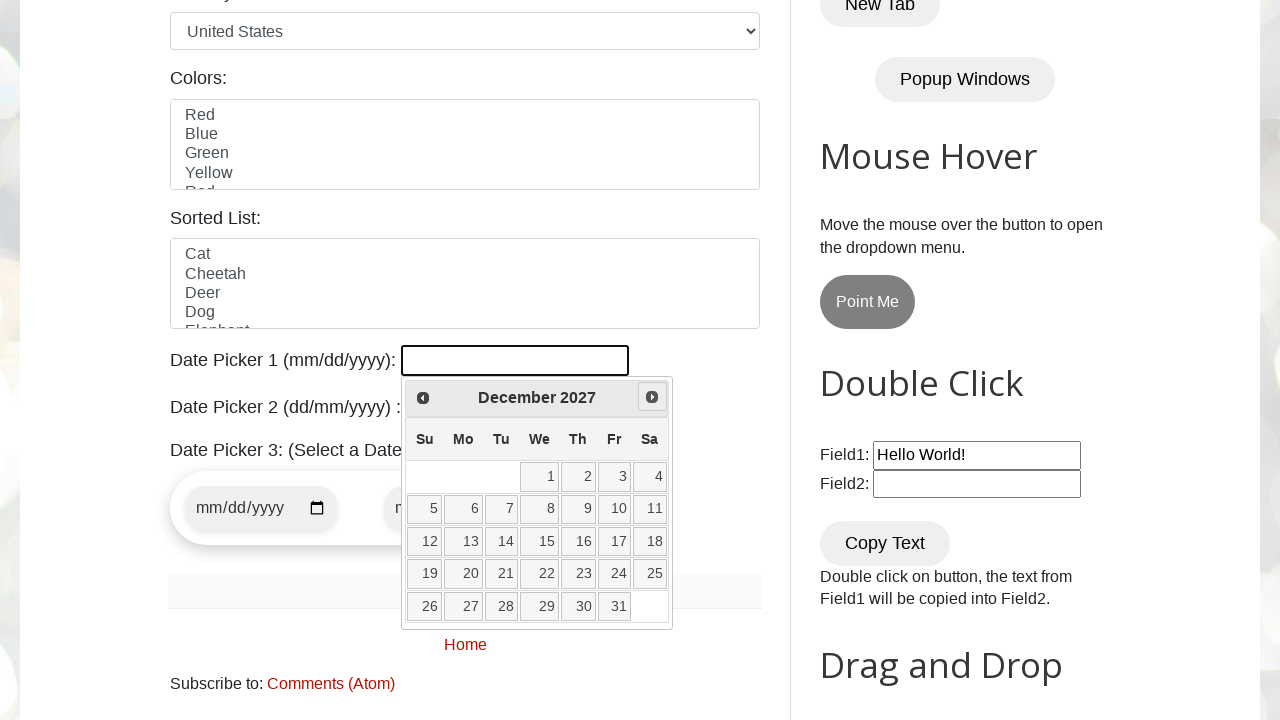

Retrieved current year from calendar
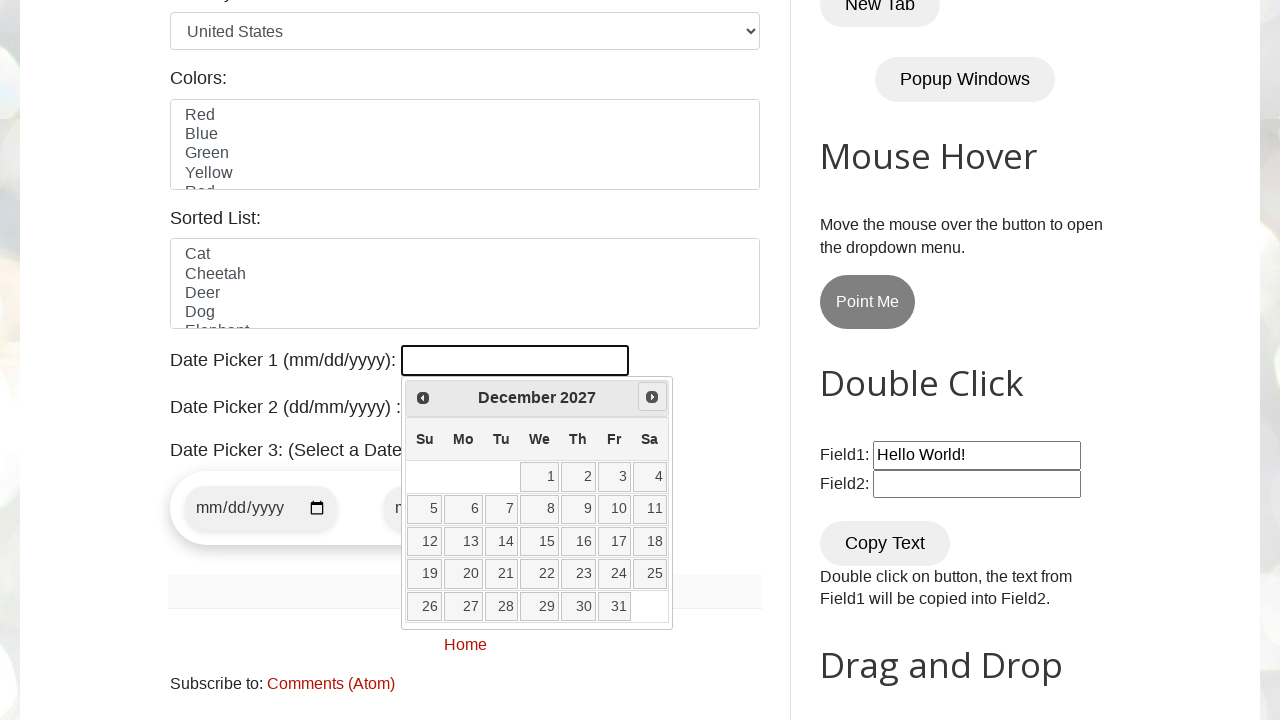

Clicked next button to navigate calendar forward at (652, 397) on xpath=//span[@class='ui-icon ui-icon-circle-triangle-e']
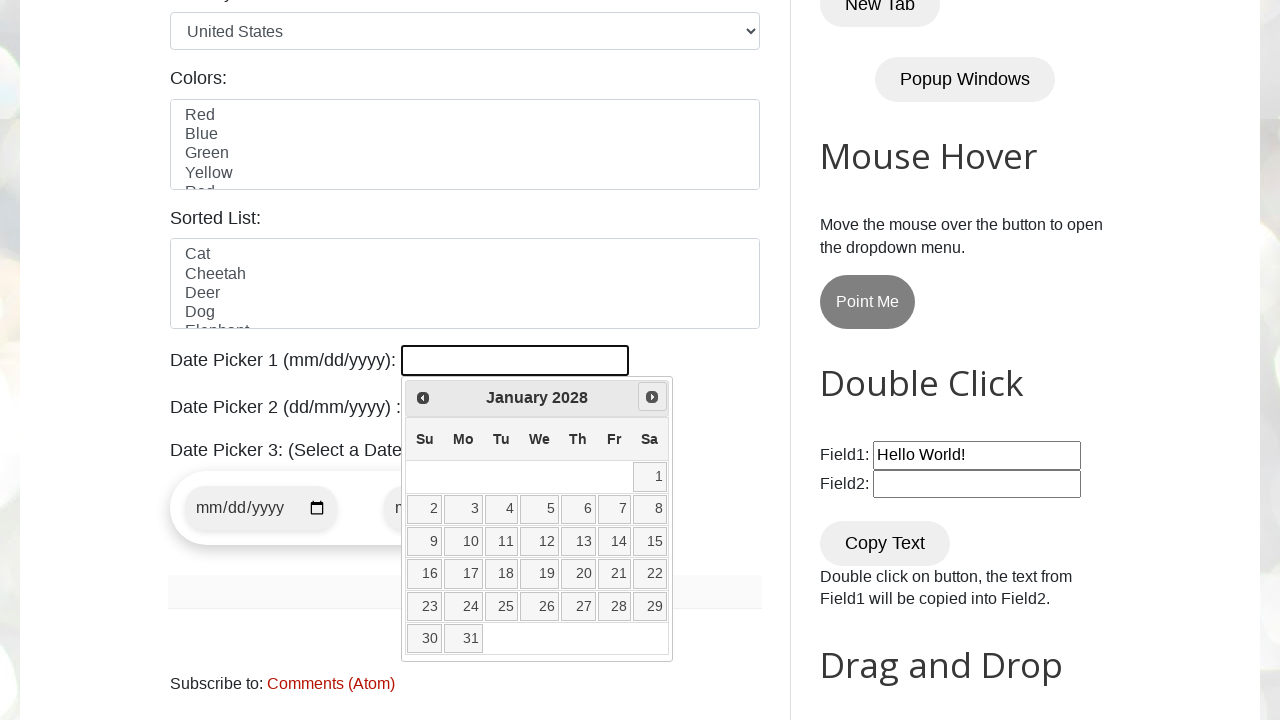

Retrieved current month from calendar
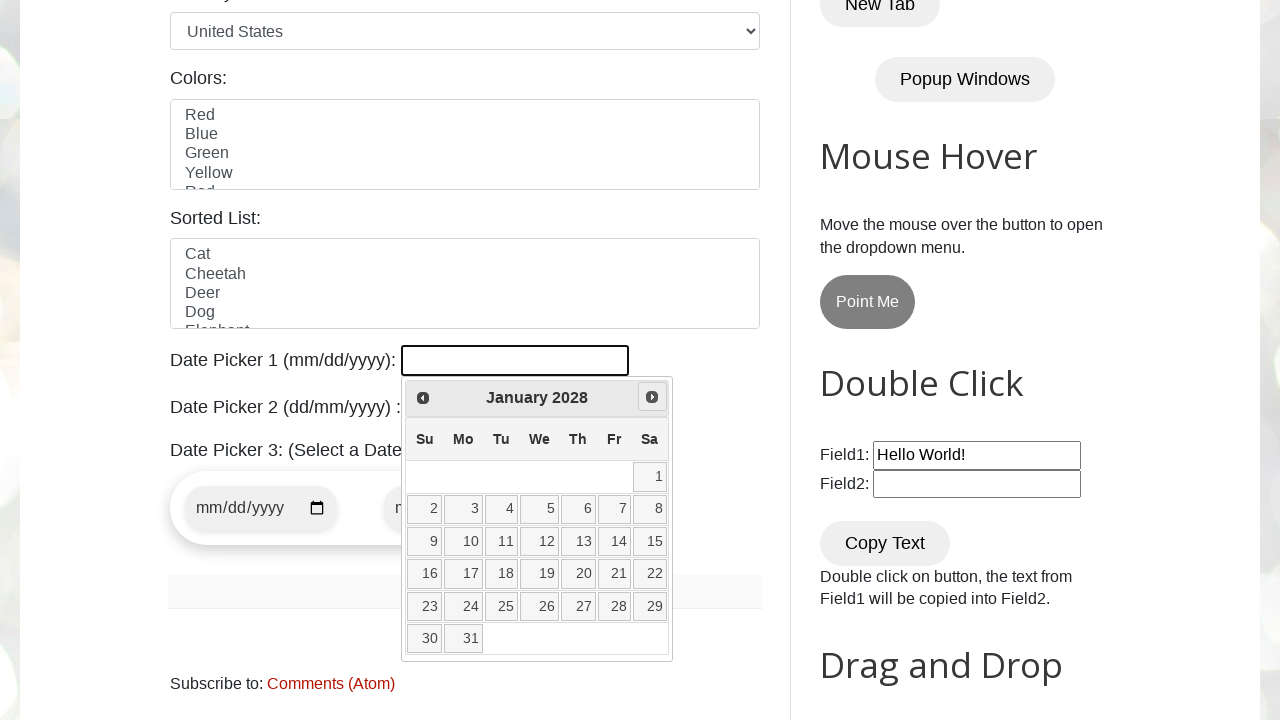

Retrieved current year from calendar
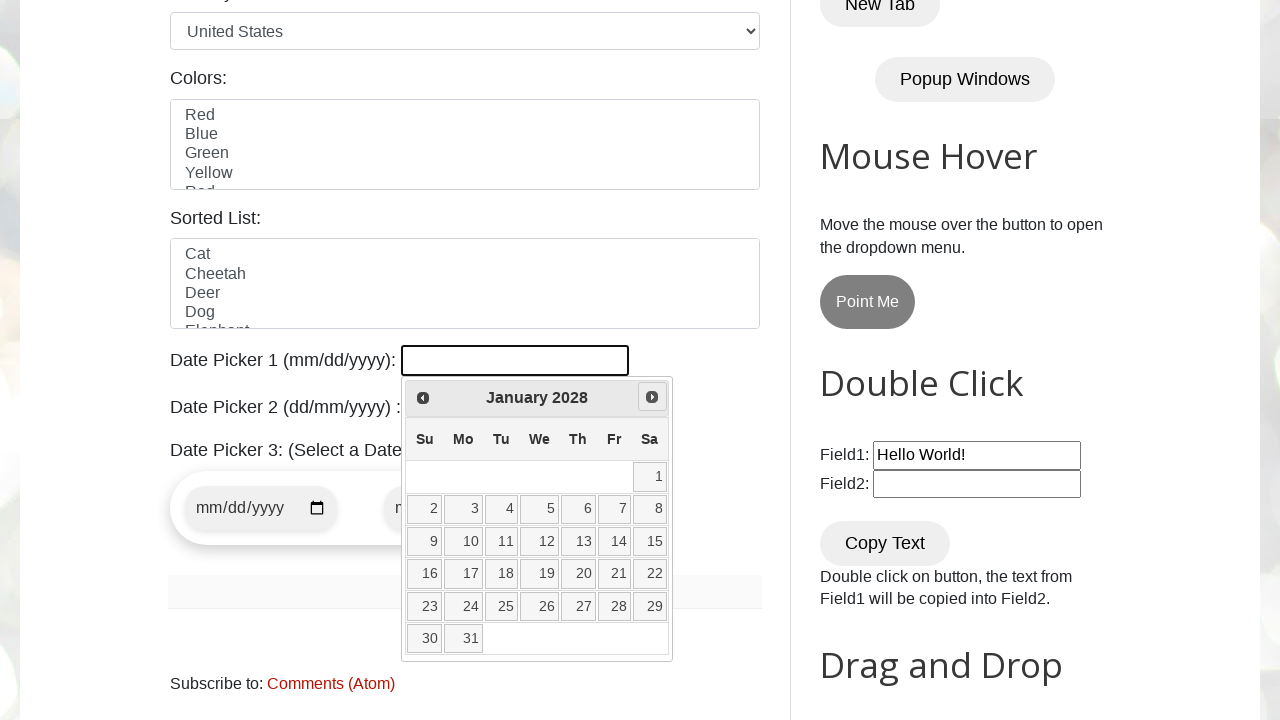

Clicked next button to navigate calendar forward at (652, 397) on xpath=//span[@class='ui-icon ui-icon-circle-triangle-e']
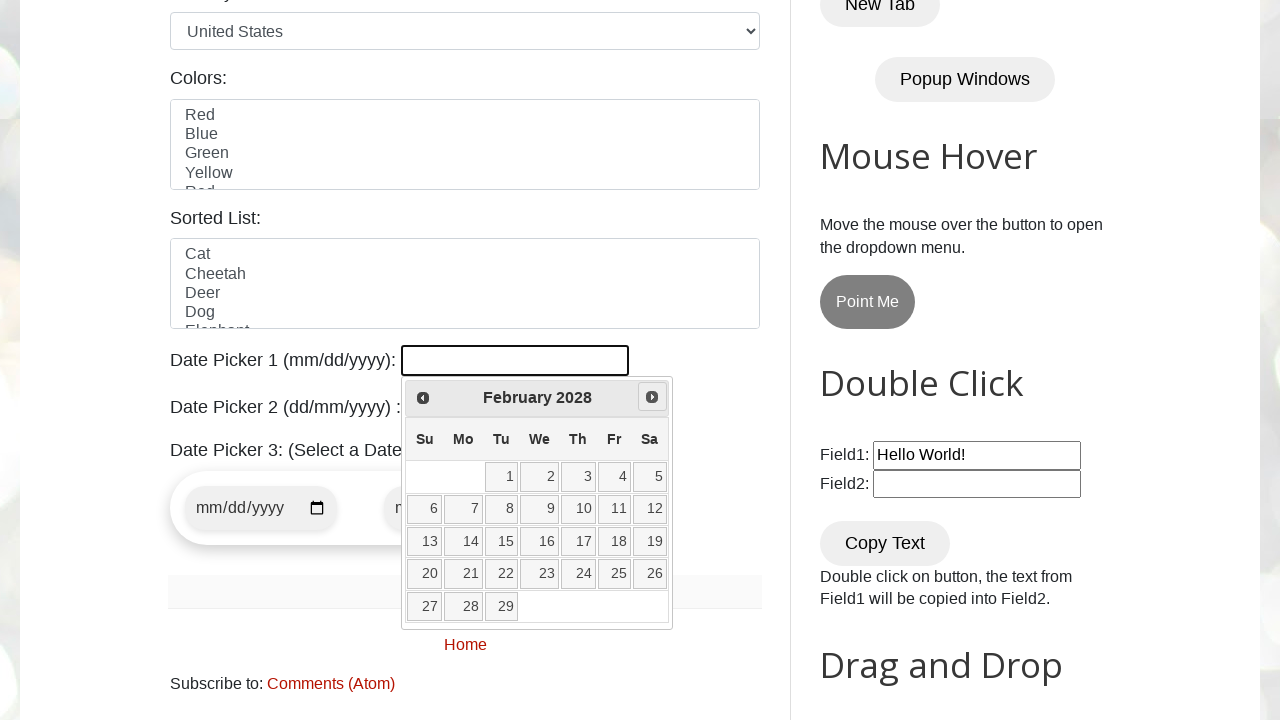

Retrieved current month from calendar
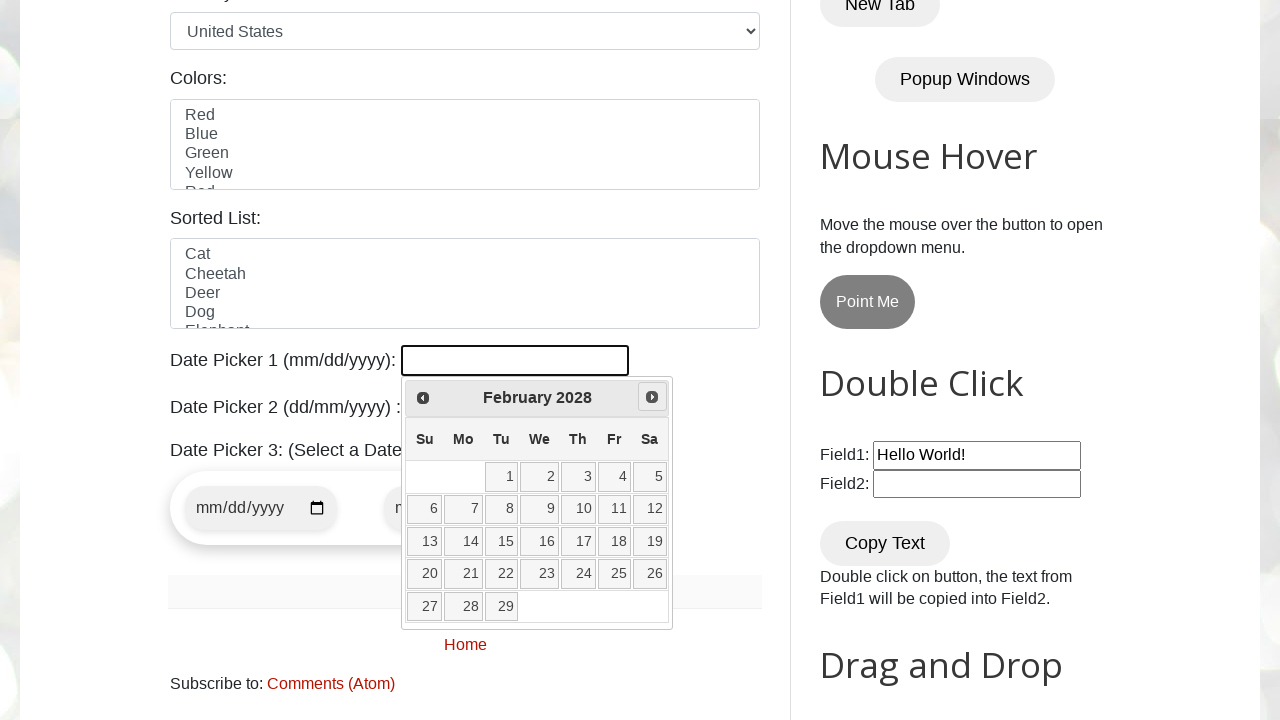

Retrieved current year from calendar
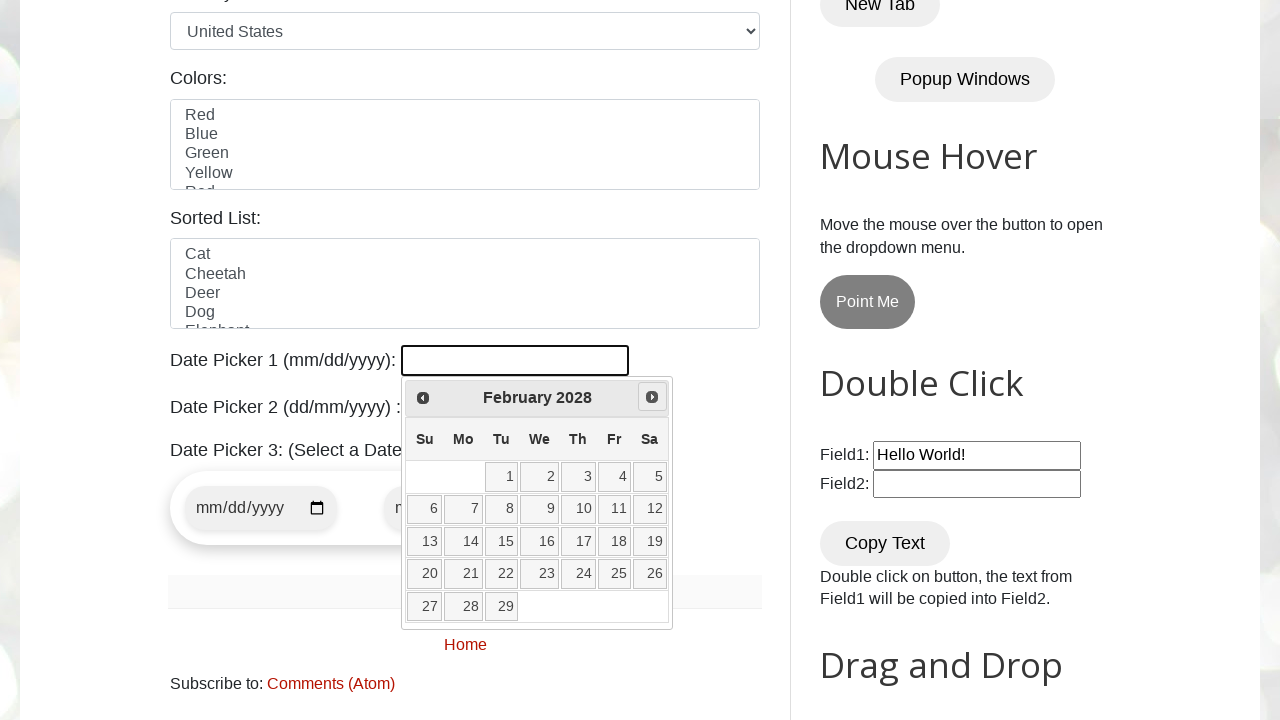

Clicked next button to navigate calendar forward at (652, 397) on xpath=//span[@class='ui-icon ui-icon-circle-triangle-e']
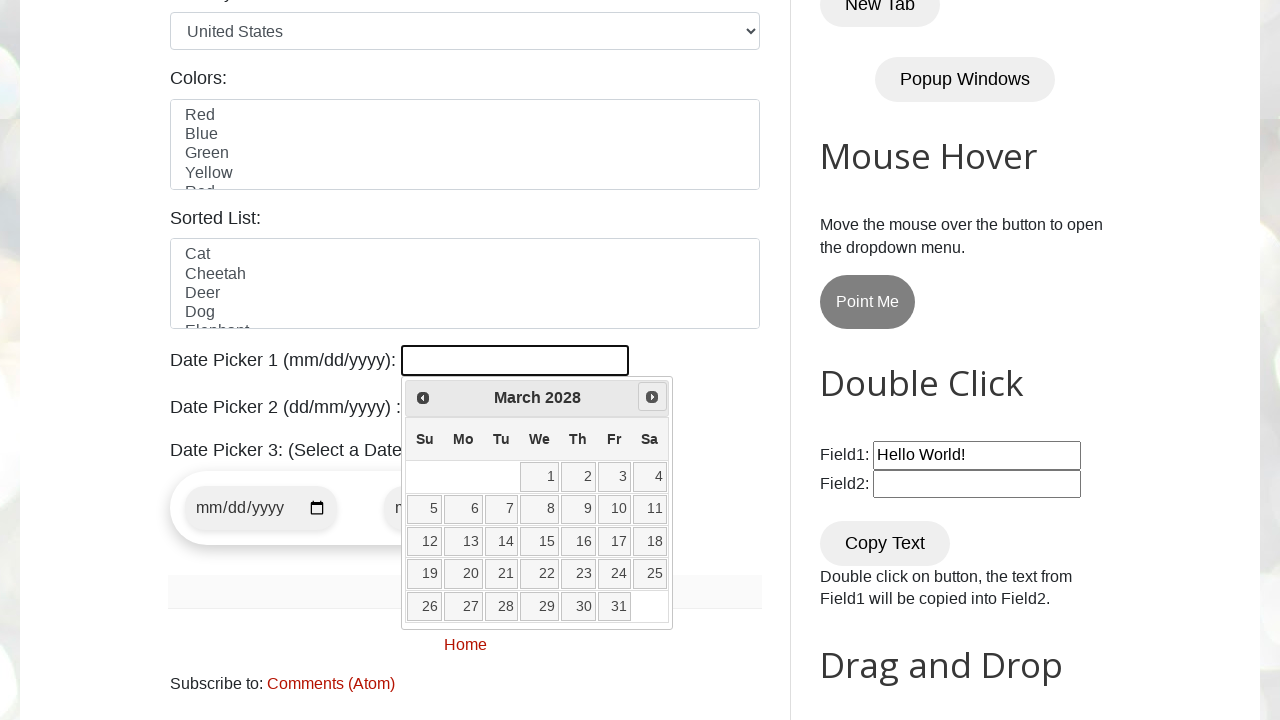

Retrieved current month from calendar
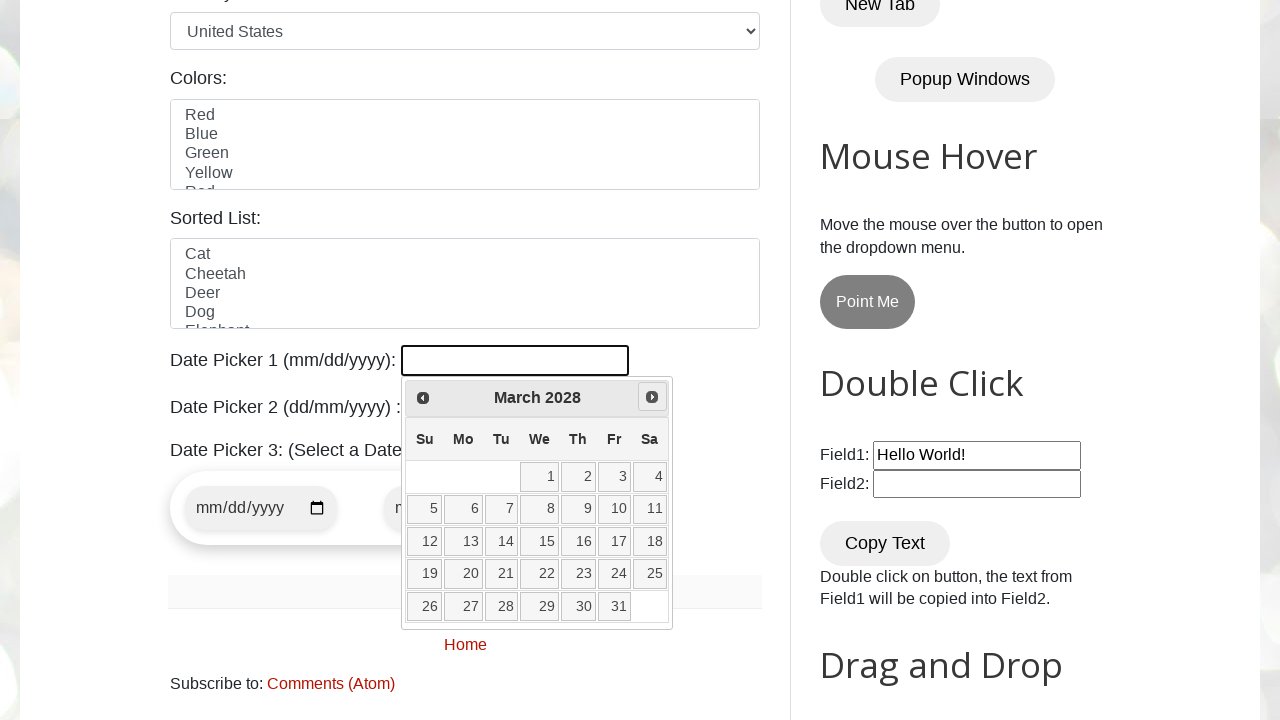

Retrieved current year from calendar
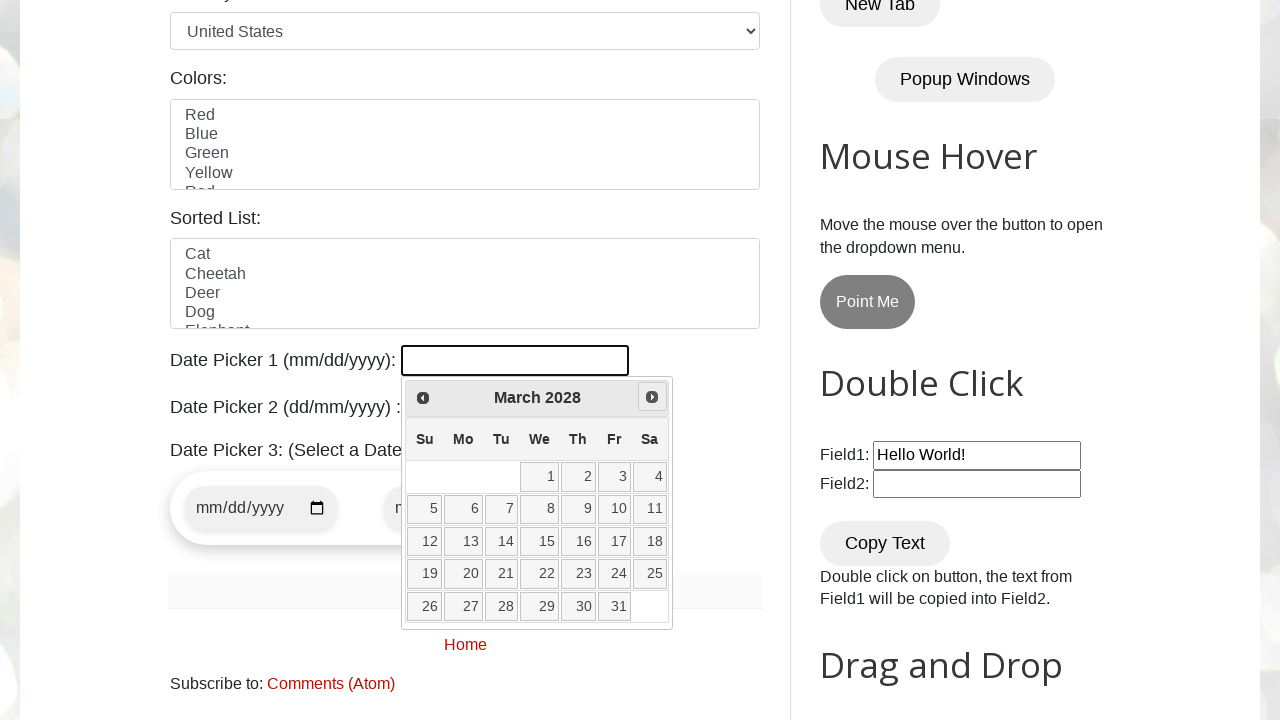

Clicked next button to navigate calendar forward at (652, 397) on xpath=//span[@class='ui-icon ui-icon-circle-triangle-e']
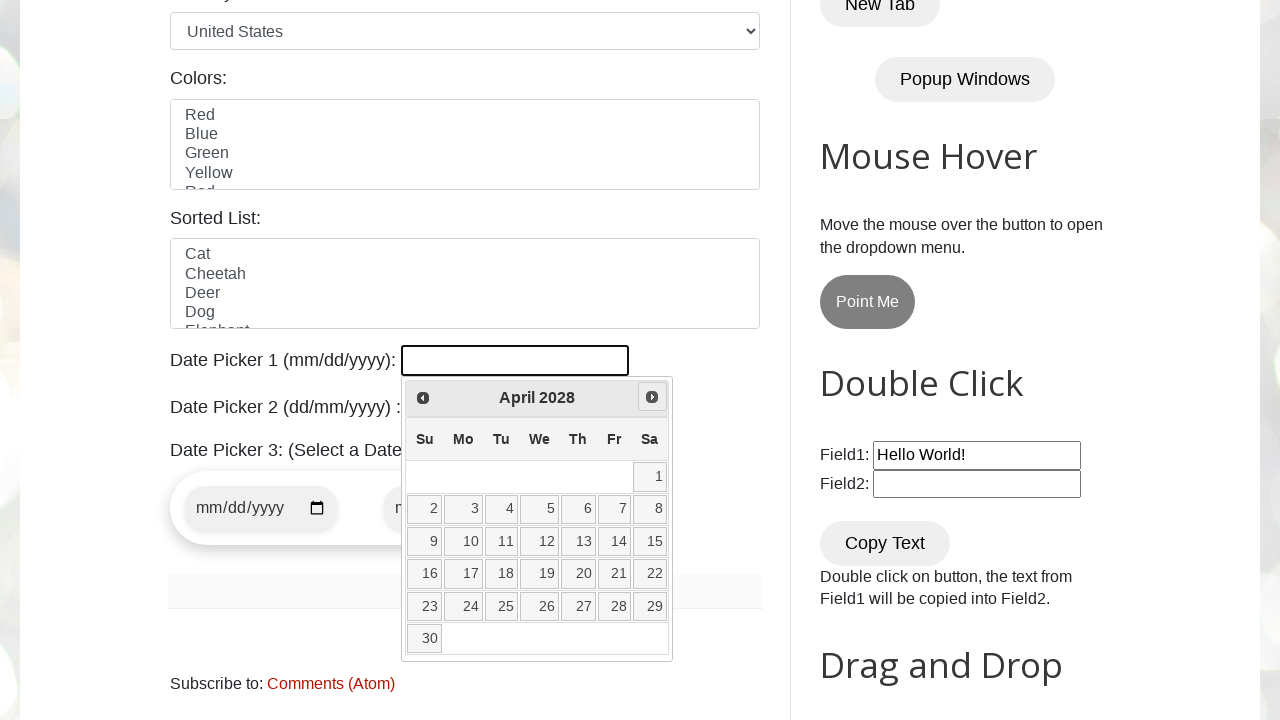

Retrieved current month from calendar
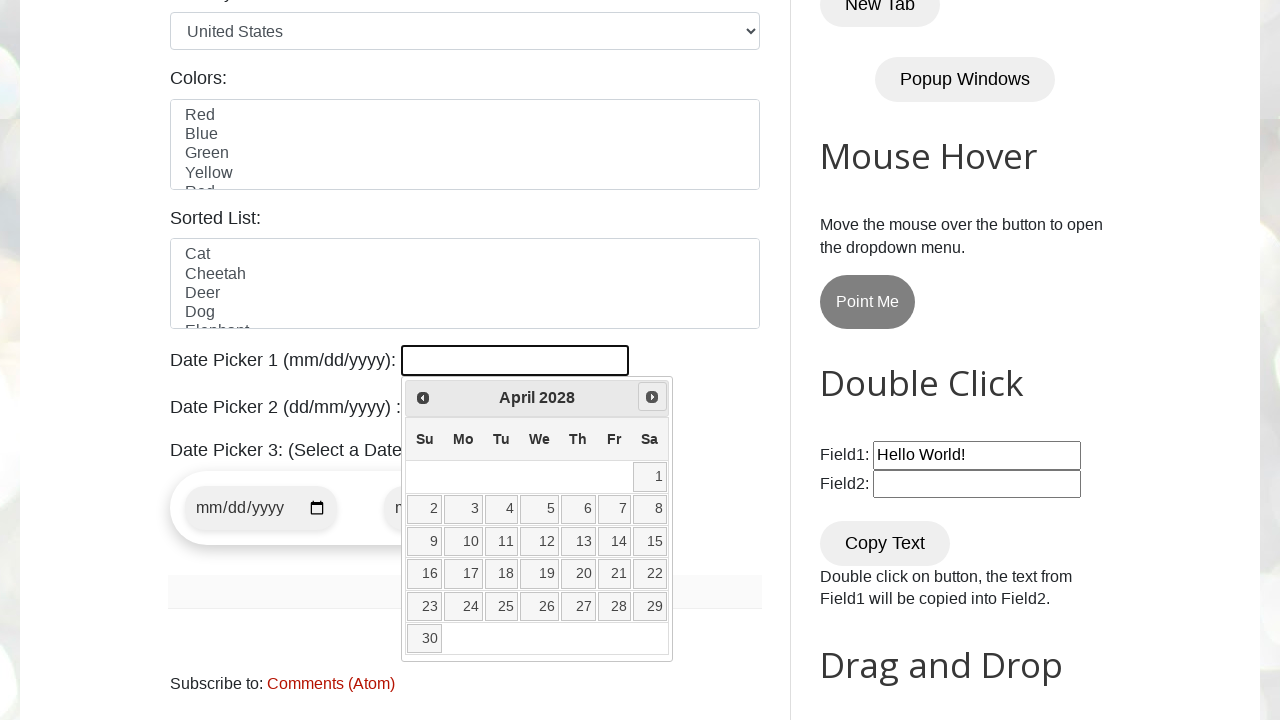

Retrieved current year from calendar
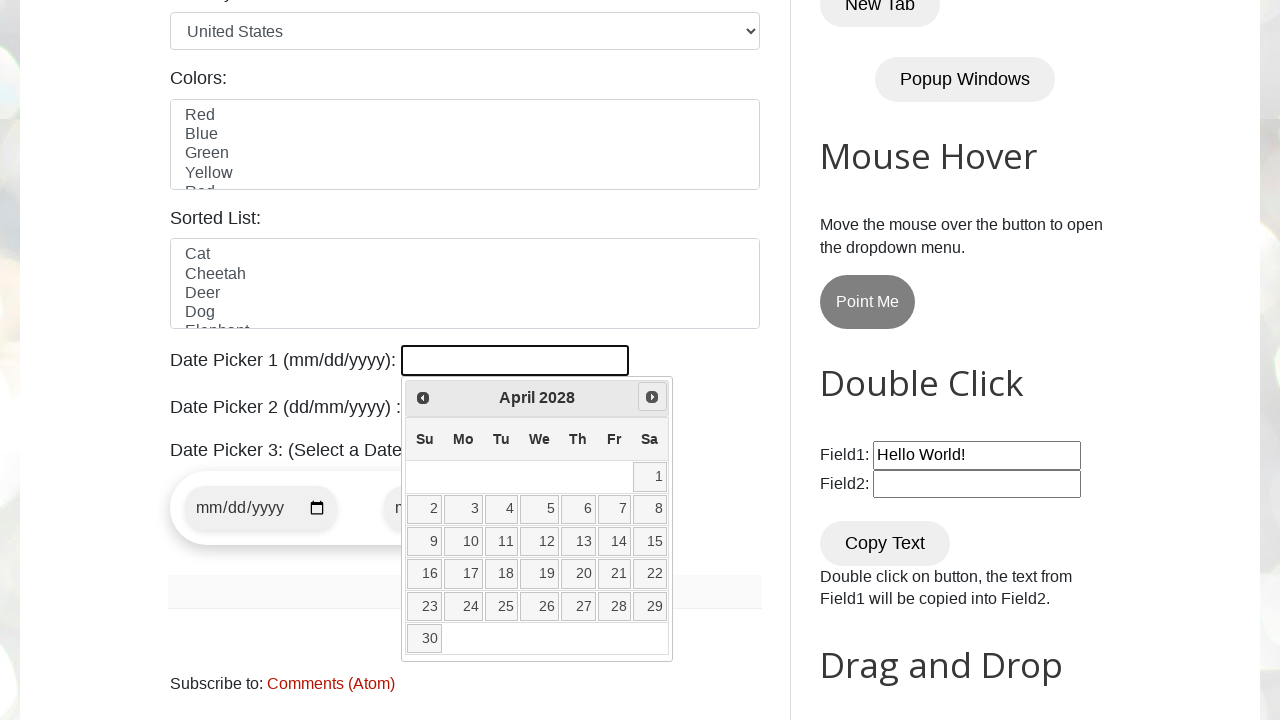

Clicked next button to navigate calendar forward at (652, 397) on xpath=//span[@class='ui-icon ui-icon-circle-triangle-e']
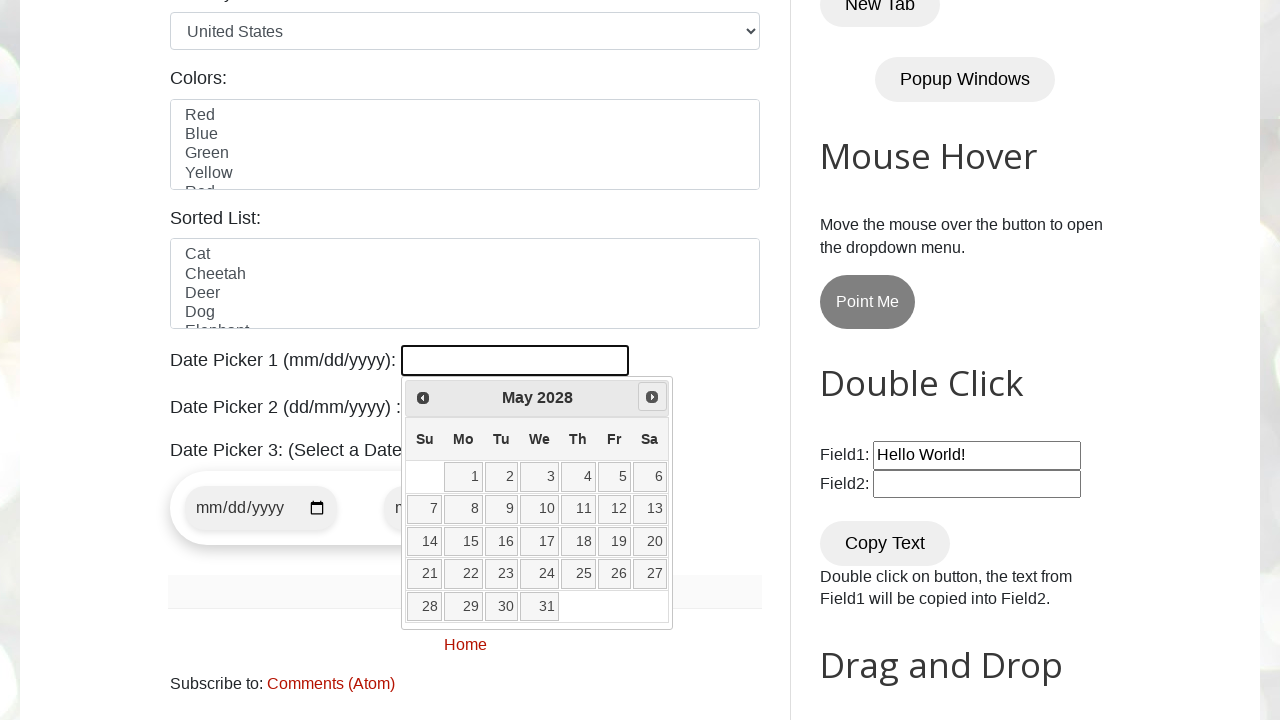

Retrieved current month from calendar
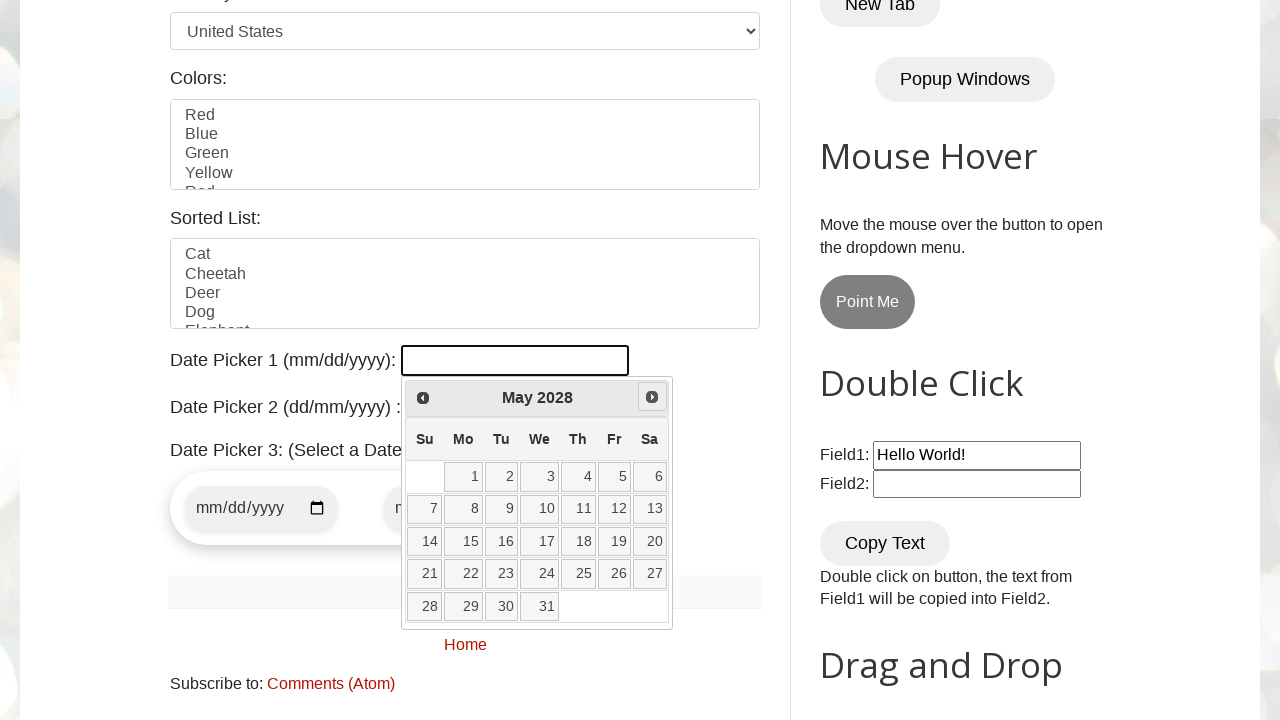

Retrieved current year from calendar
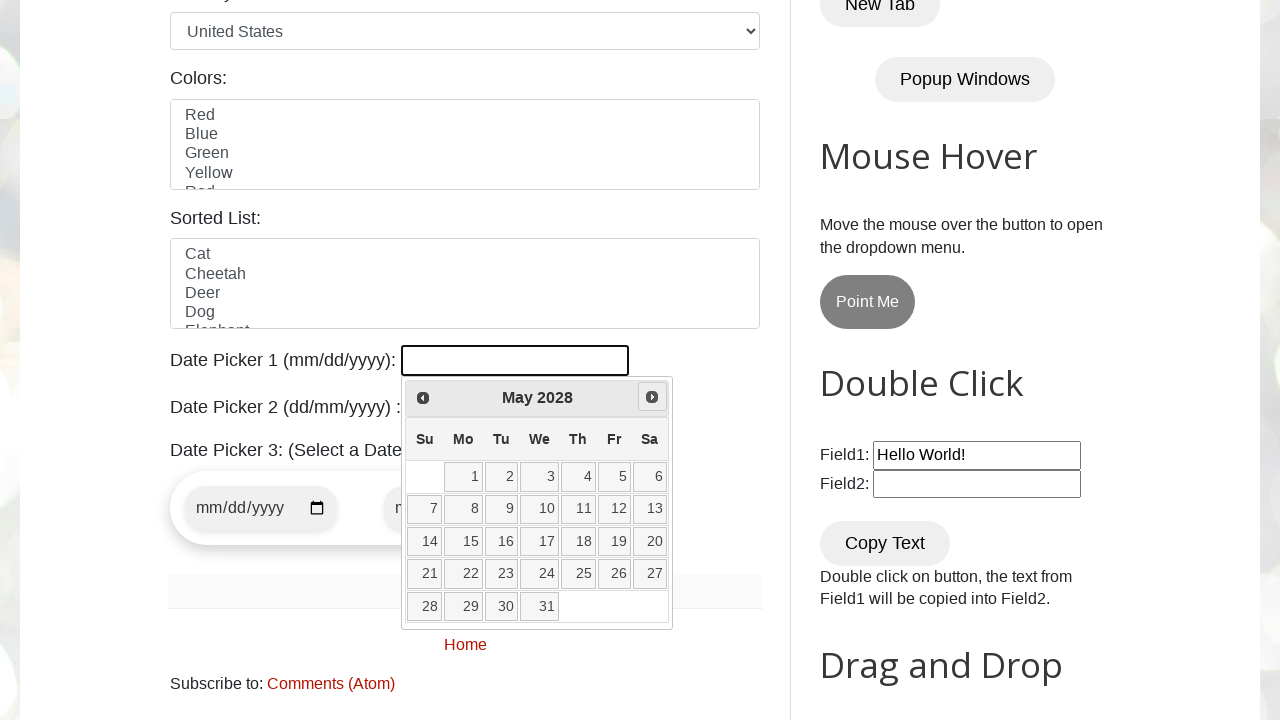

Clicked next button to navigate calendar forward at (652, 397) on xpath=//span[@class='ui-icon ui-icon-circle-triangle-e']
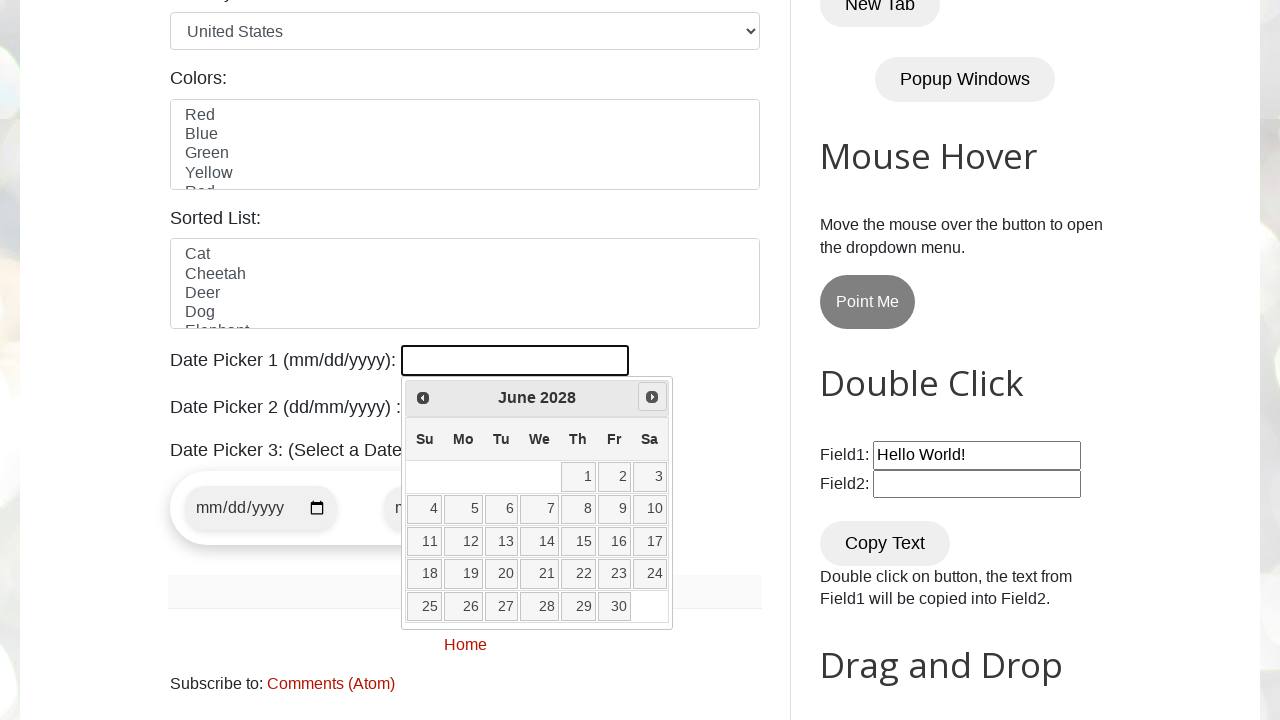

Retrieved current month from calendar
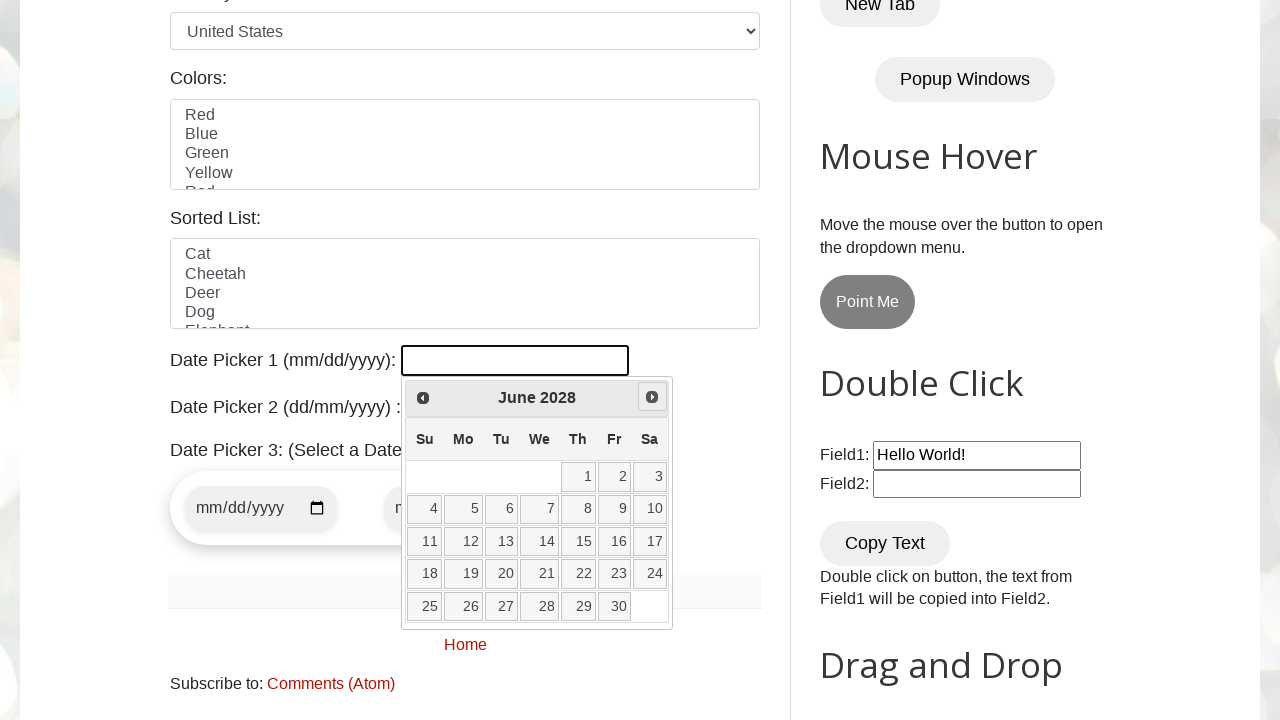

Retrieved current year from calendar
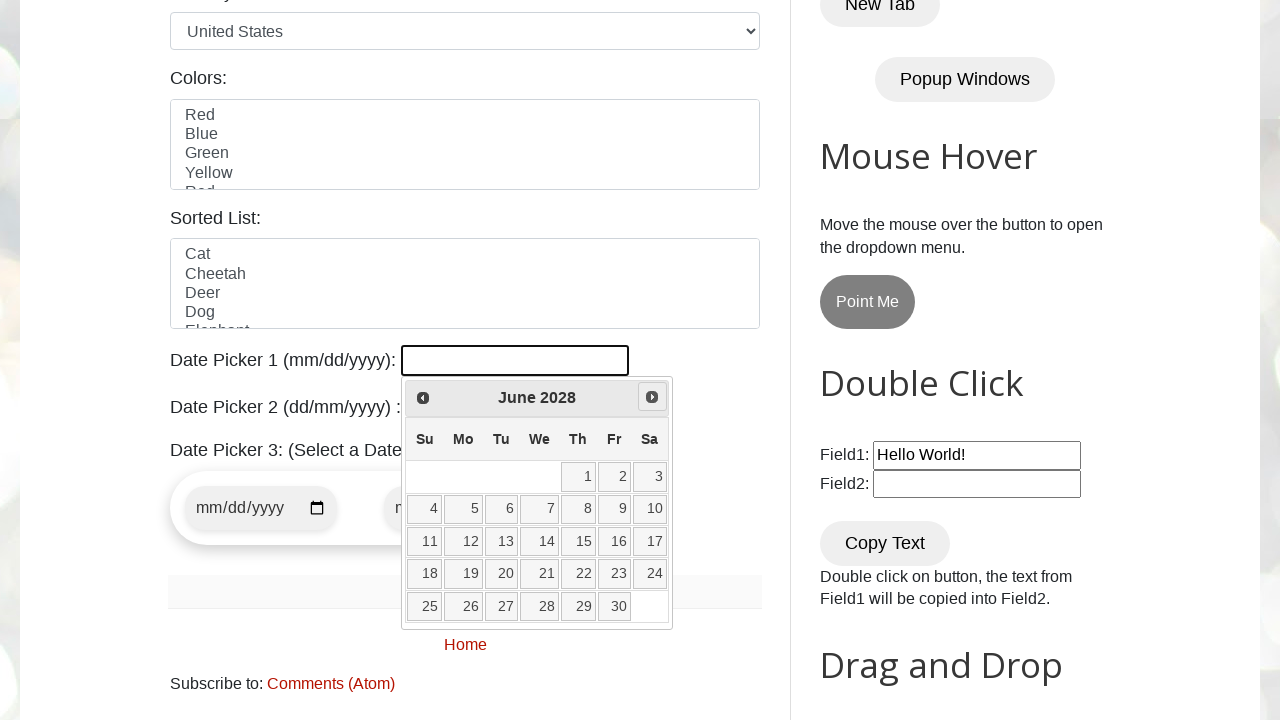

Clicked next button to navigate calendar forward at (652, 397) on xpath=//span[@class='ui-icon ui-icon-circle-triangle-e']
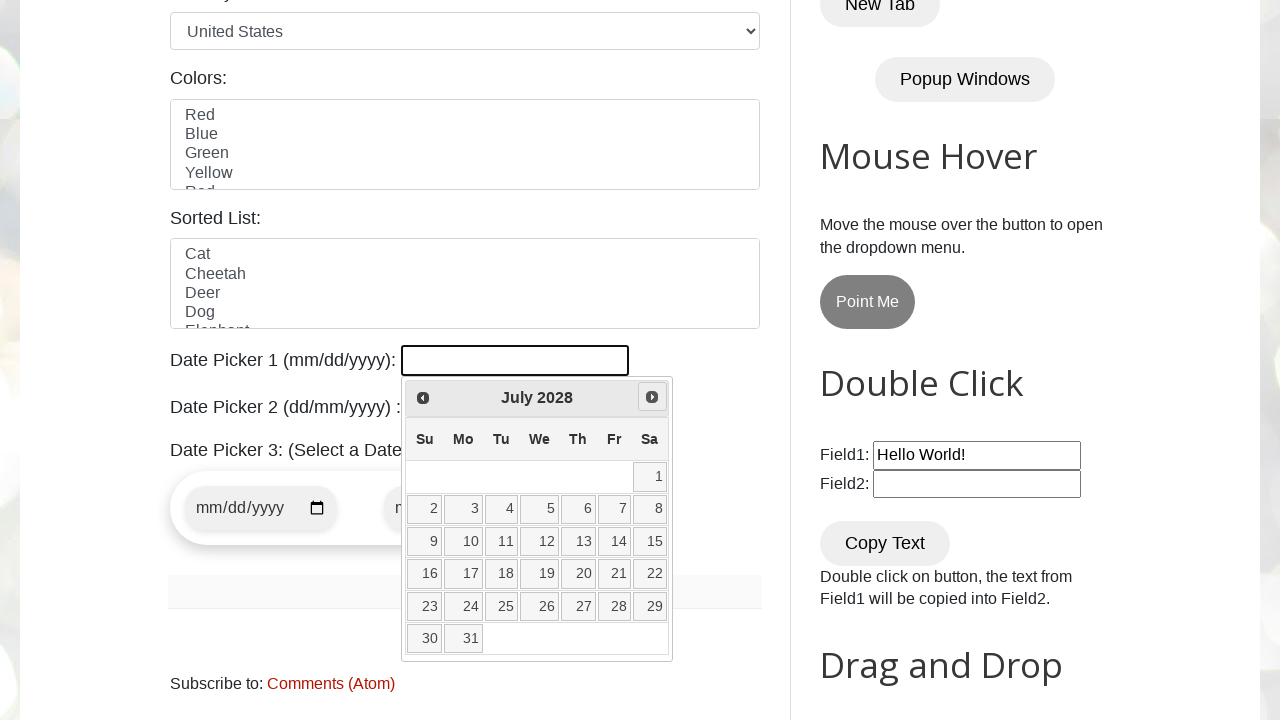

Retrieved current month from calendar
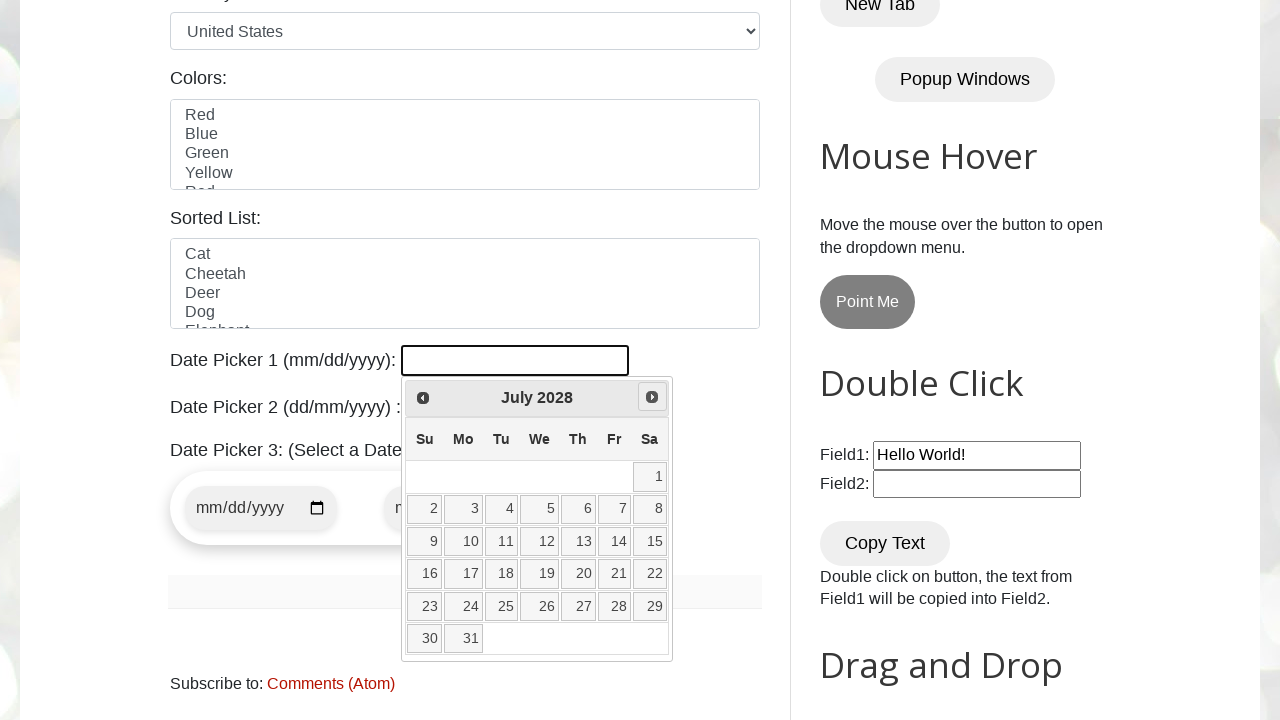

Retrieved current year from calendar
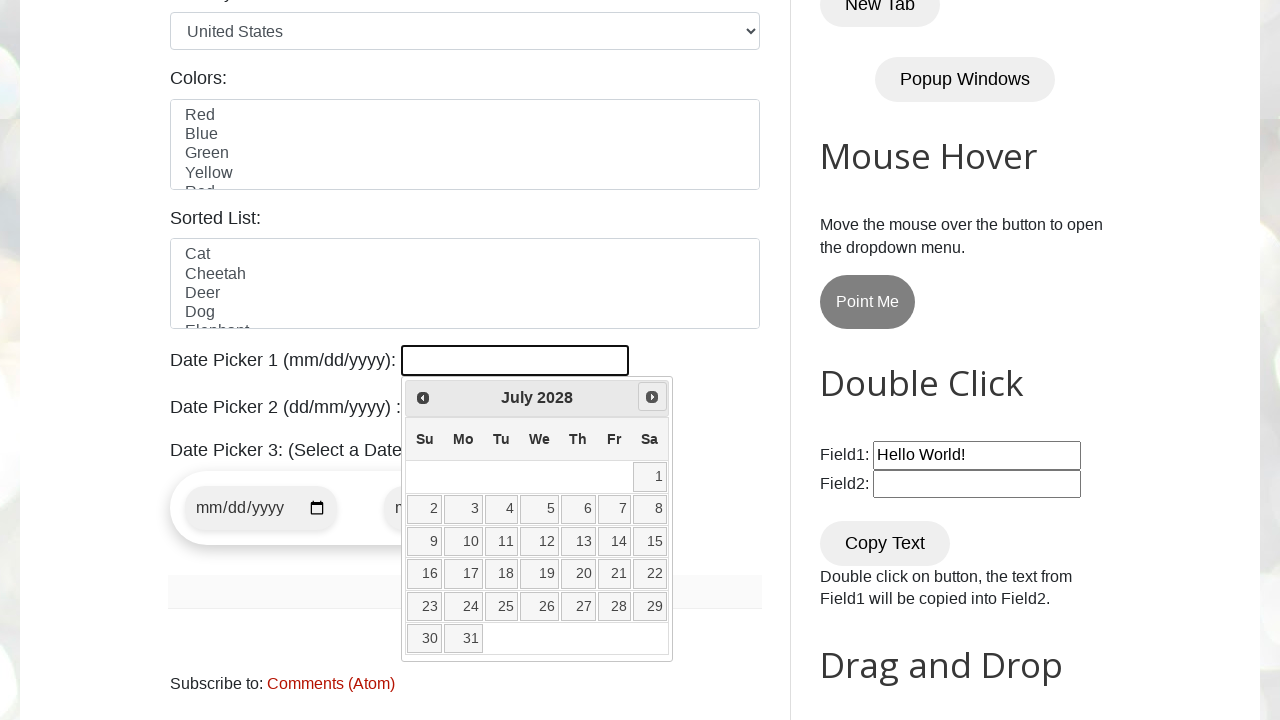

Clicked next button to navigate calendar forward at (652, 397) on xpath=//span[@class='ui-icon ui-icon-circle-triangle-e']
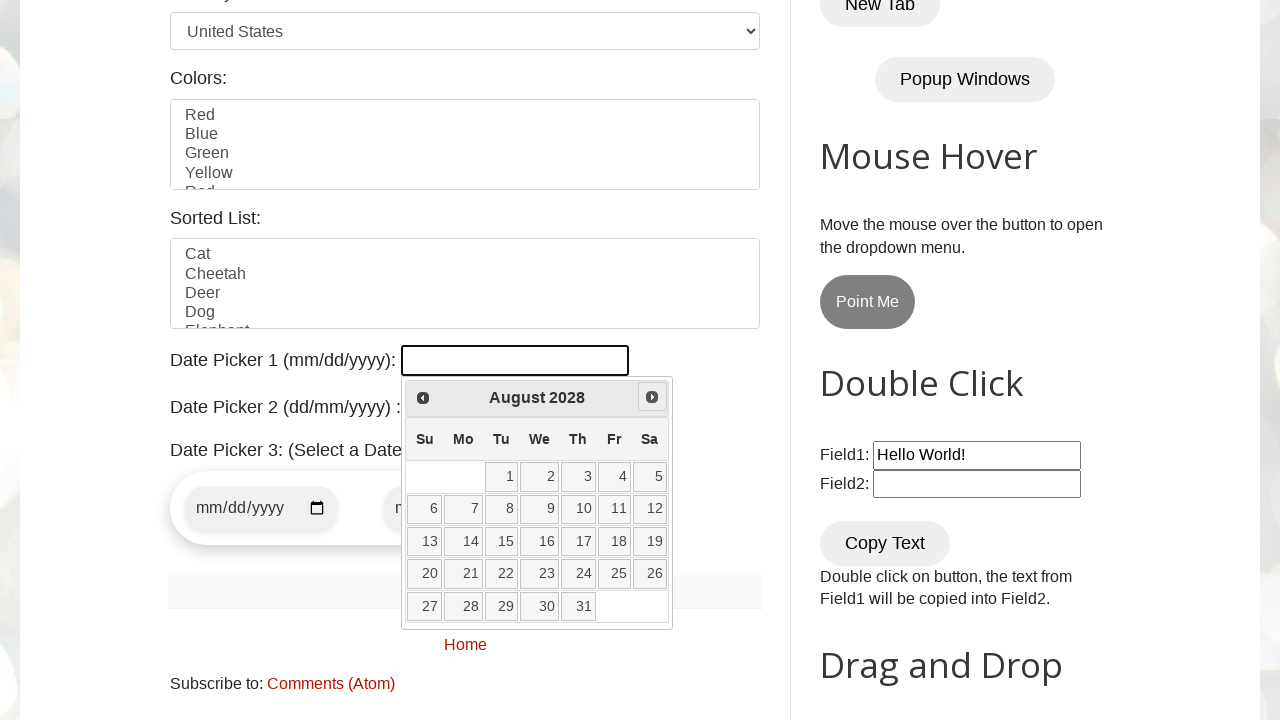

Retrieved current month from calendar
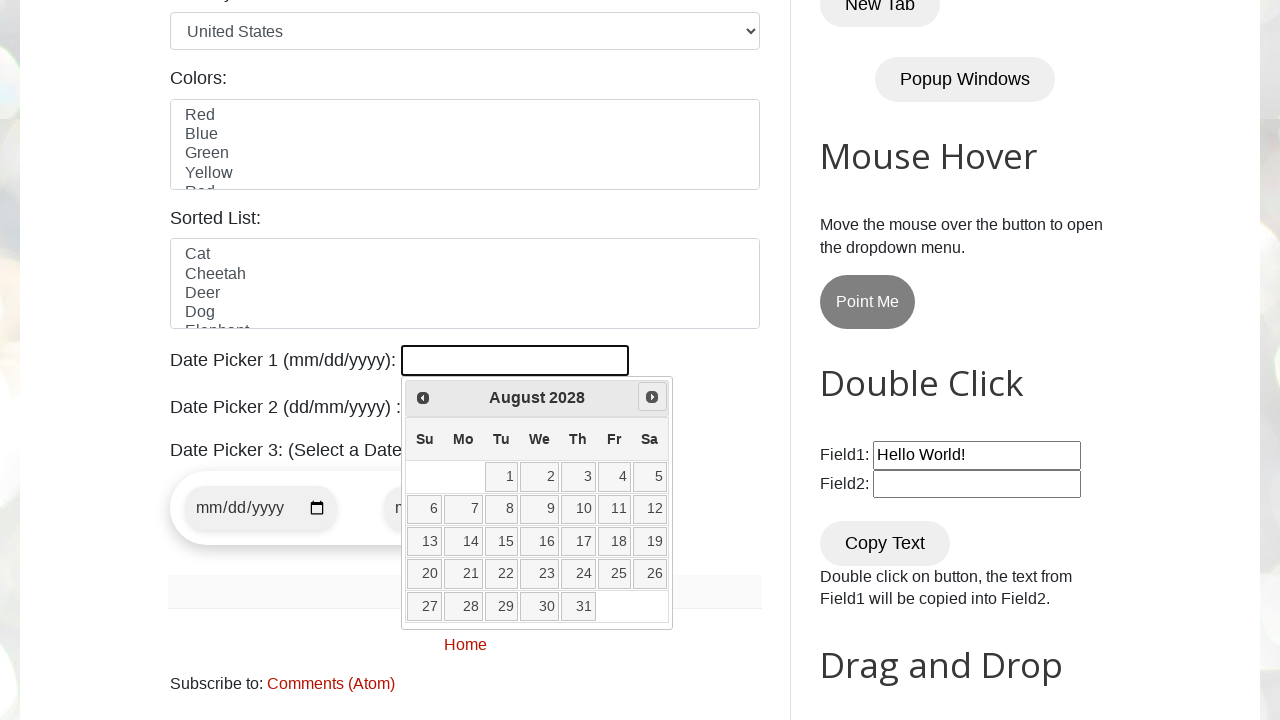

Retrieved current year from calendar
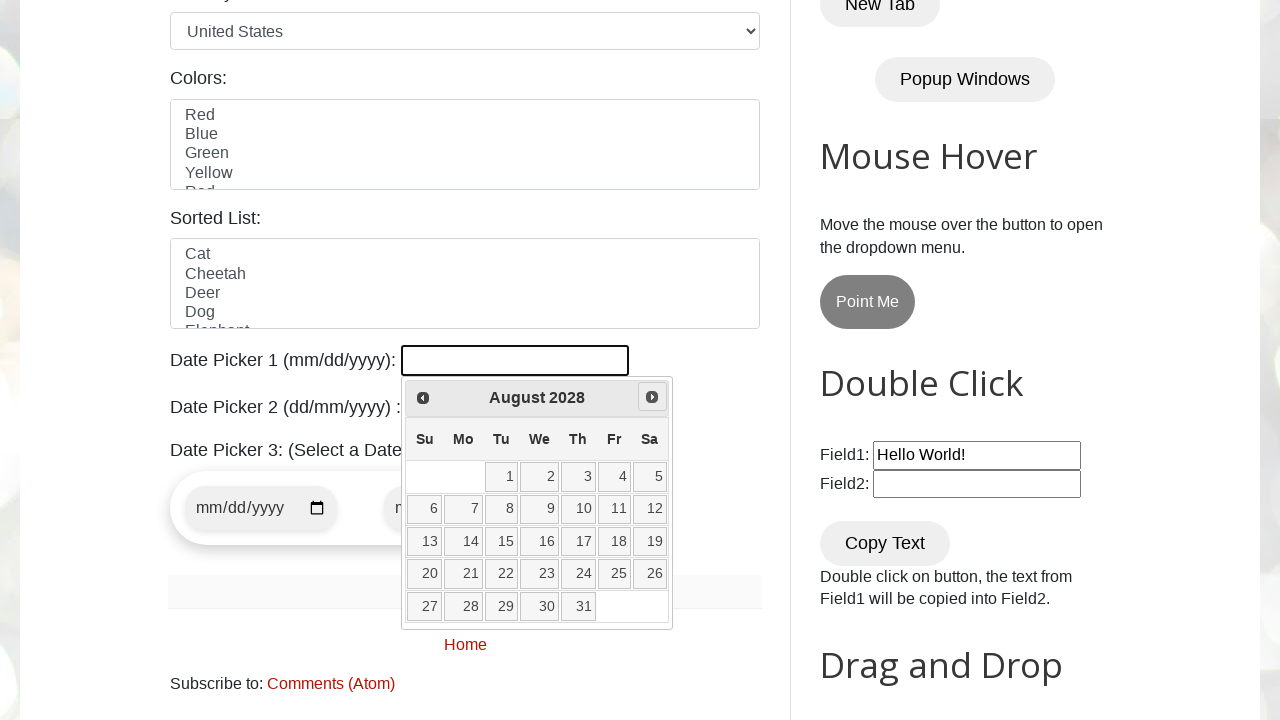

Clicked next button to navigate calendar forward at (652, 397) on xpath=//span[@class='ui-icon ui-icon-circle-triangle-e']
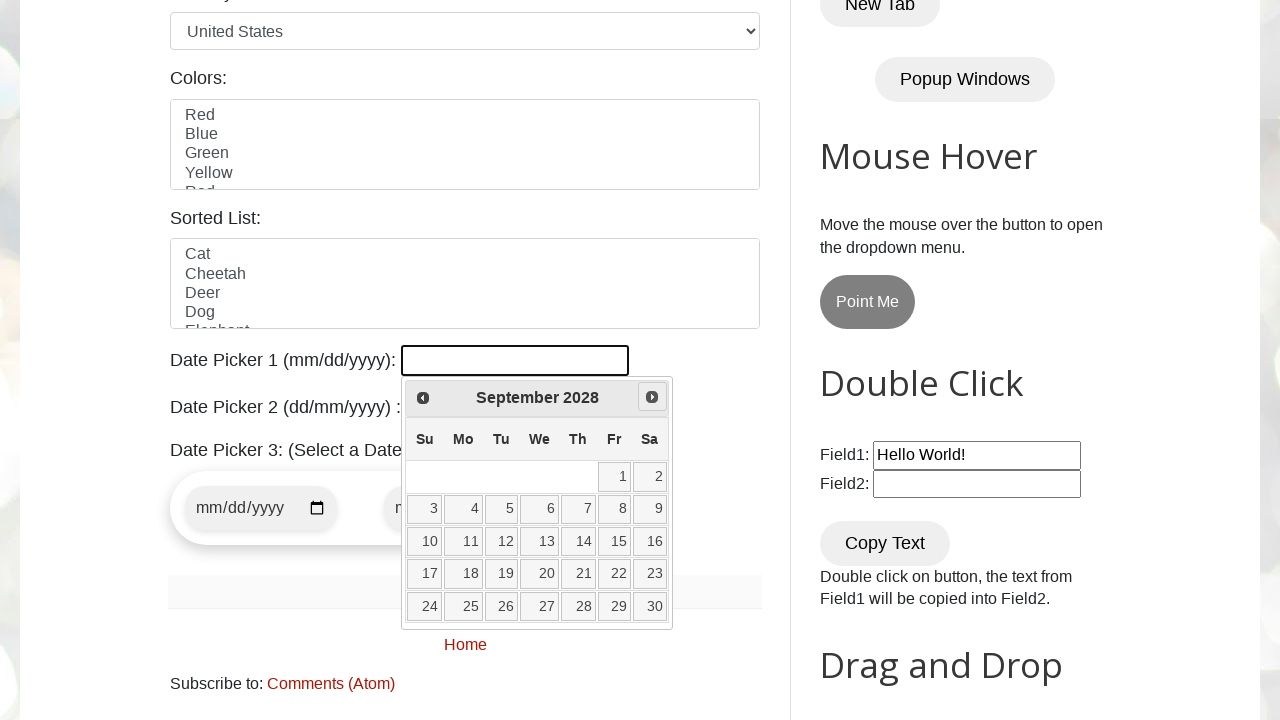

Retrieved current month from calendar
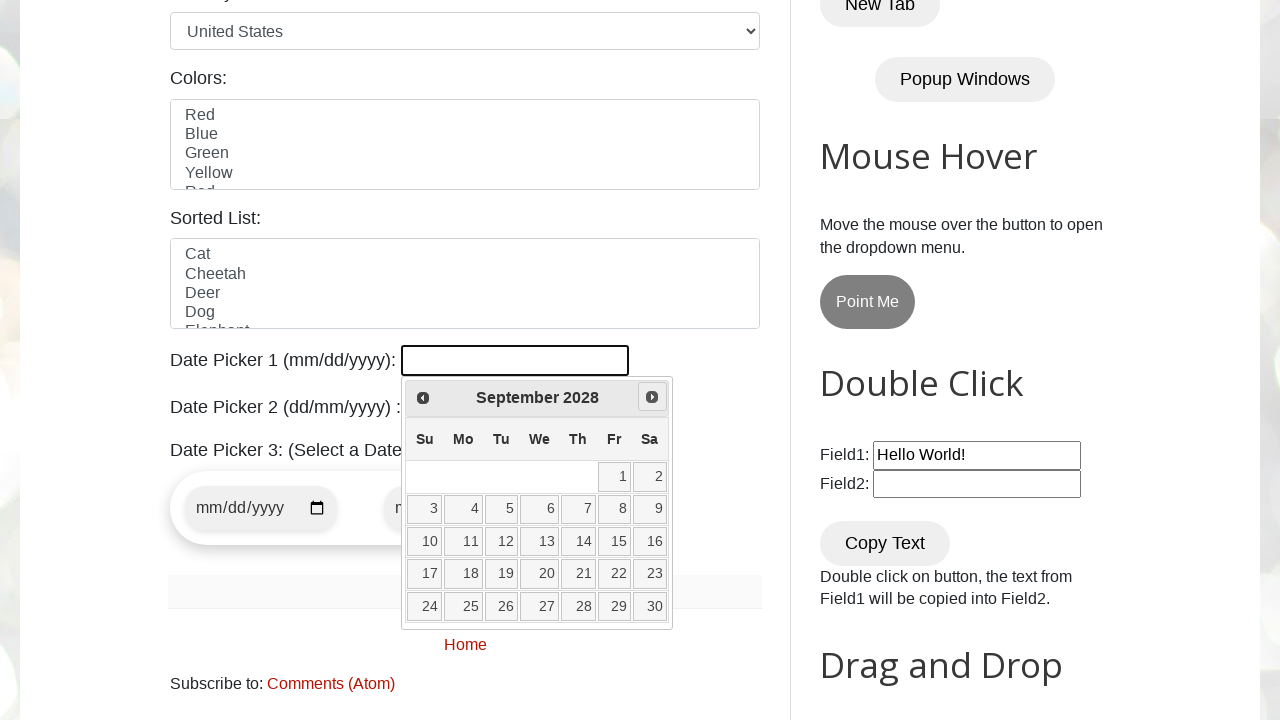

Retrieved current year from calendar
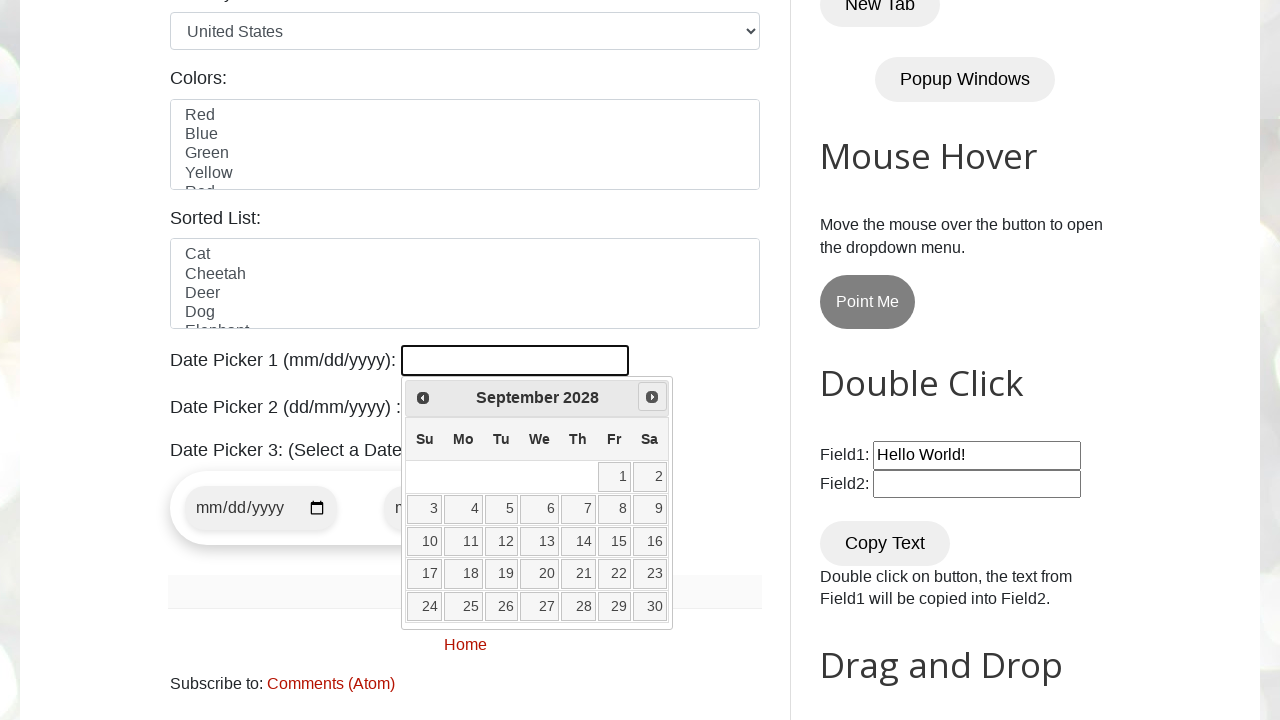

Clicked next button to navigate calendar forward at (652, 397) on xpath=//span[@class='ui-icon ui-icon-circle-triangle-e']
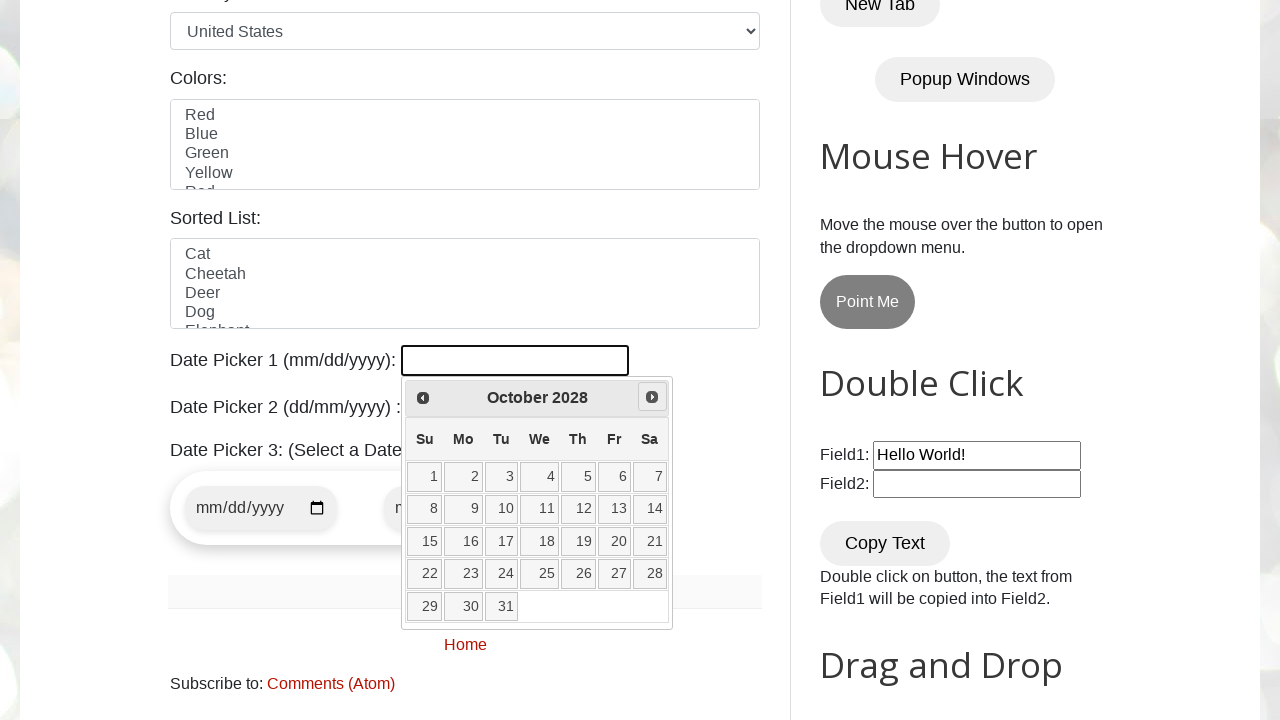

Retrieved current month from calendar
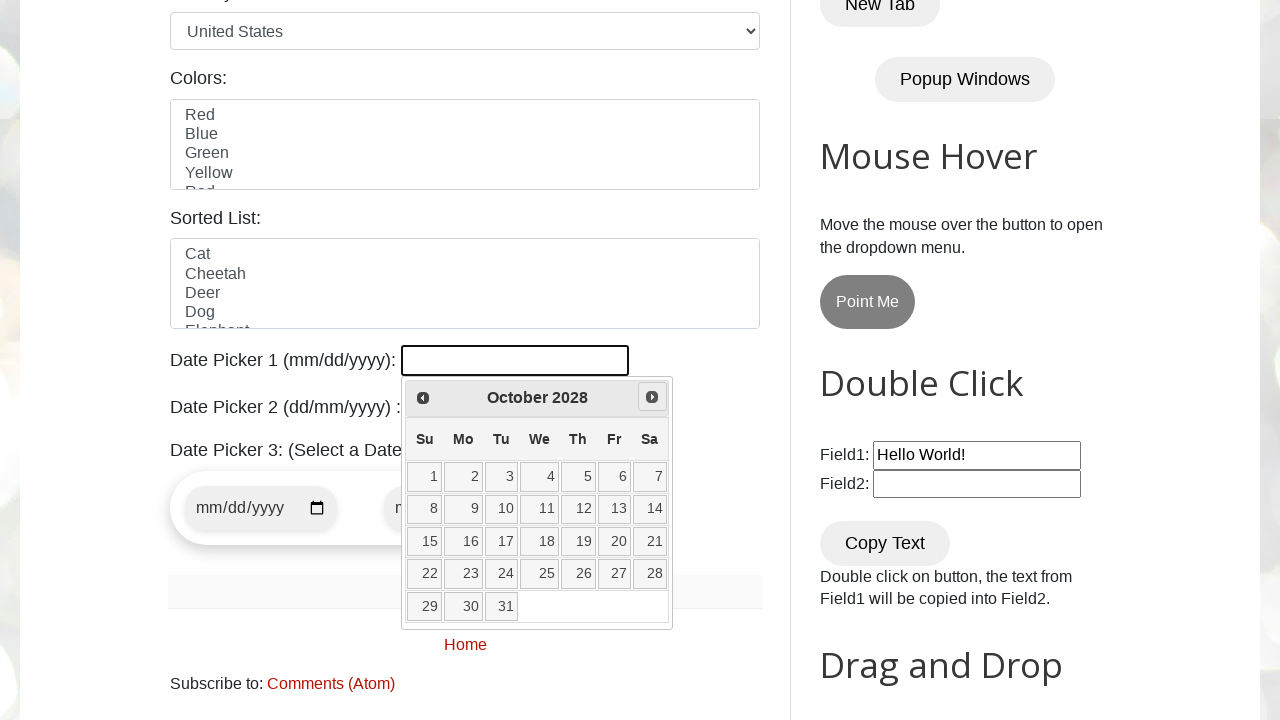

Retrieved current year from calendar
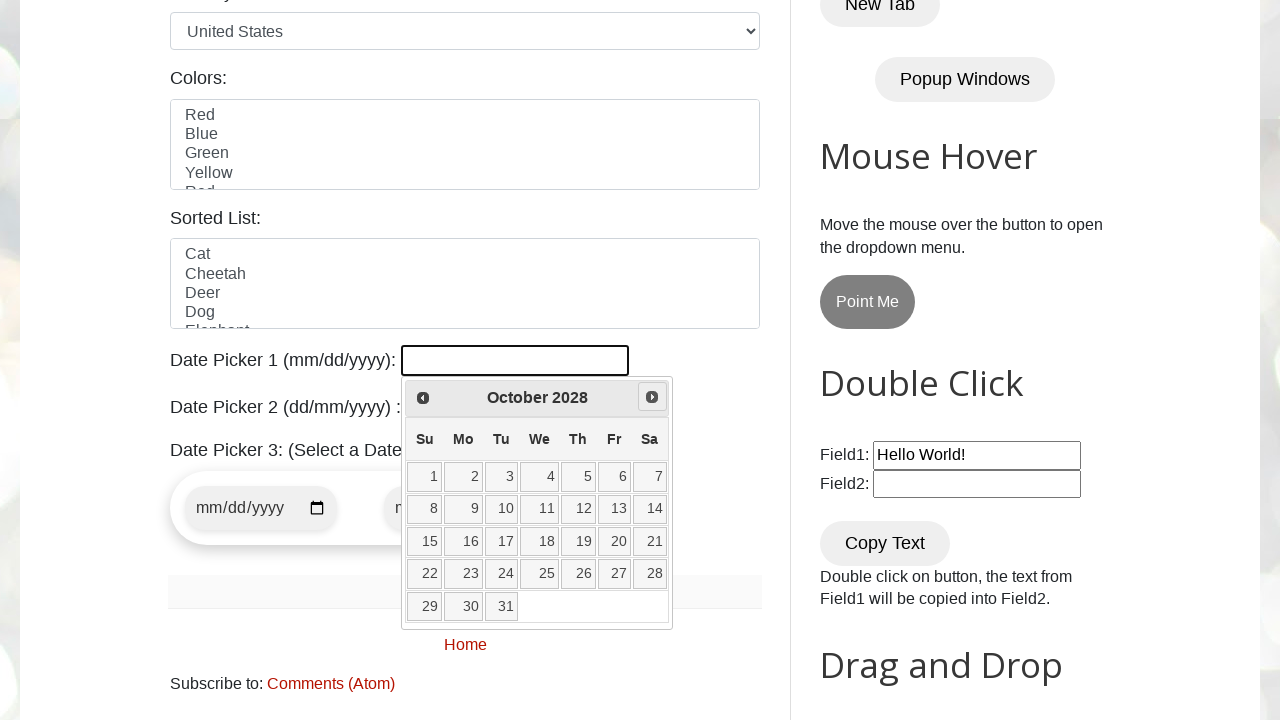

Clicked next button to navigate calendar forward at (652, 397) on xpath=//span[@class='ui-icon ui-icon-circle-triangle-e']
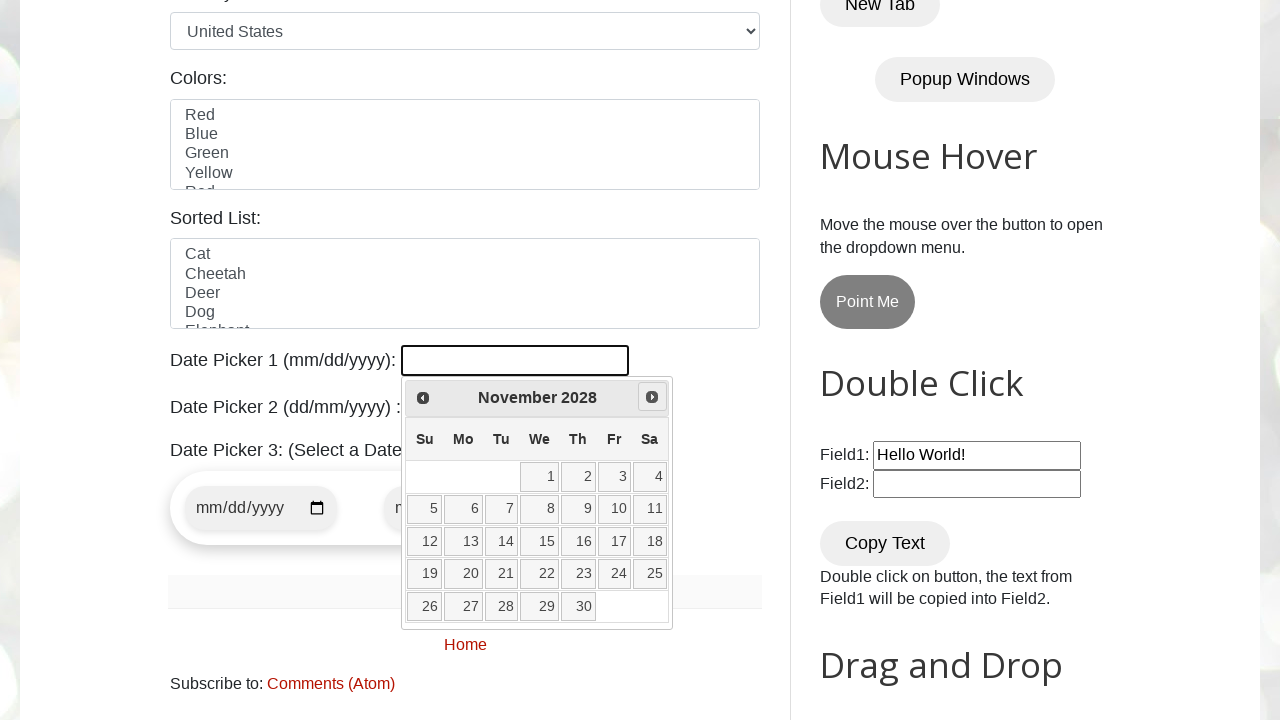

Retrieved current month from calendar
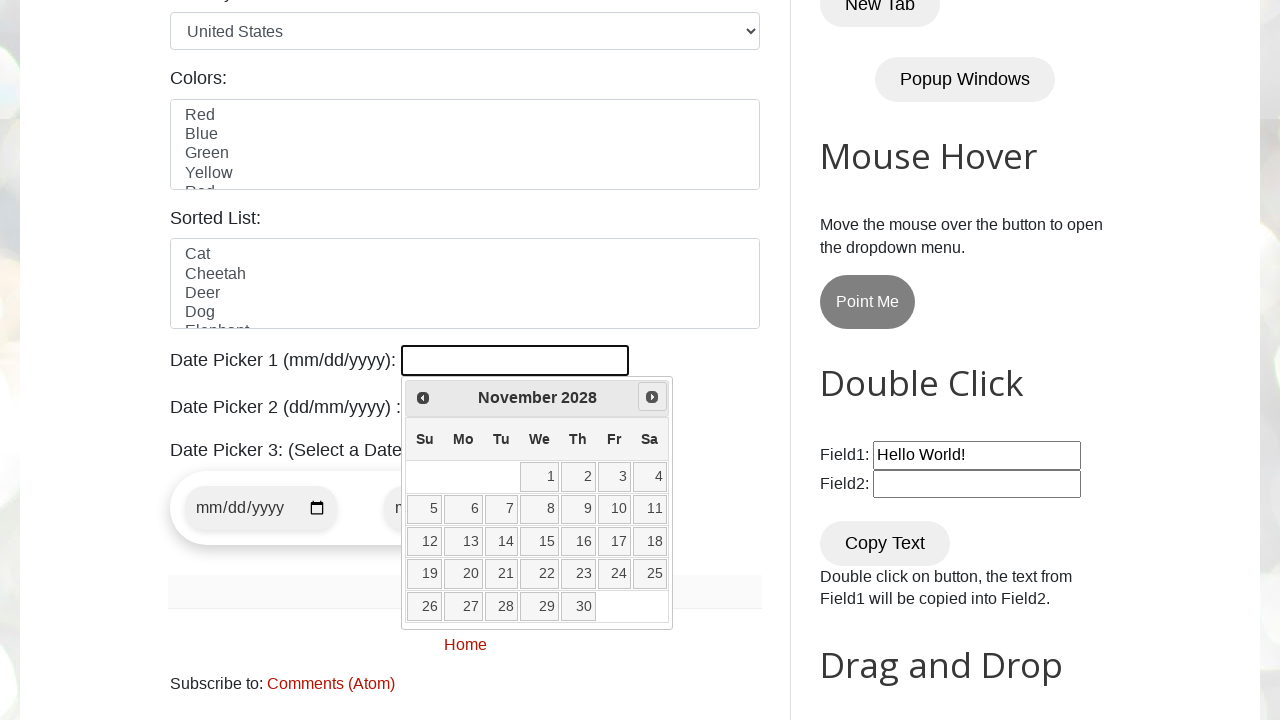

Retrieved current year from calendar
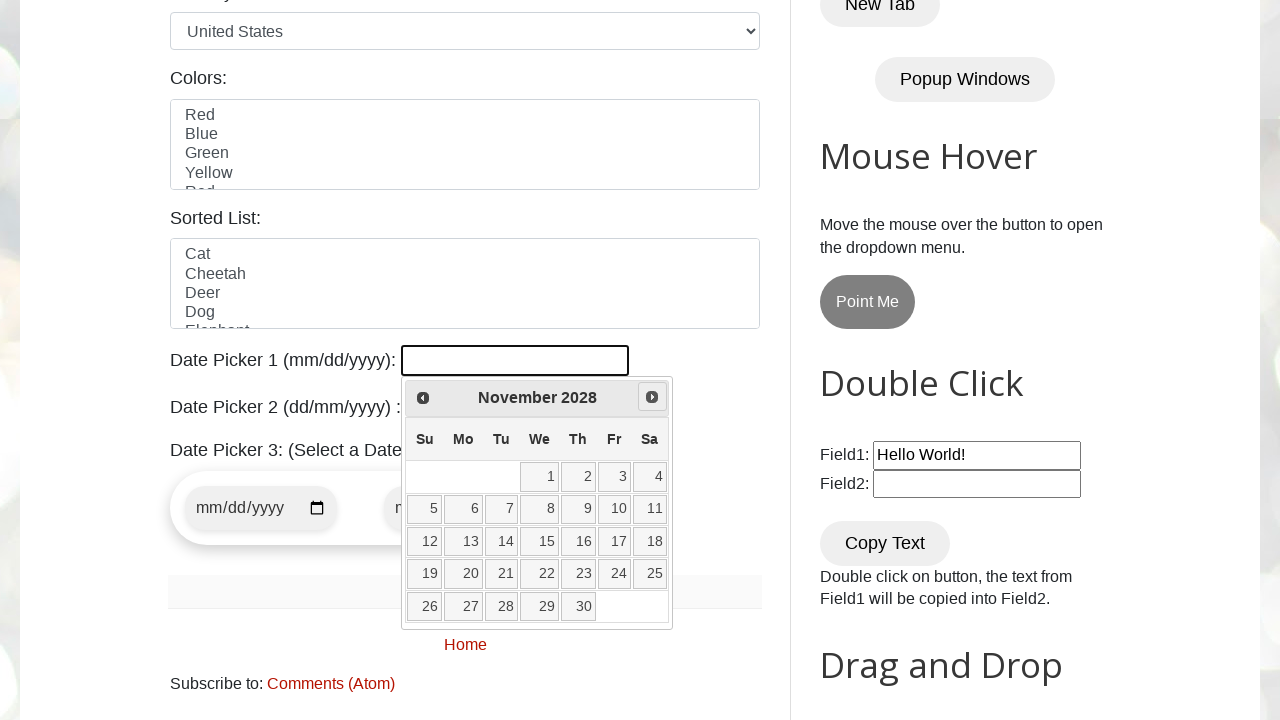

Clicked next button to navigate calendar forward at (652, 397) on xpath=//span[@class='ui-icon ui-icon-circle-triangle-e']
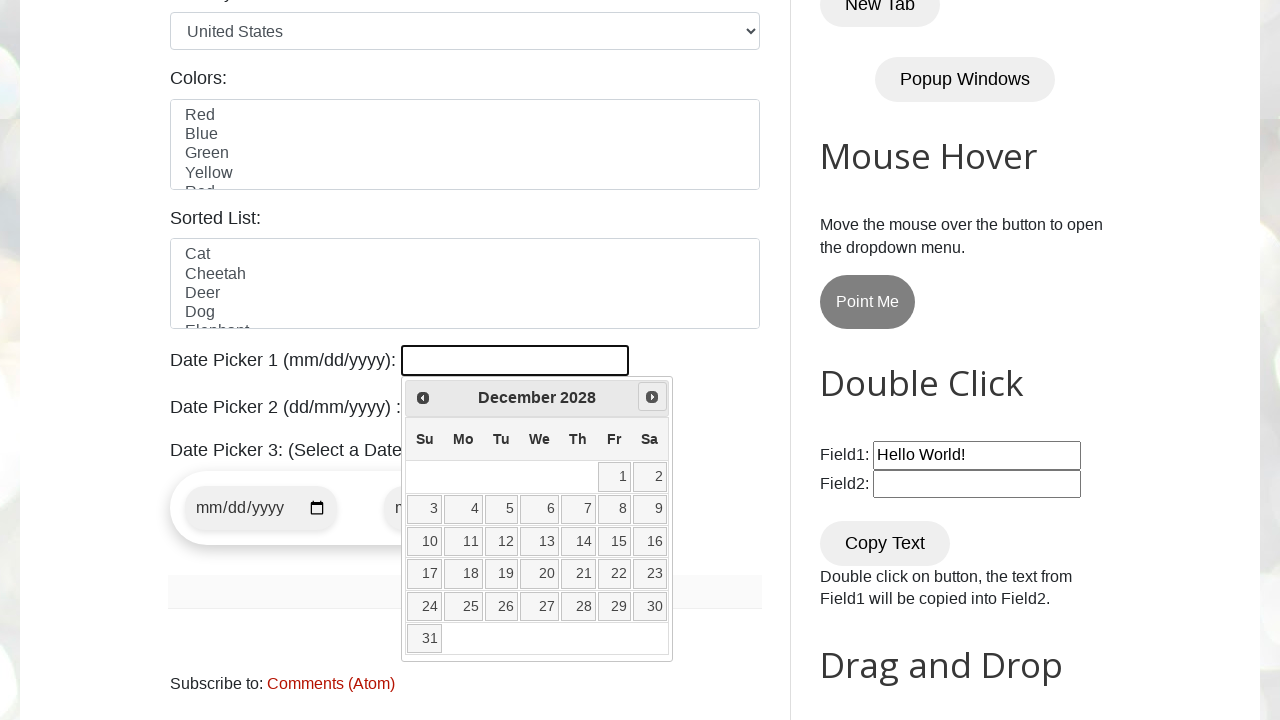

Retrieved current month from calendar
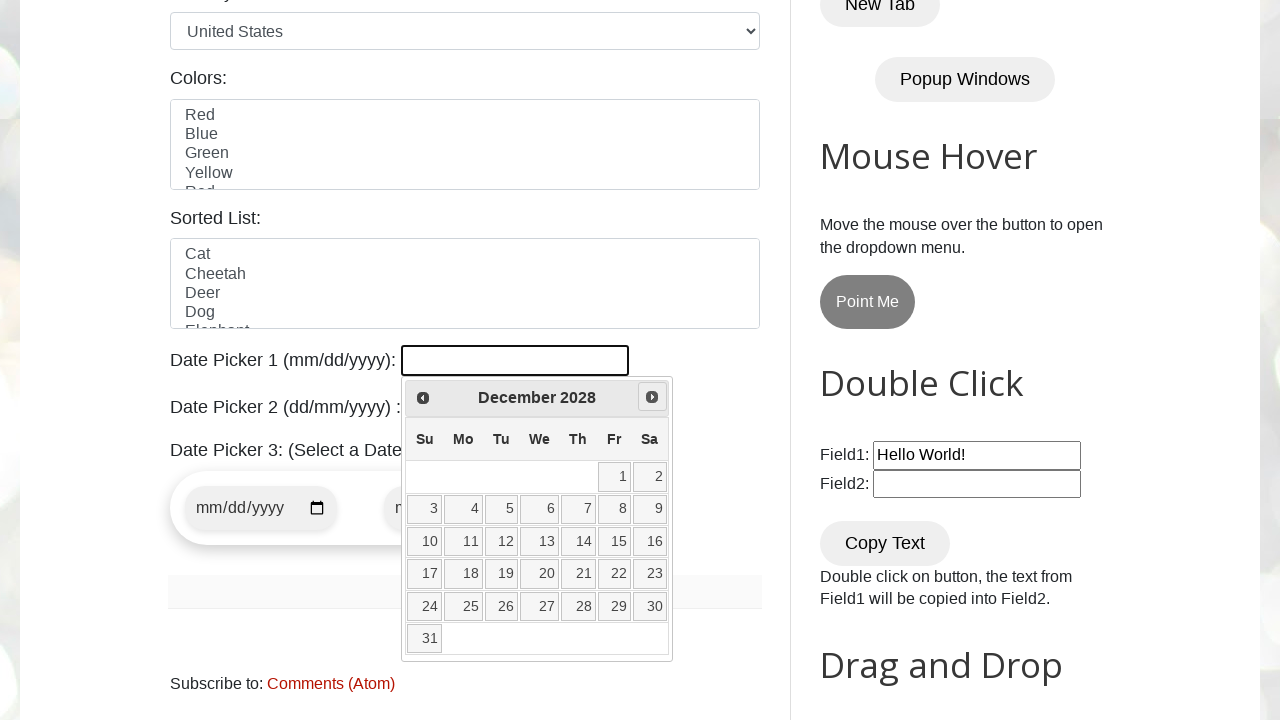

Retrieved current year from calendar
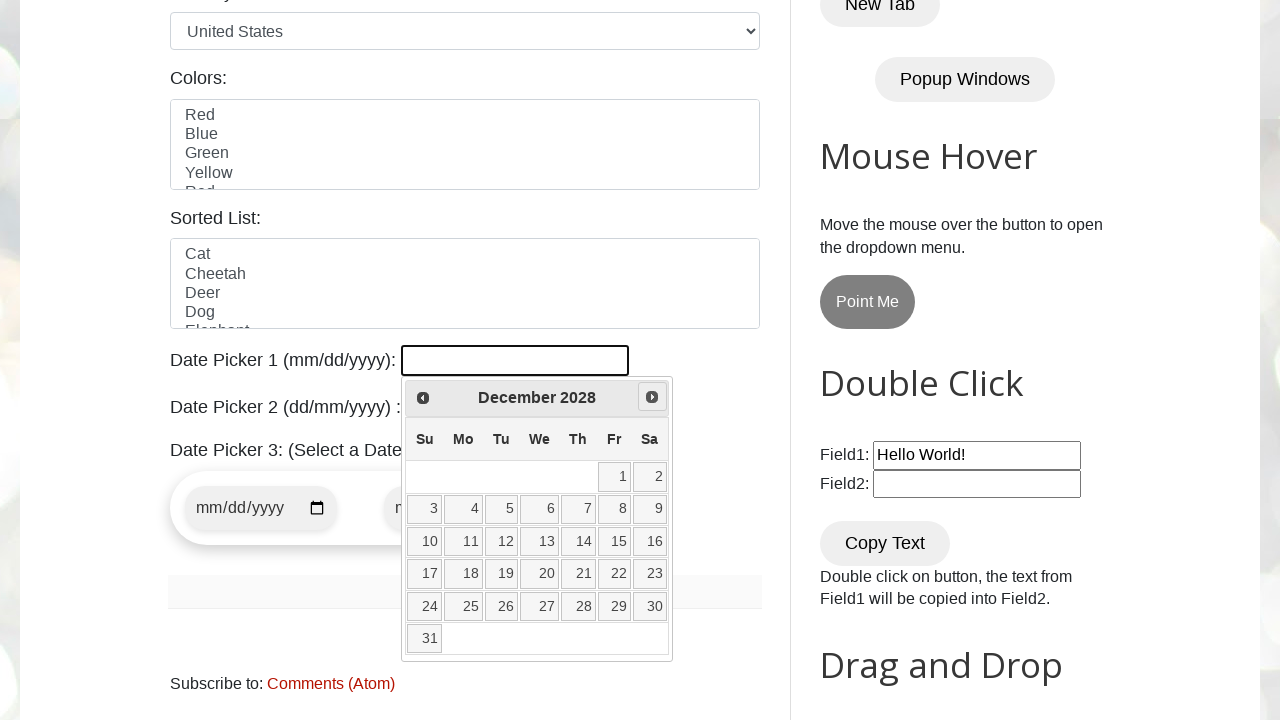

Clicked next button to navigate calendar forward at (652, 397) on xpath=//span[@class='ui-icon ui-icon-circle-triangle-e']
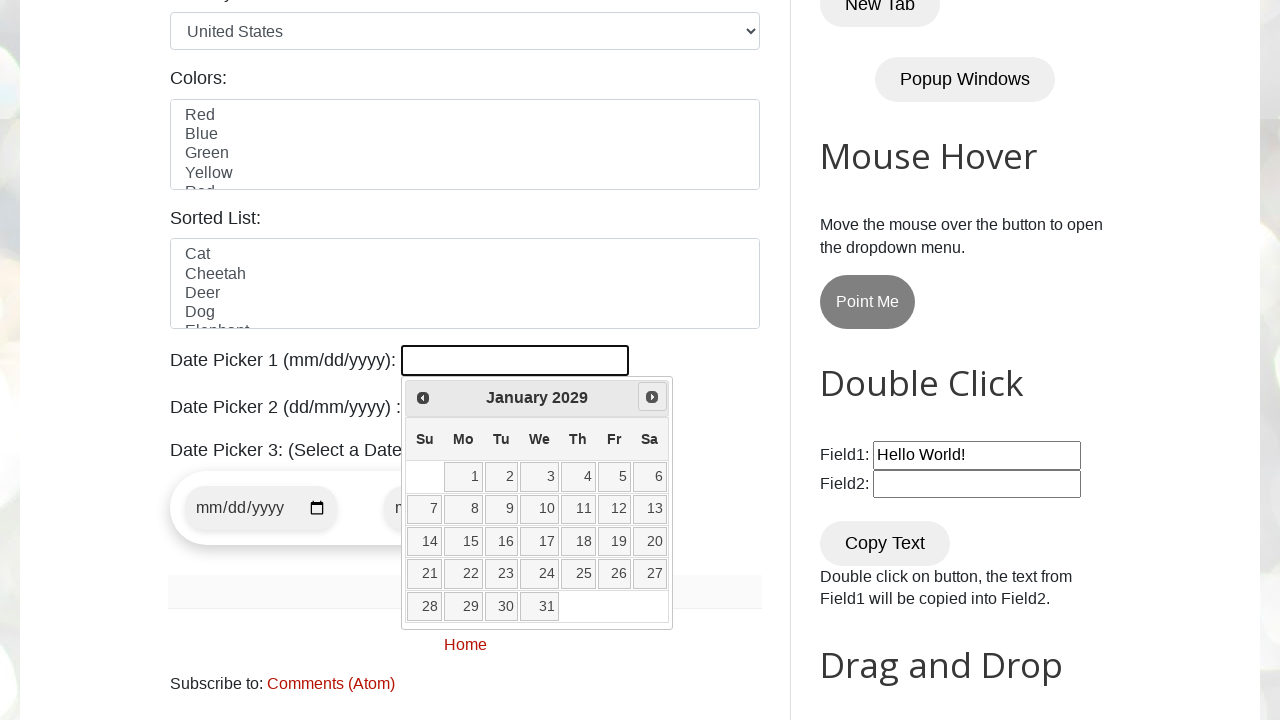

Retrieved current month from calendar
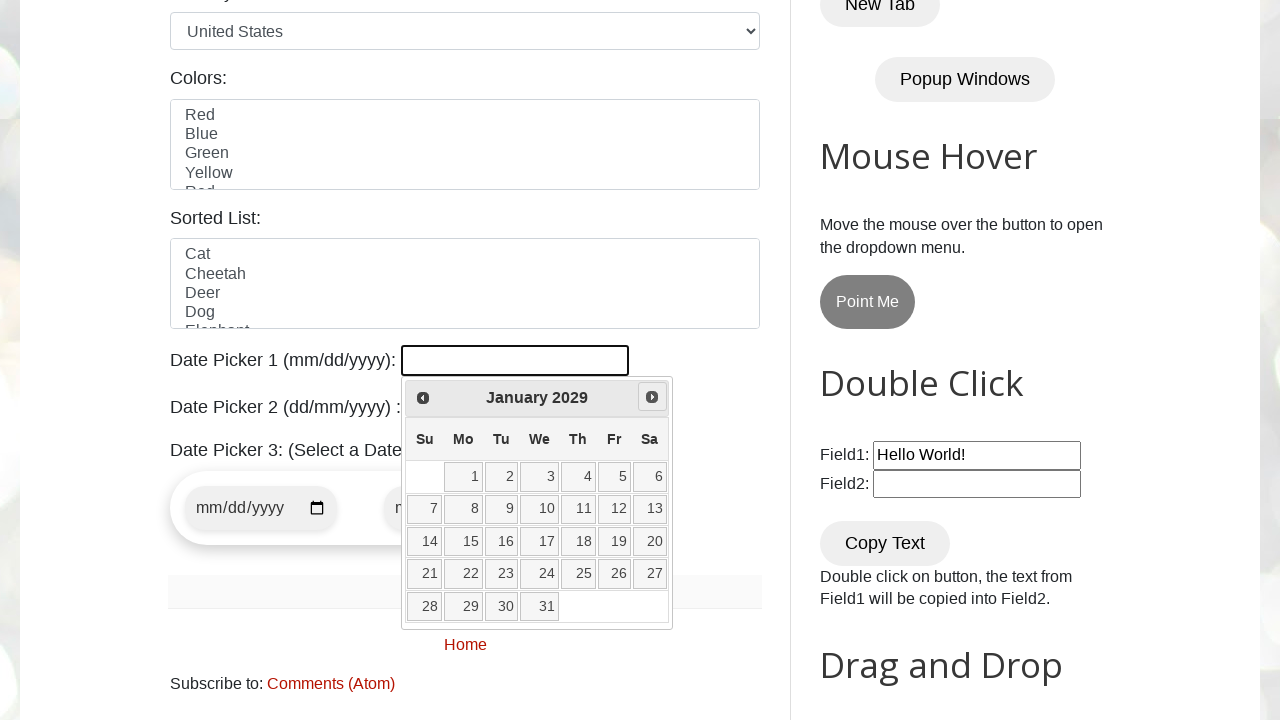

Retrieved current year from calendar
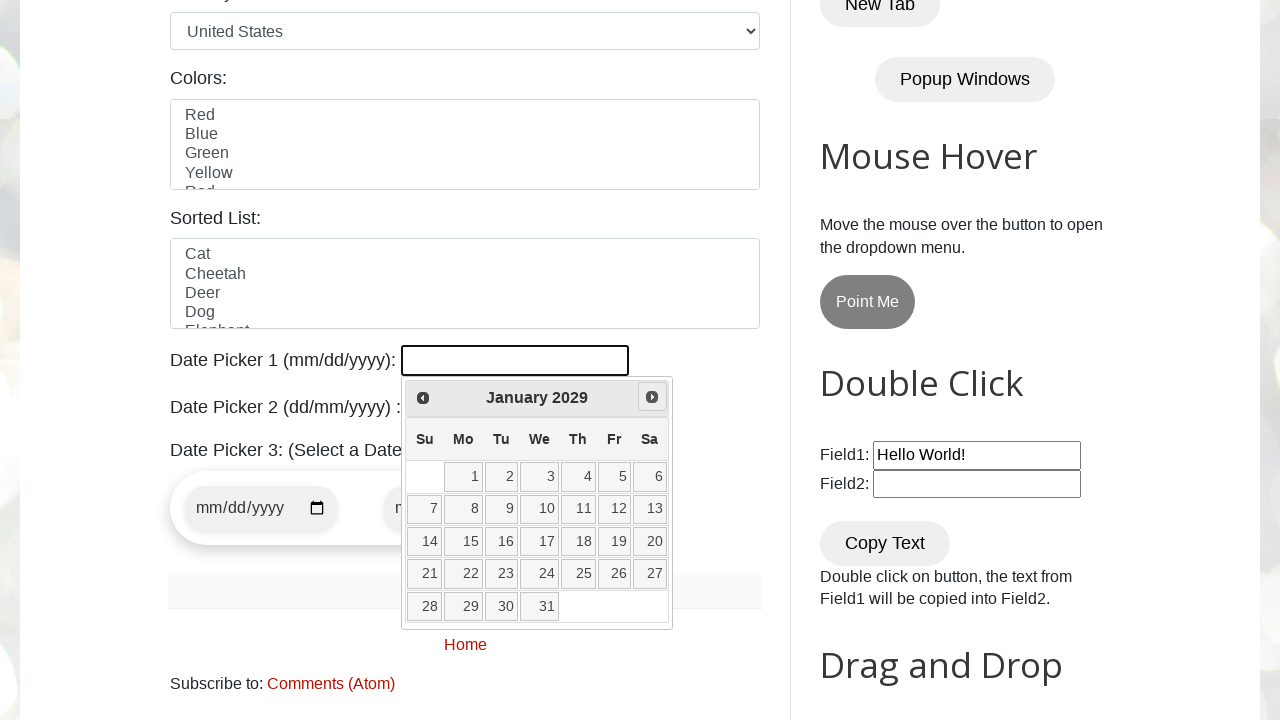

Clicked next button to navigate calendar forward at (652, 397) on xpath=//span[@class='ui-icon ui-icon-circle-triangle-e']
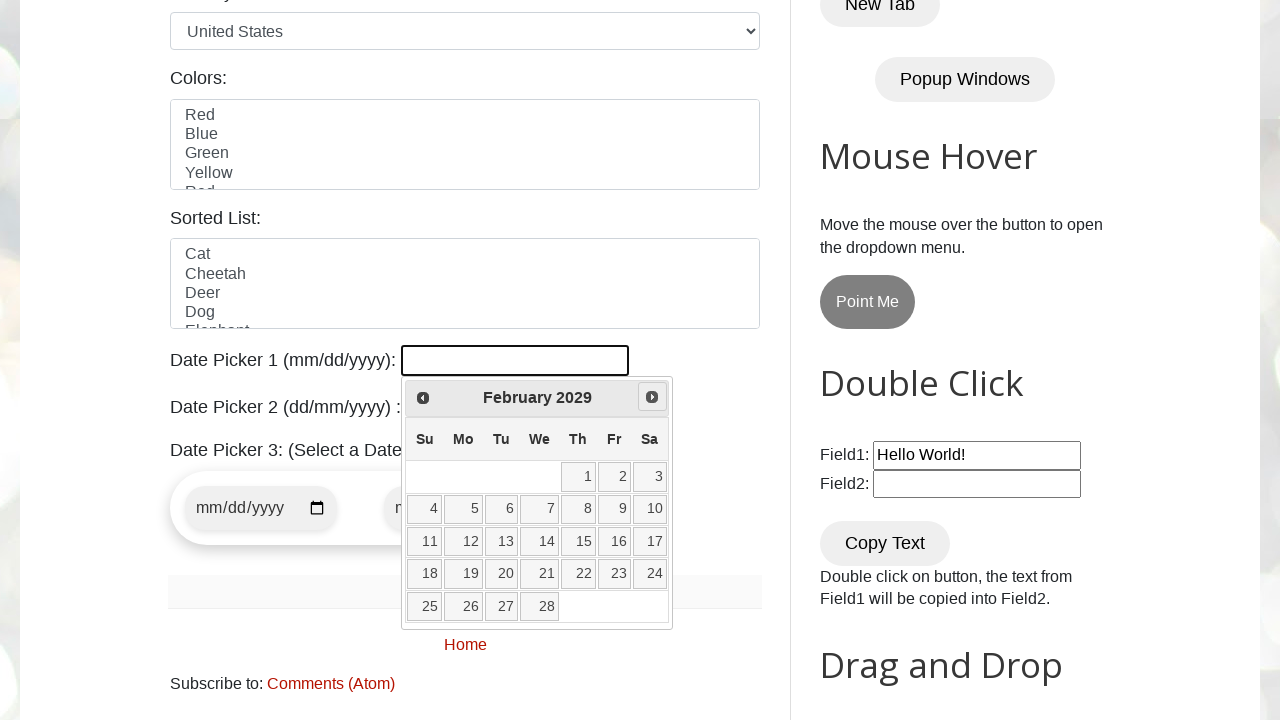

Retrieved current month from calendar
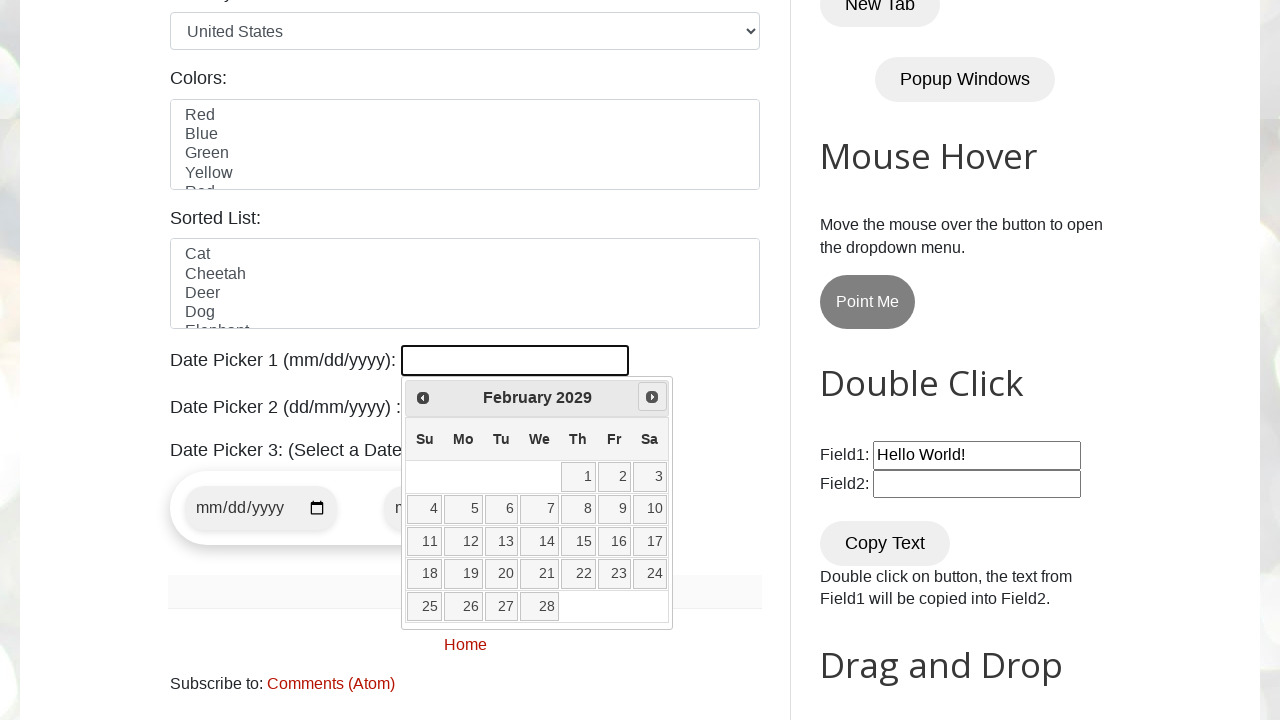

Retrieved current year from calendar
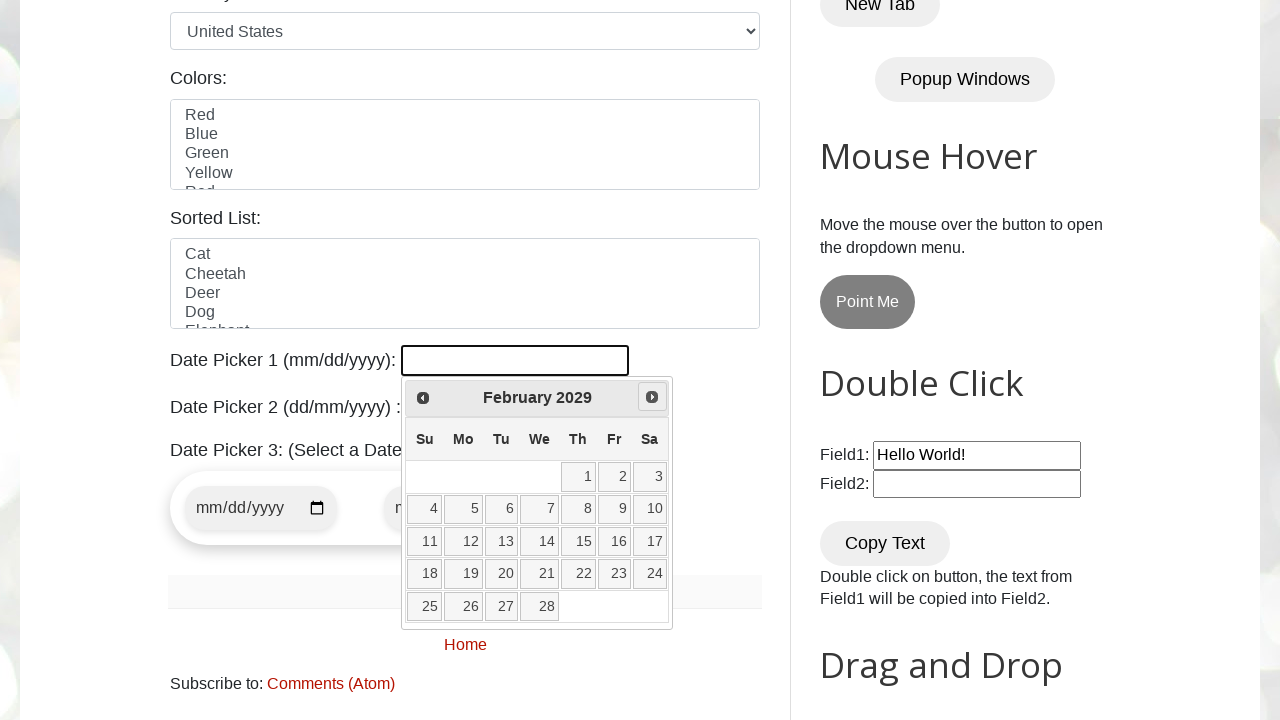

Clicked next button to navigate calendar forward at (652, 397) on xpath=//span[@class='ui-icon ui-icon-circle-triangle-e']
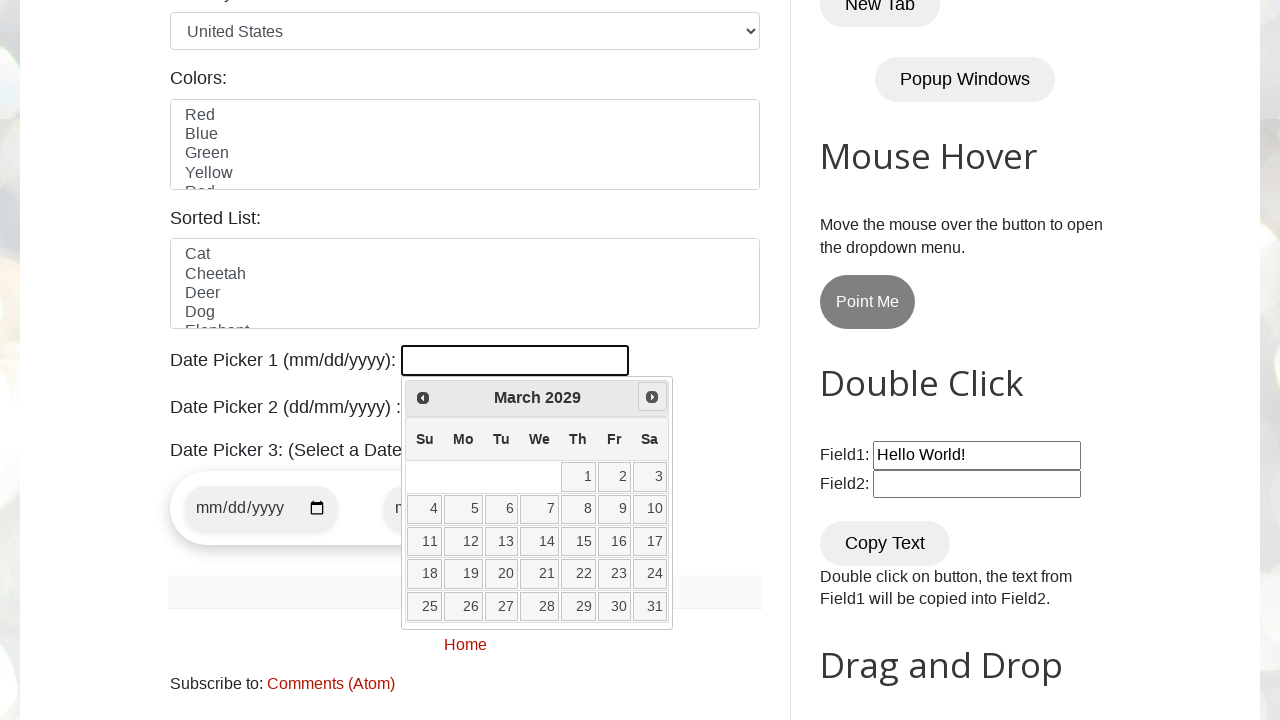

Retrieved current month from calendar
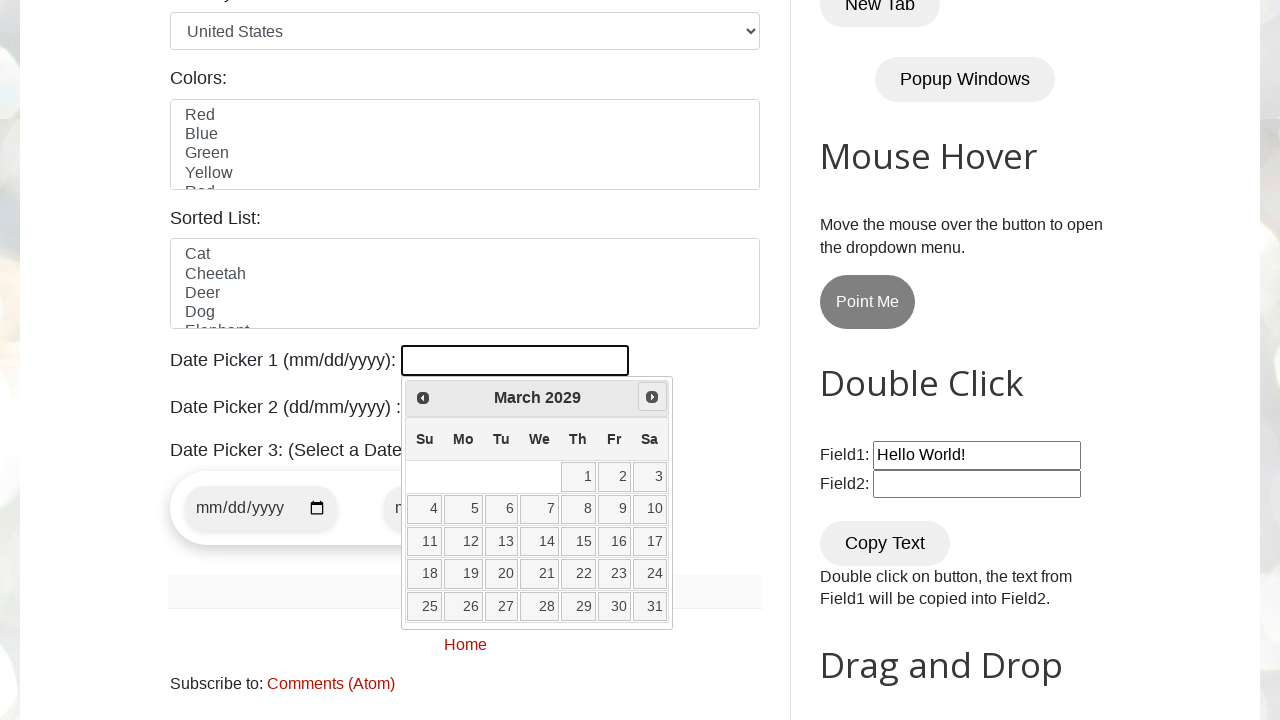

Retrieved current year from calendar
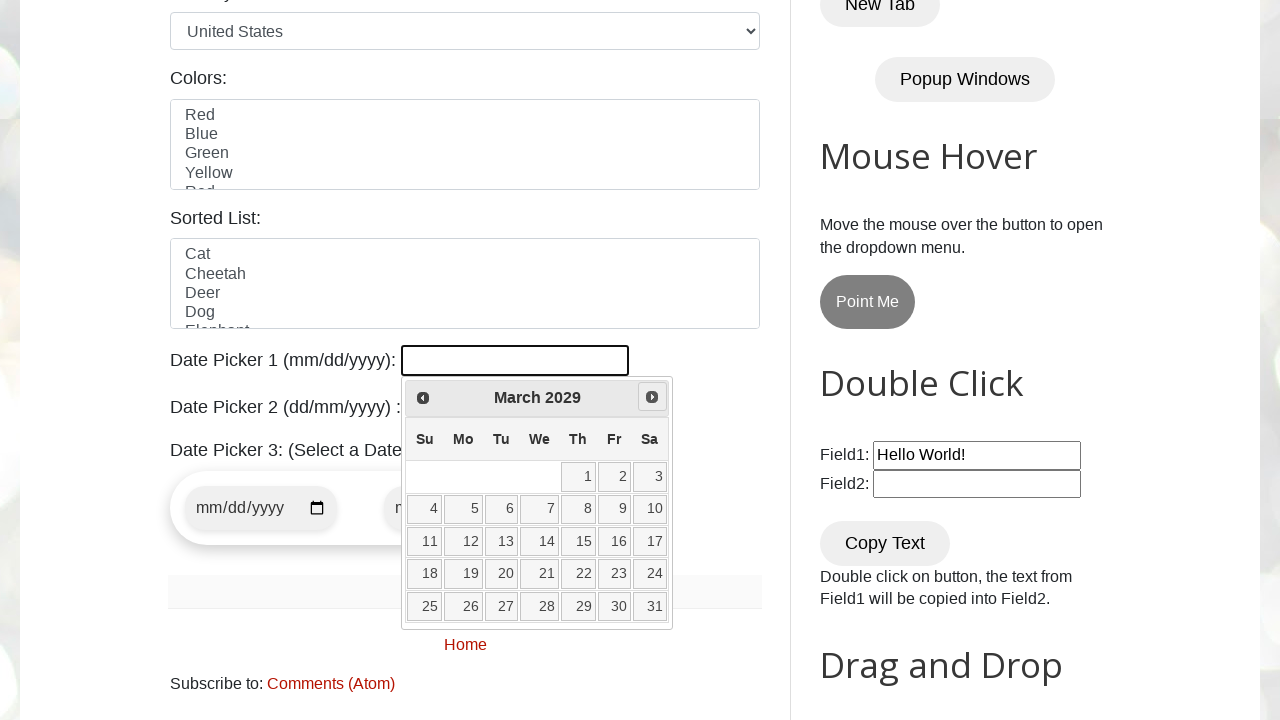

Clicked next button to navigate calendar forward at (652, 397) on xpath=//span[@class='ui-icon ui-icon-circle-triangle-e']
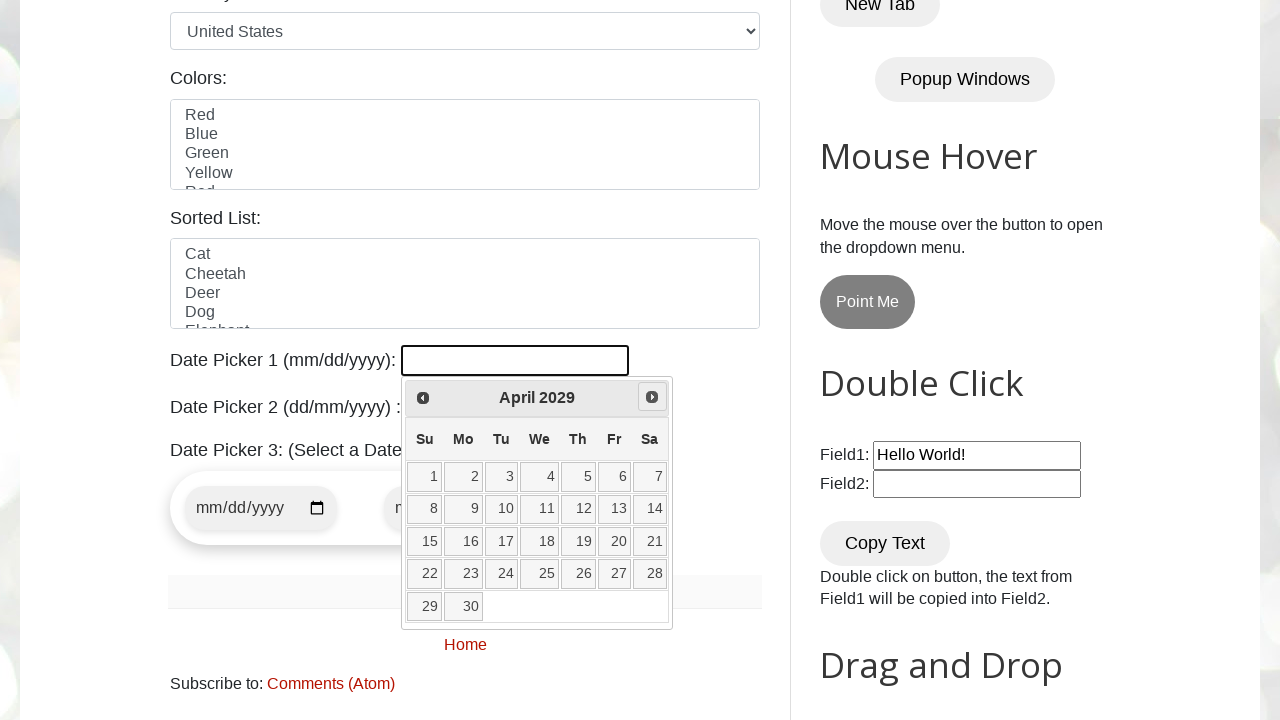

Retrieved current month from calendar
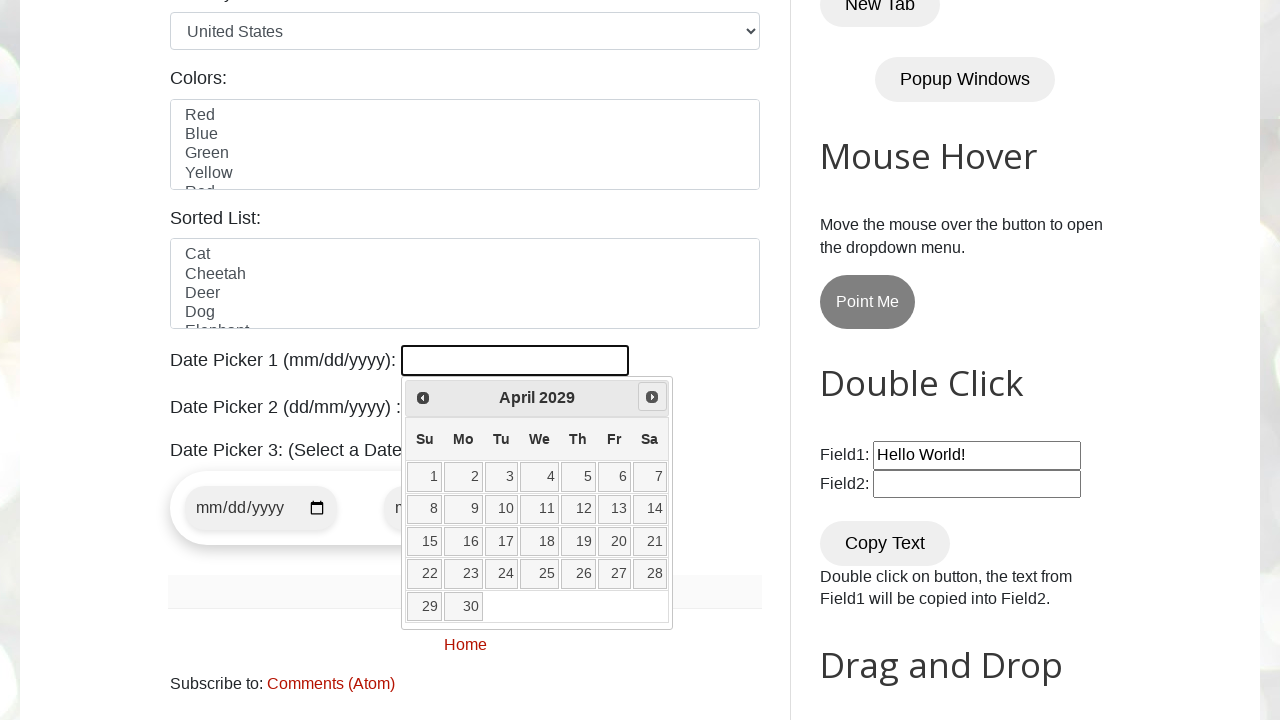

Retrieved current year from calendar
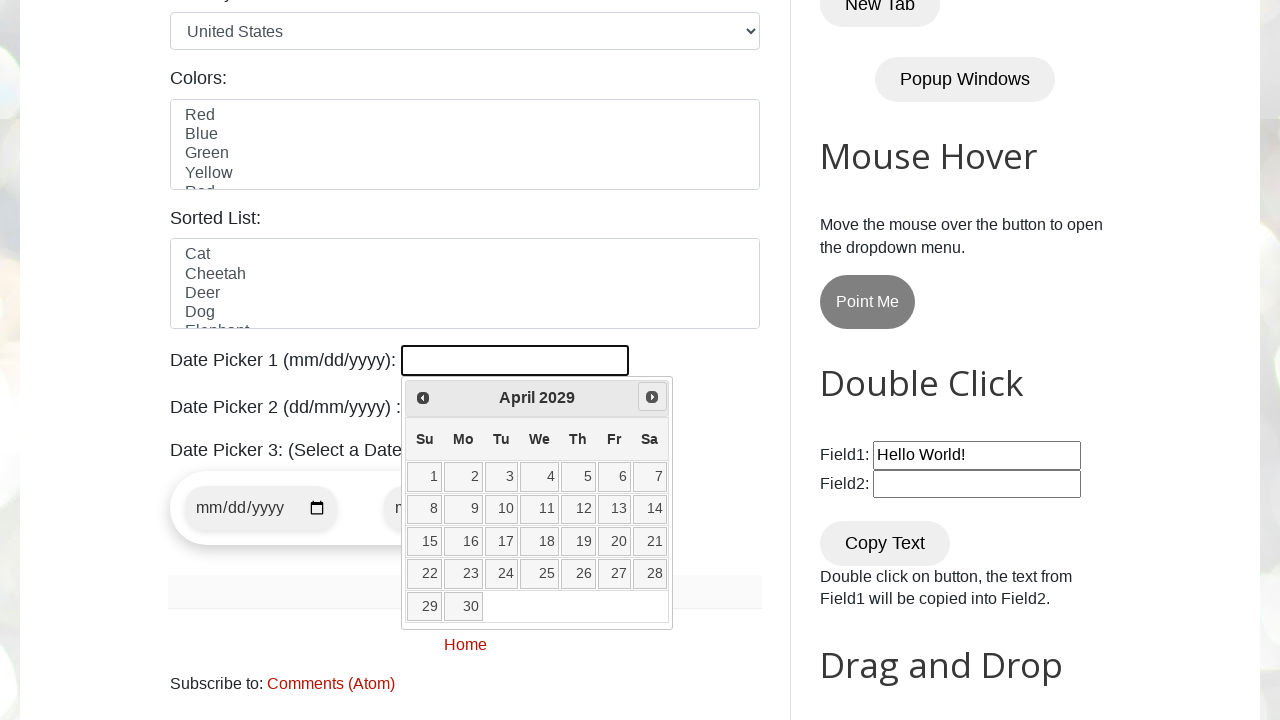

Clicked next button to navigate calendar forward at (652, 397) on xpath=//span[@class='ui-icon ui-icon-circle-triangle-e']
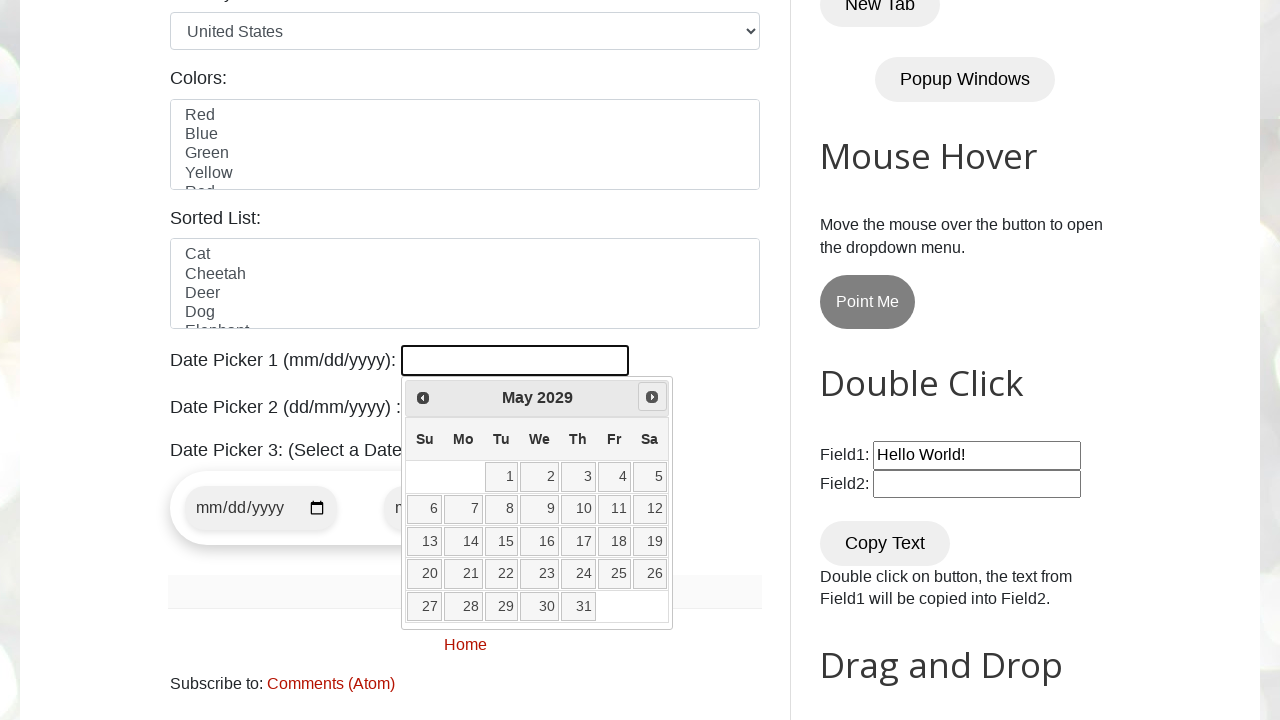

Retrieved current month from calendar
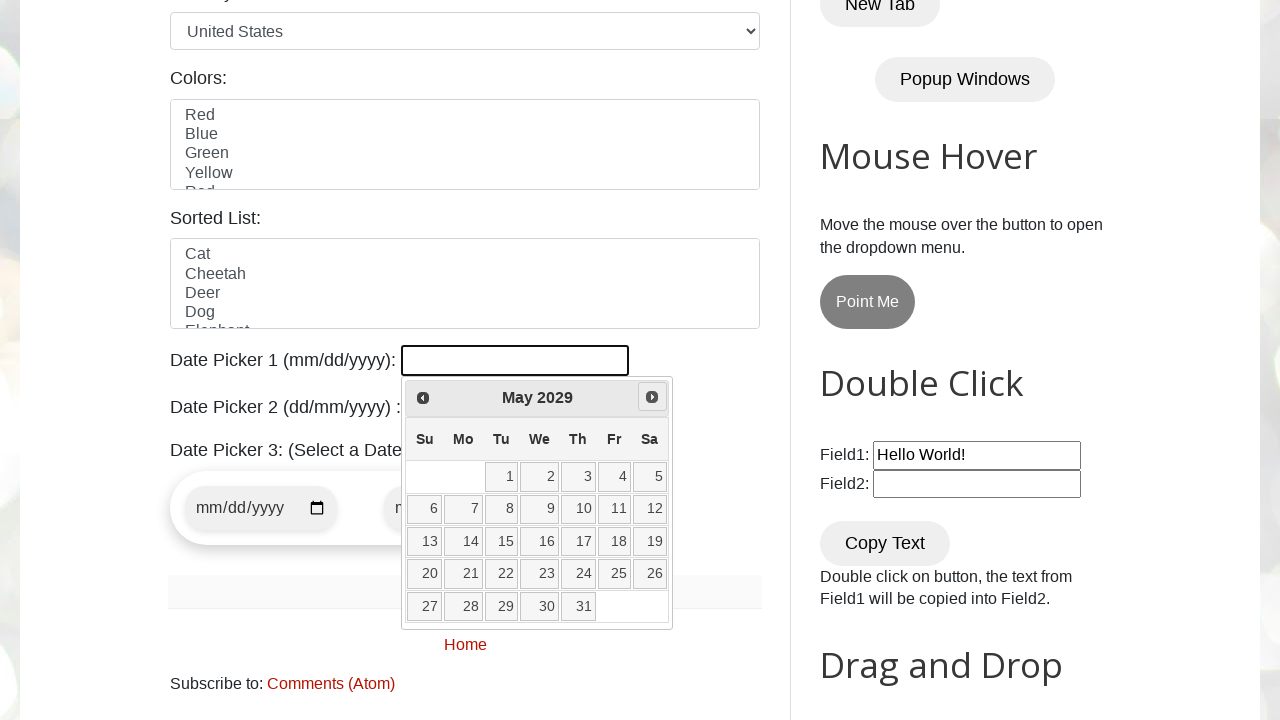

Retrieved current year from calendar
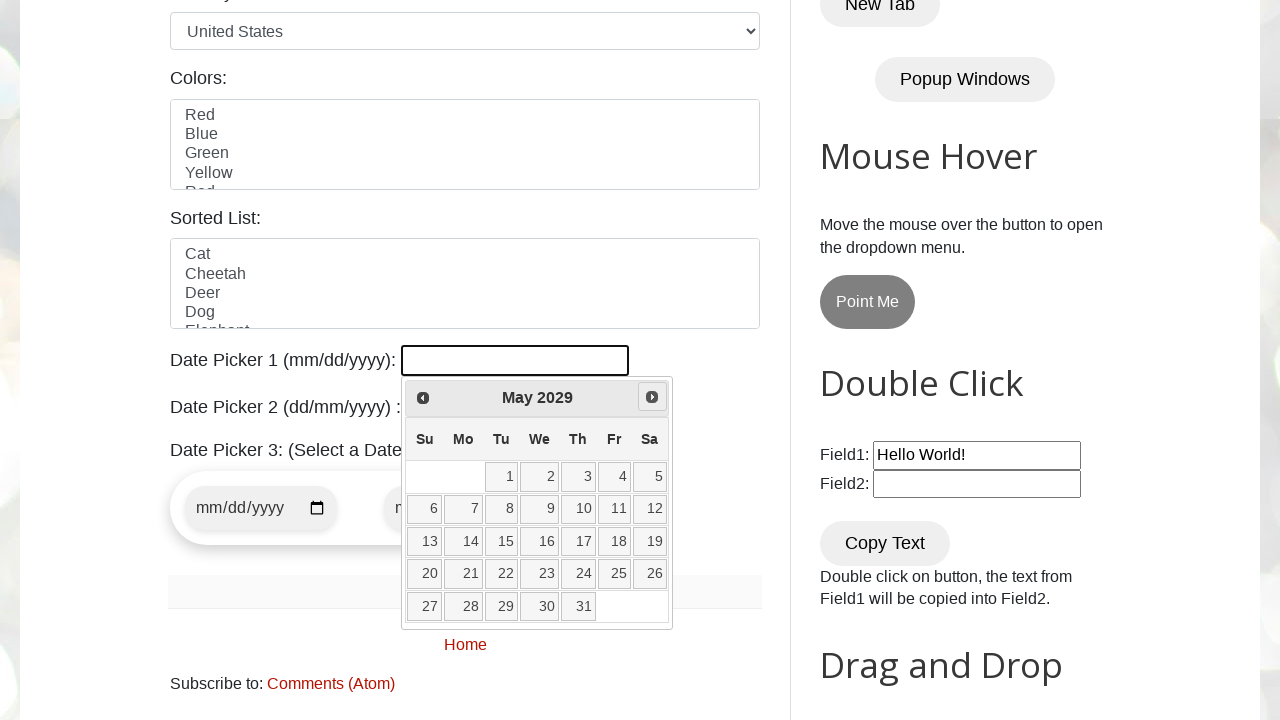

Clicked next button to navigate calendar forward at (652, 397) on xpath=//span[@class='ui-icon ui-icon-circle-triangle-e']
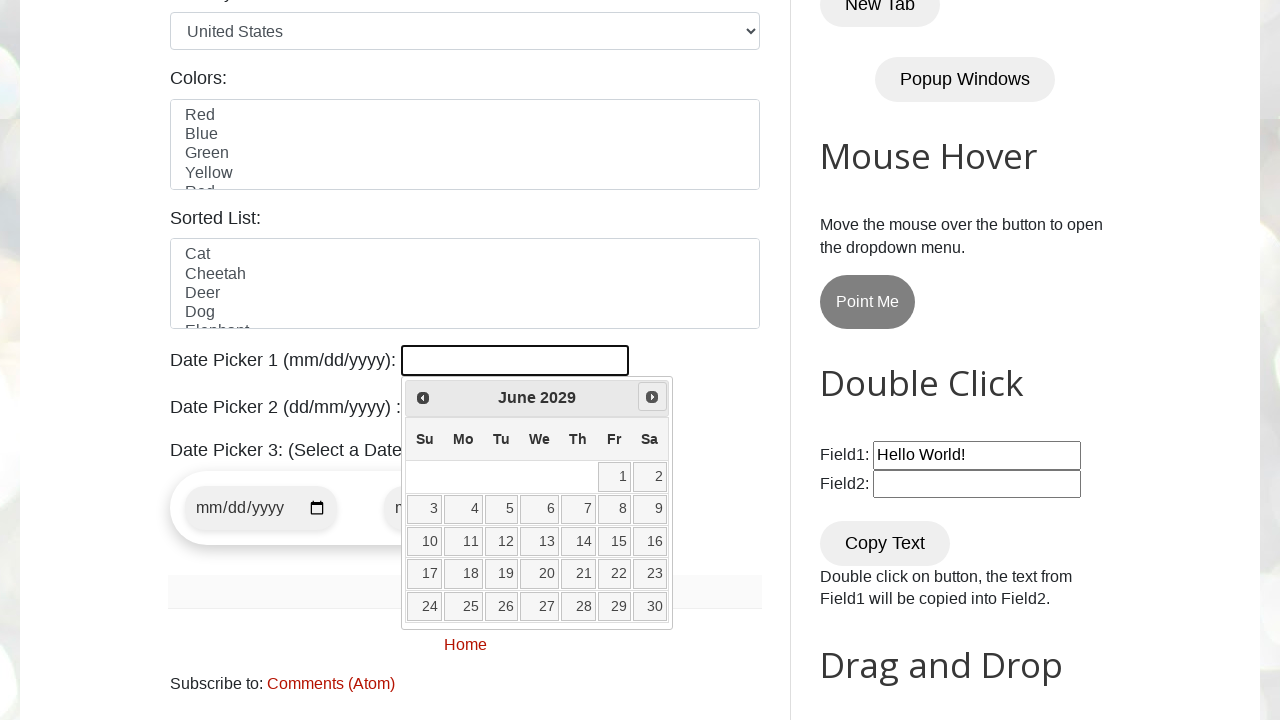

Retrieved current month from calendar
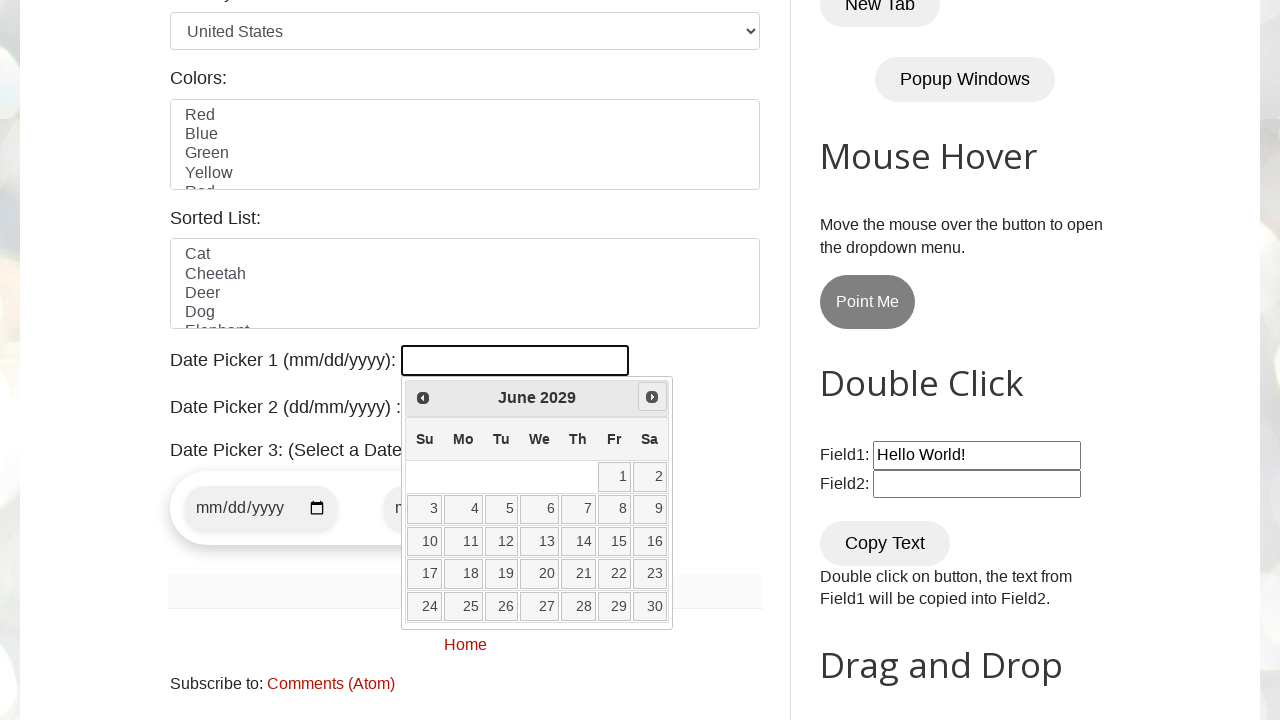

Retrieved current year from calendar
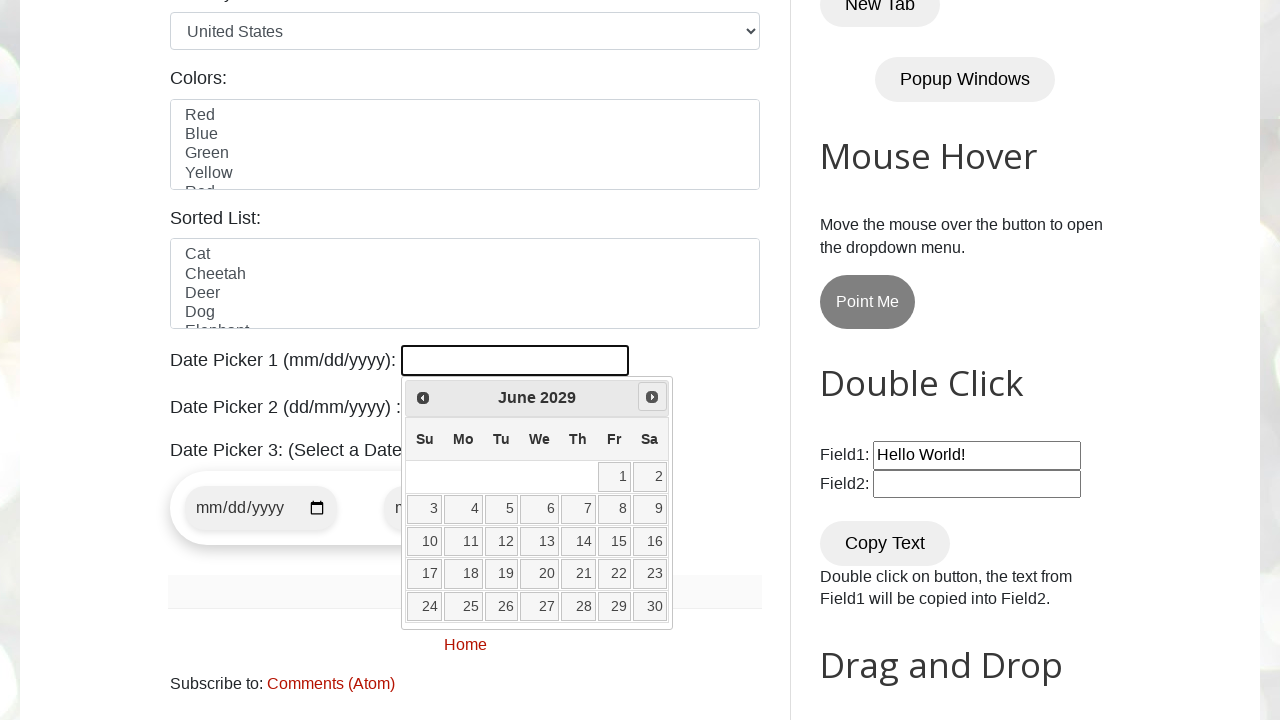

Clicked next button to navigate calendar forward at (652, 397) on xpath=//span[@class='ui-icon ui-icon-circle-triangle-e']
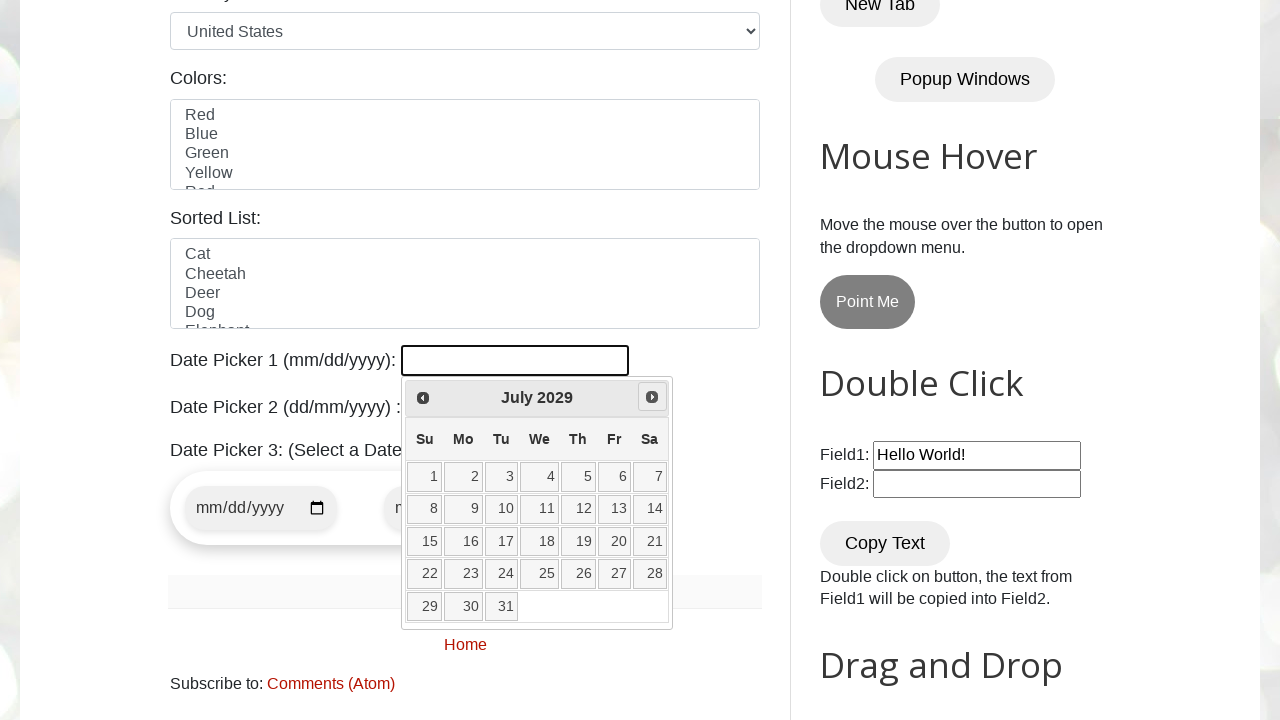

Retrieved current month from calendar
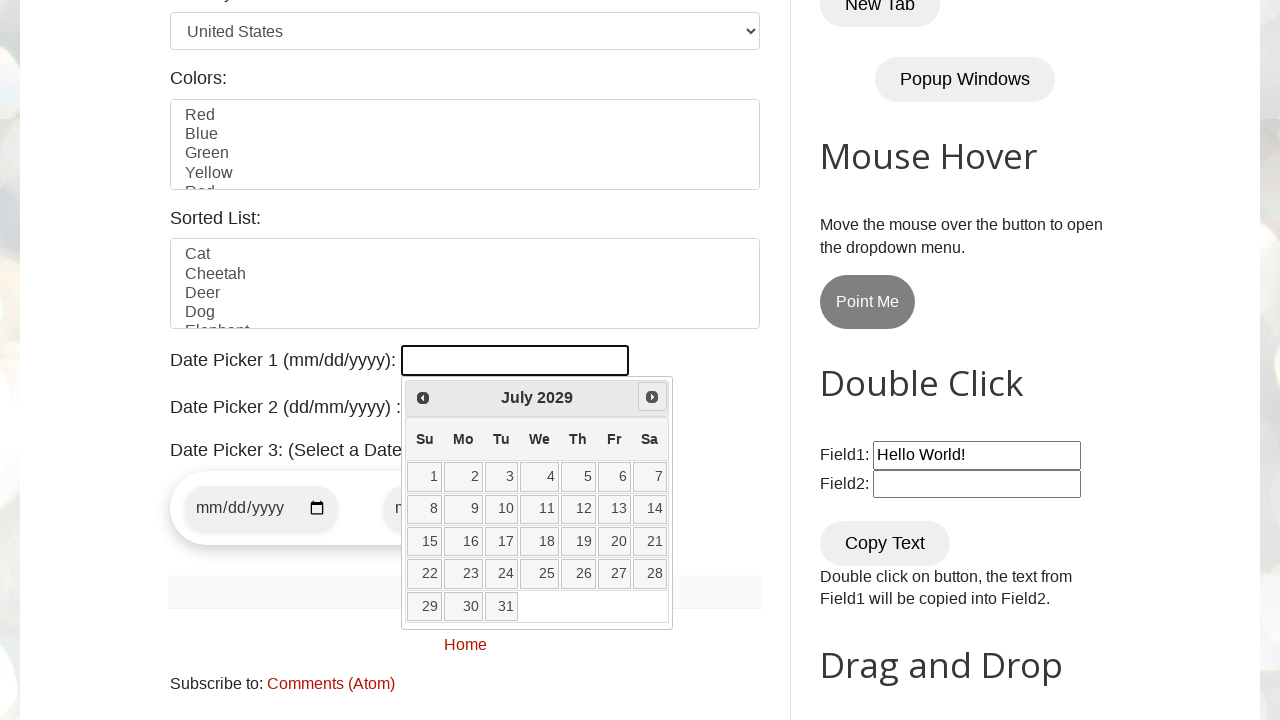

Retrieved current year from calendar
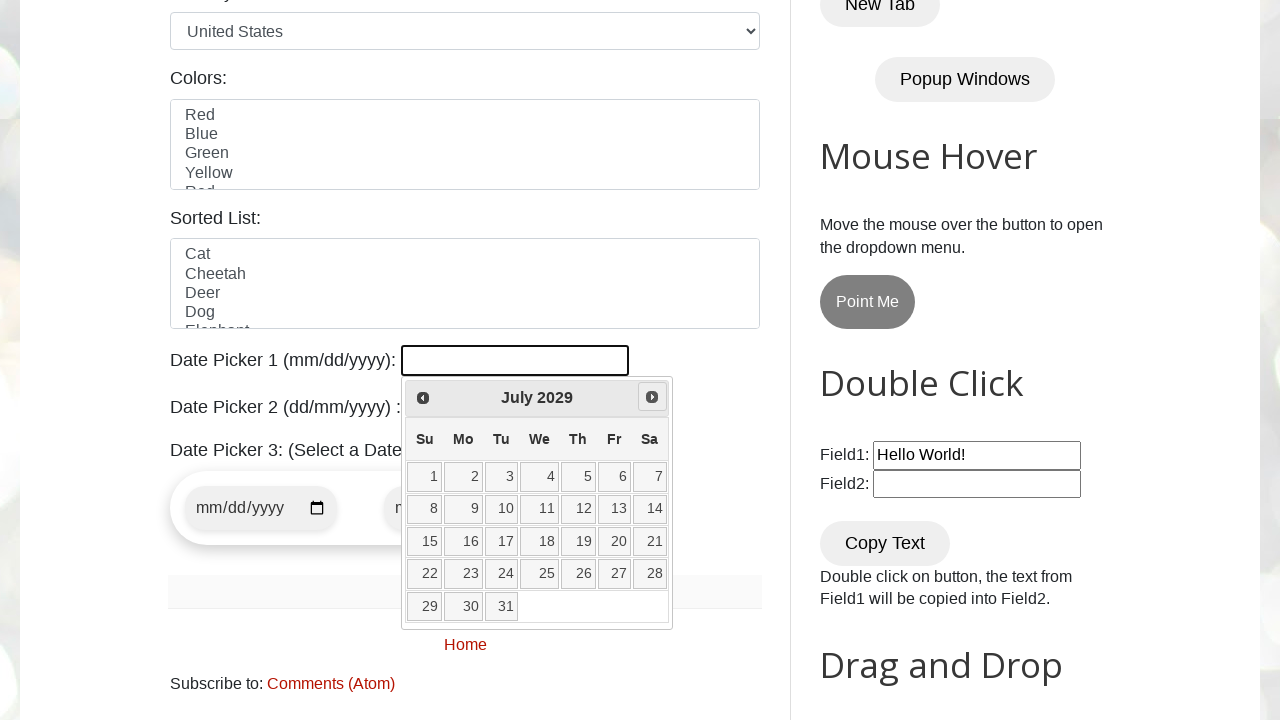

Clicked next button to navigate calendar forward at (652, 397) on xpath=//span[@class='ui-icon ui-icon-circle-triangle-e']
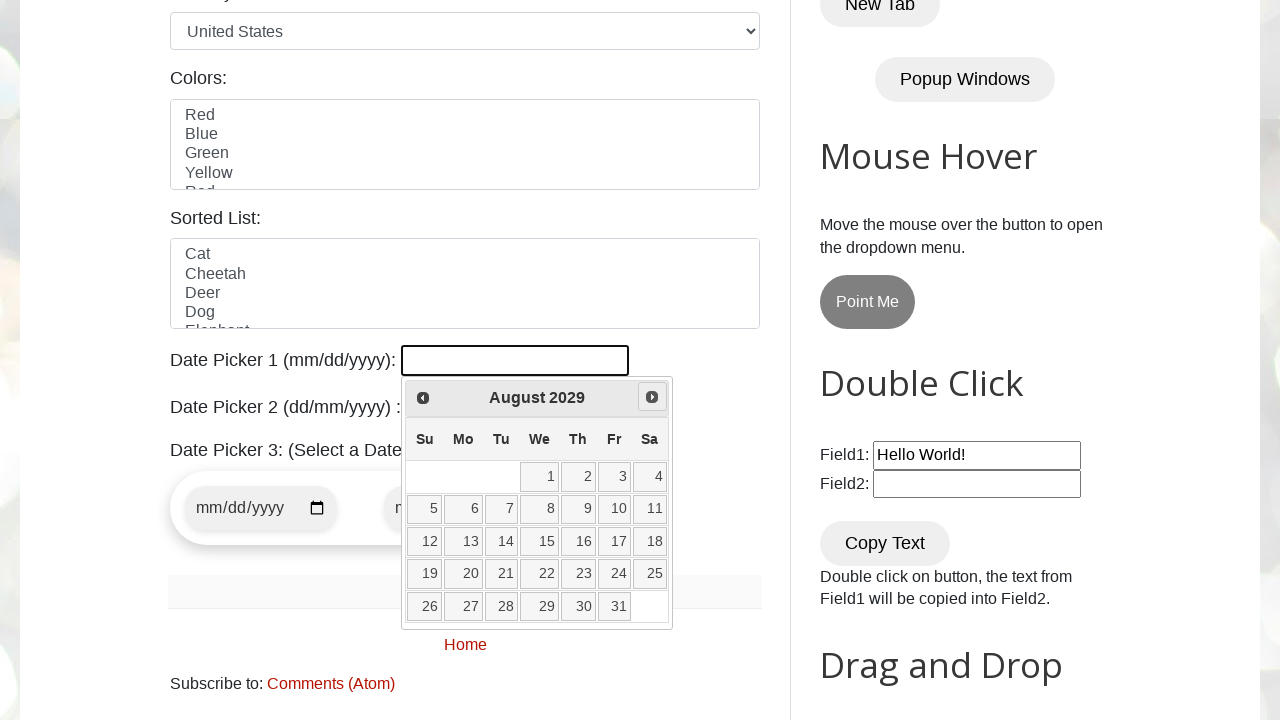

Retrieved current month from calendar
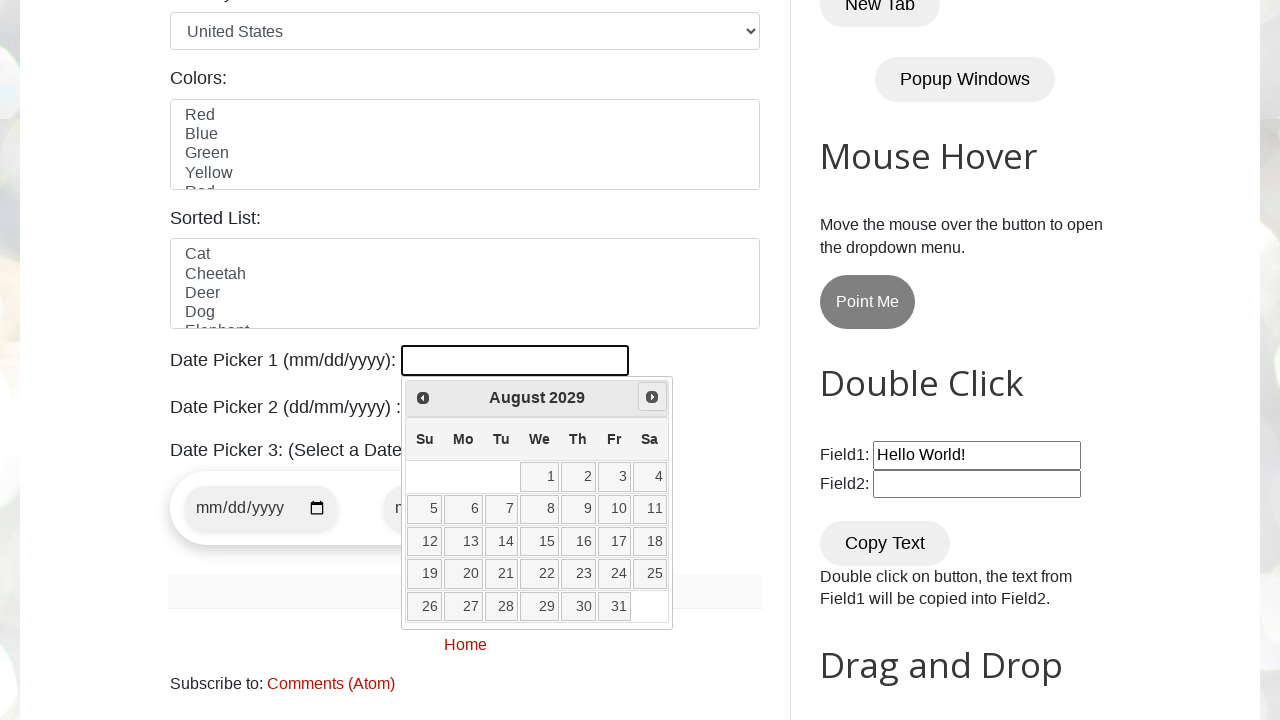

Retrieved current year from calendar
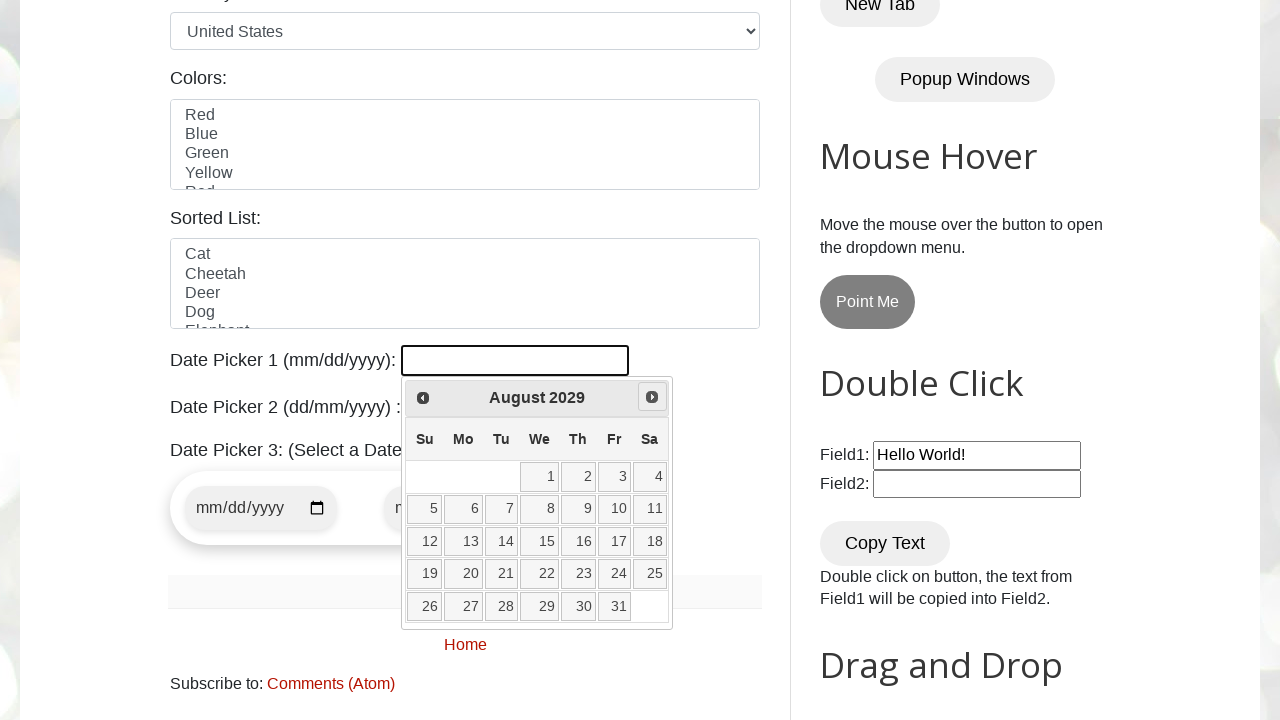

Clicked next button to navigate calendar forward at (652, 397) on xpath=//span[@class='ui-icon ui-icon-circle-triangle-e']
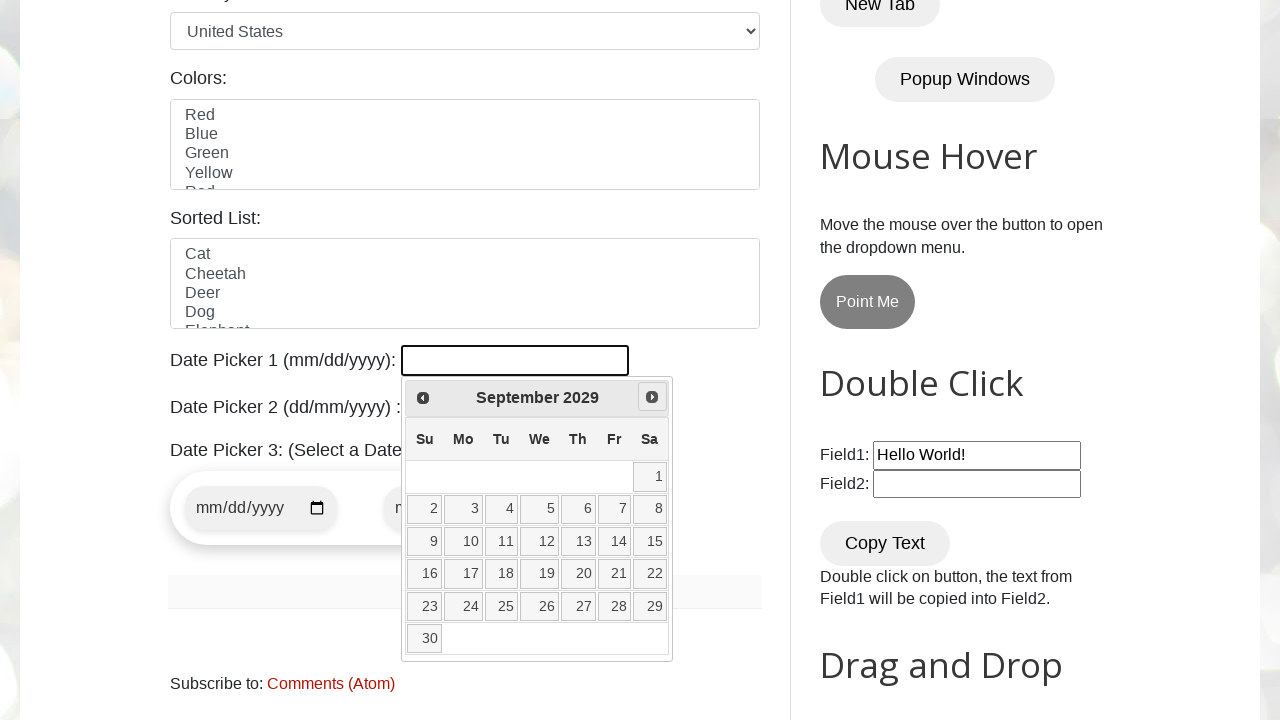

Retrieved current month from calendar
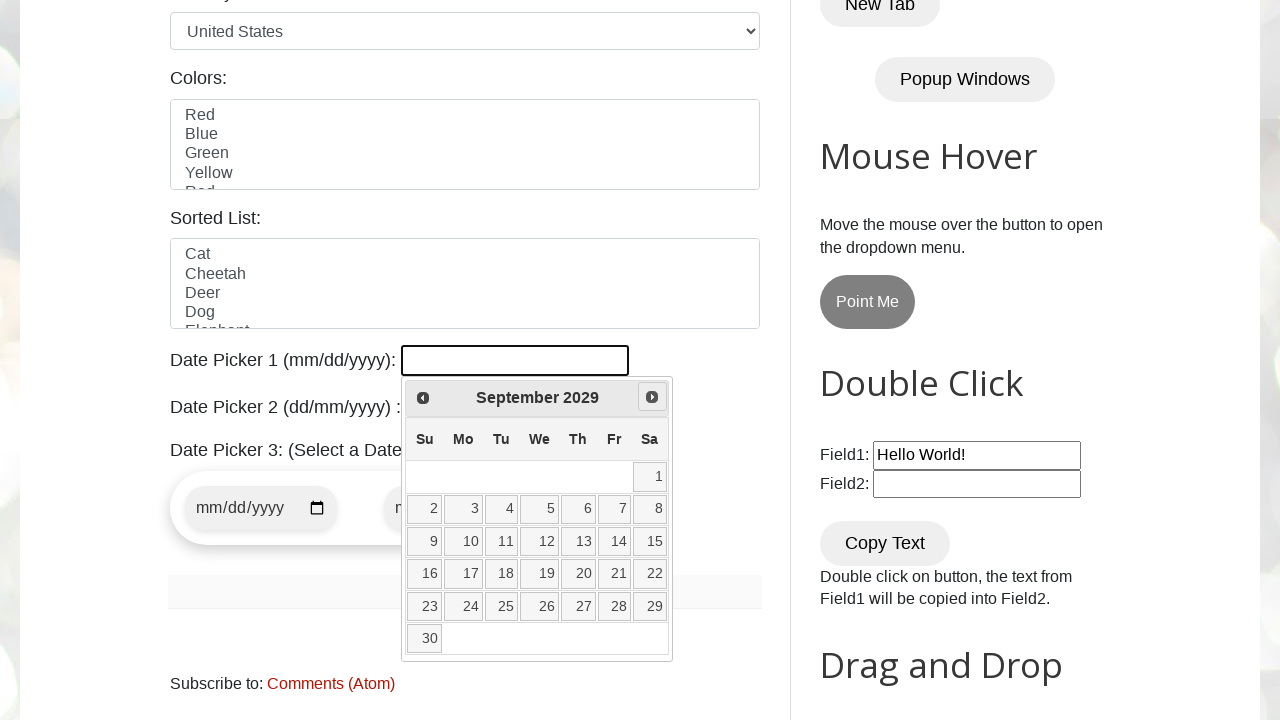

Retrieved current year from calendar
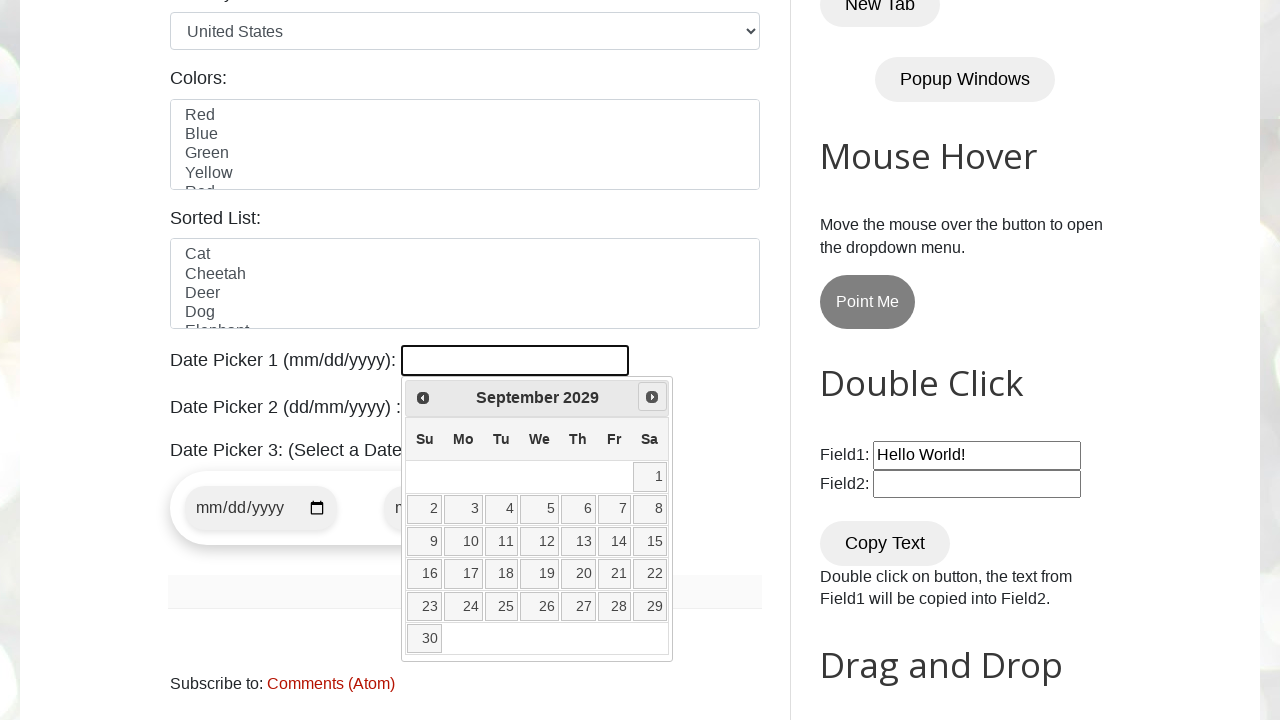

Clicked next button to navigate calendar forward at (652, 397) on xpath=//span[@class='ui-icon ui-icon-circle-triangle-e']
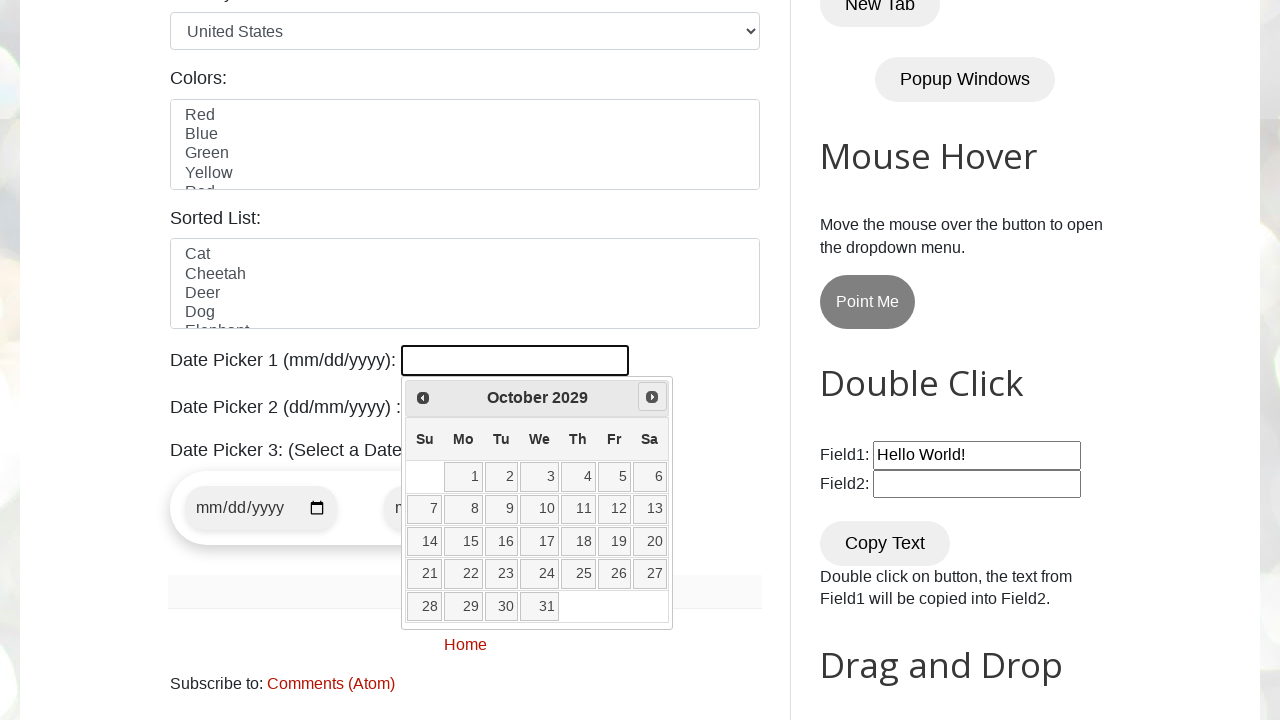

Retrieved current month from calendar
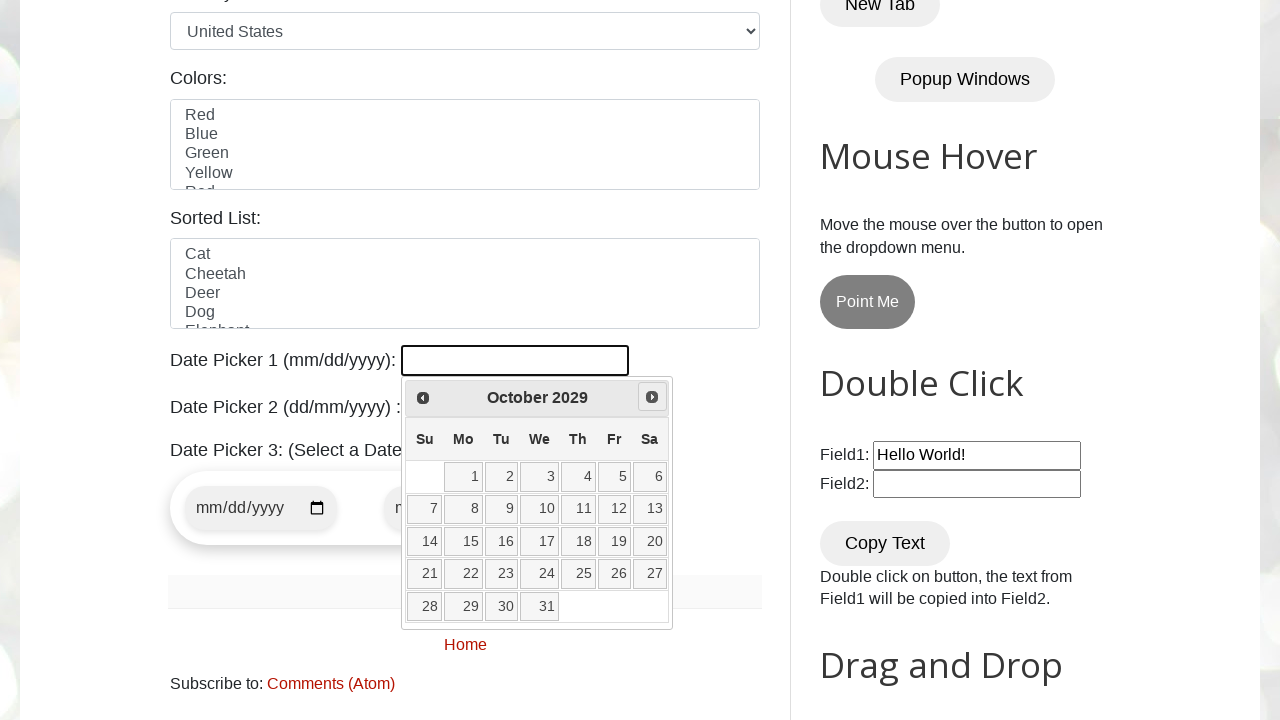

Retrieved current year from calendar
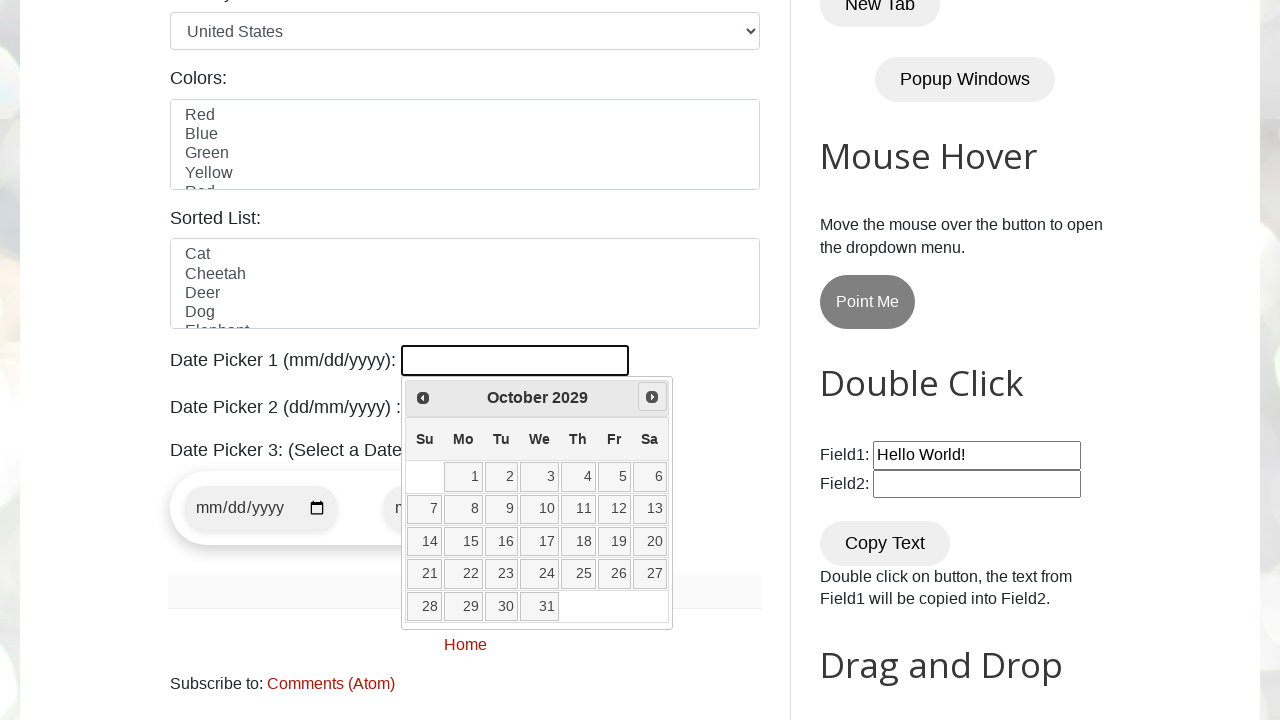

Clicked next button to navigate calendar forward at (652, 397) on xpath=//span[@class='ui-icon ui-icon-circle-triangle-e']
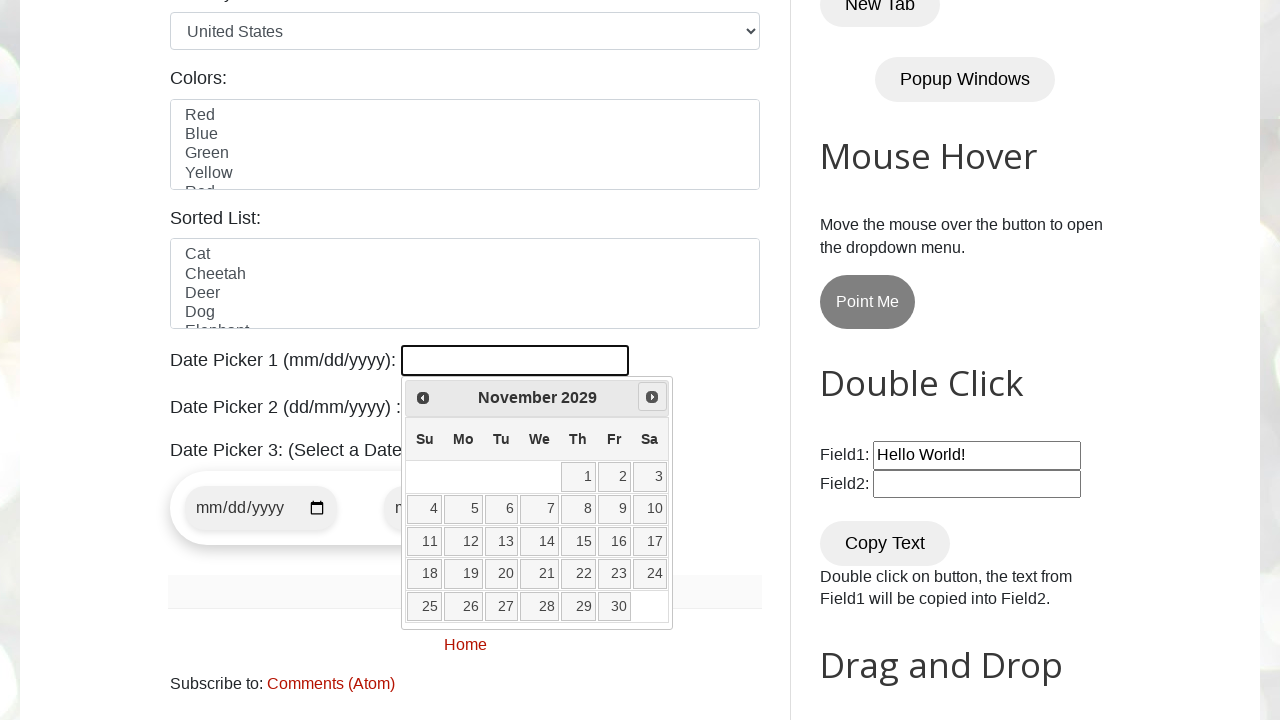

Retrieved current month from calendar
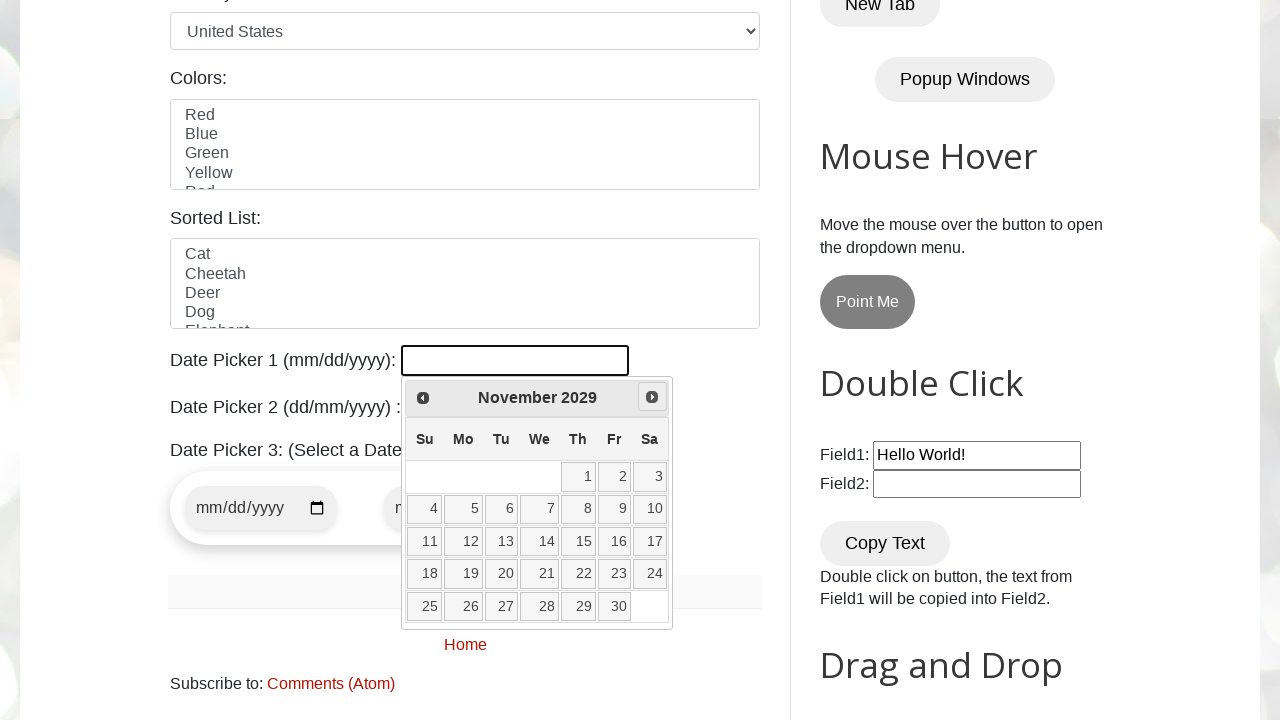

Retrieved current year from calendar
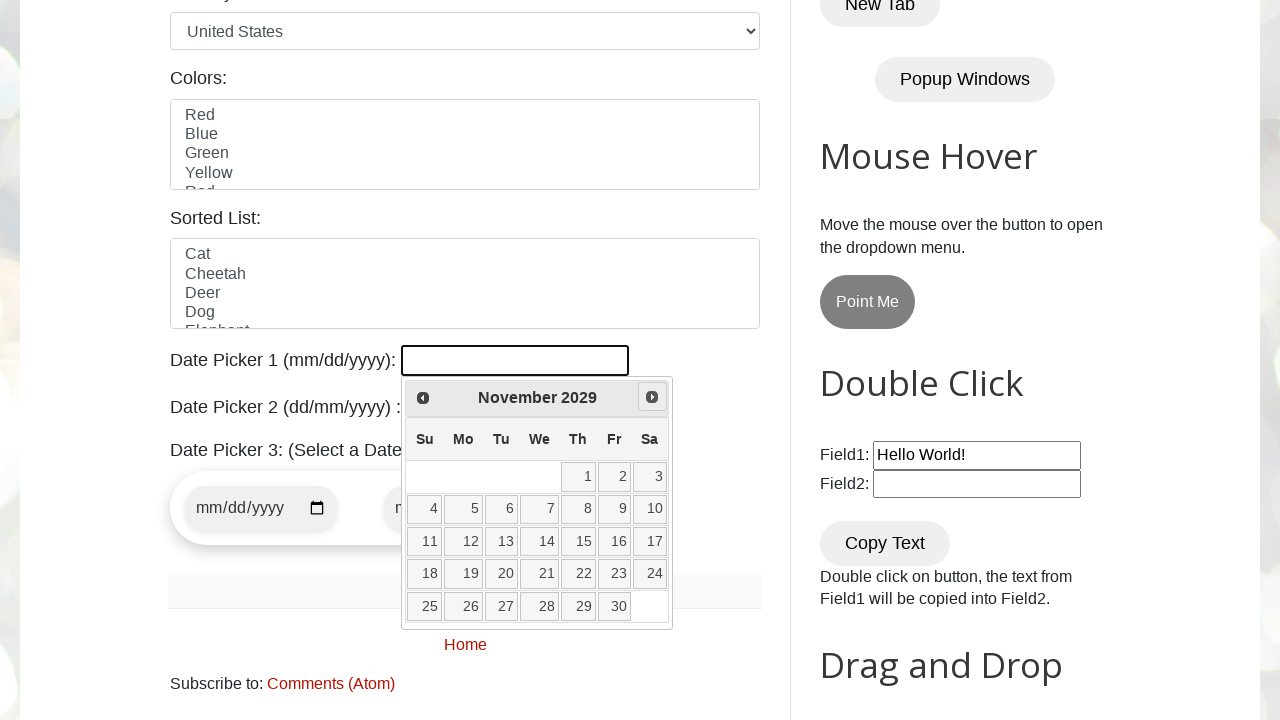

Target date (November 2029) reached
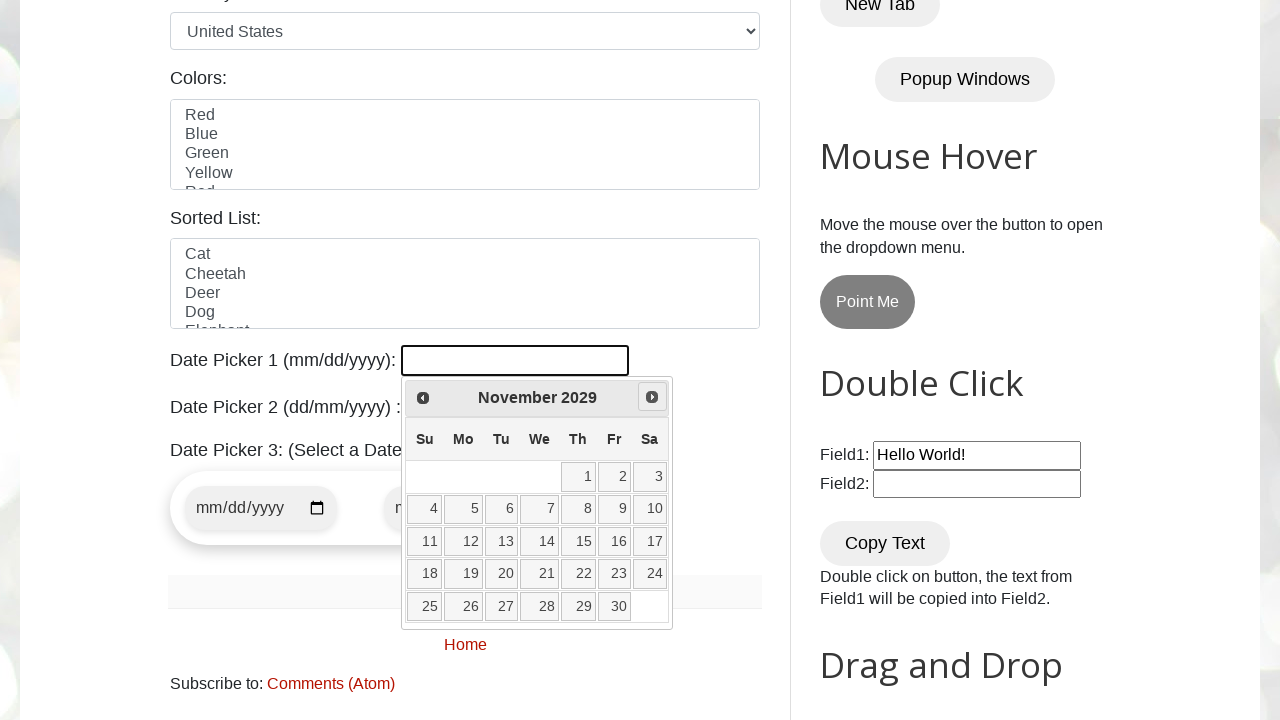

Located all available dates in calendar
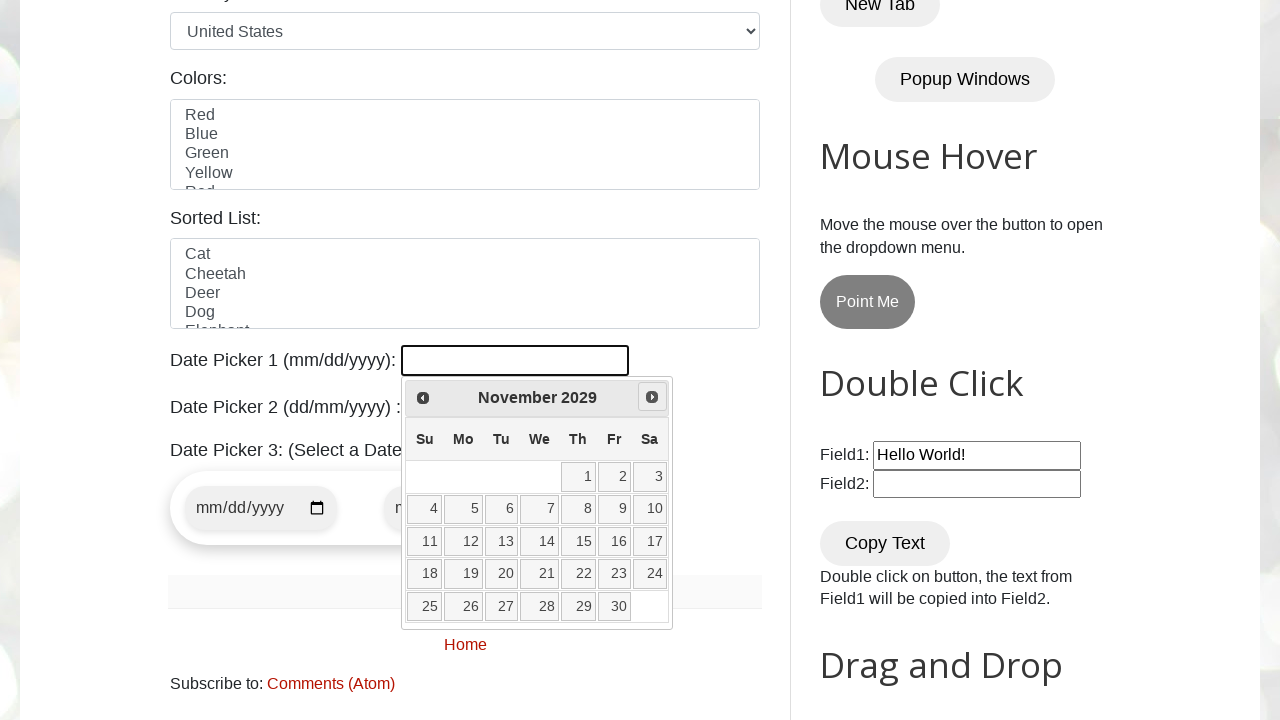

Selected date 23 from the calendar at (614, 574) on xpath=//table[@class='ui-datepicker-calendar']//a >> nth=22
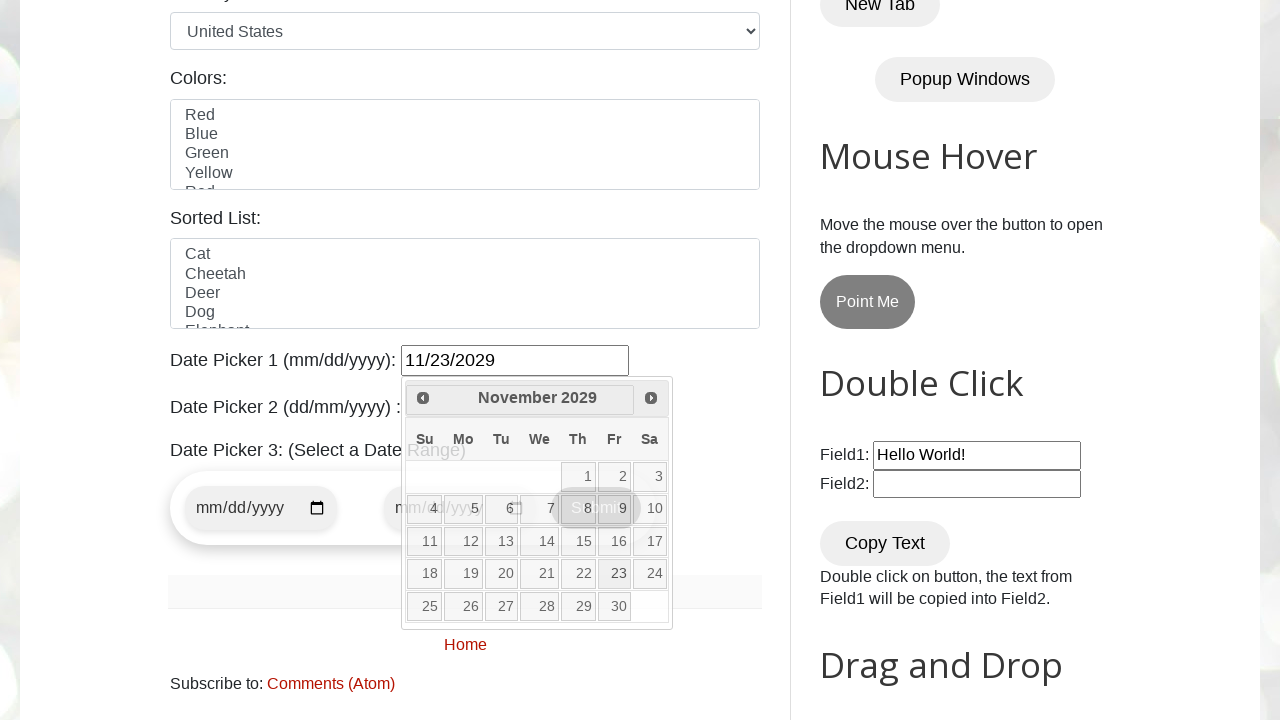

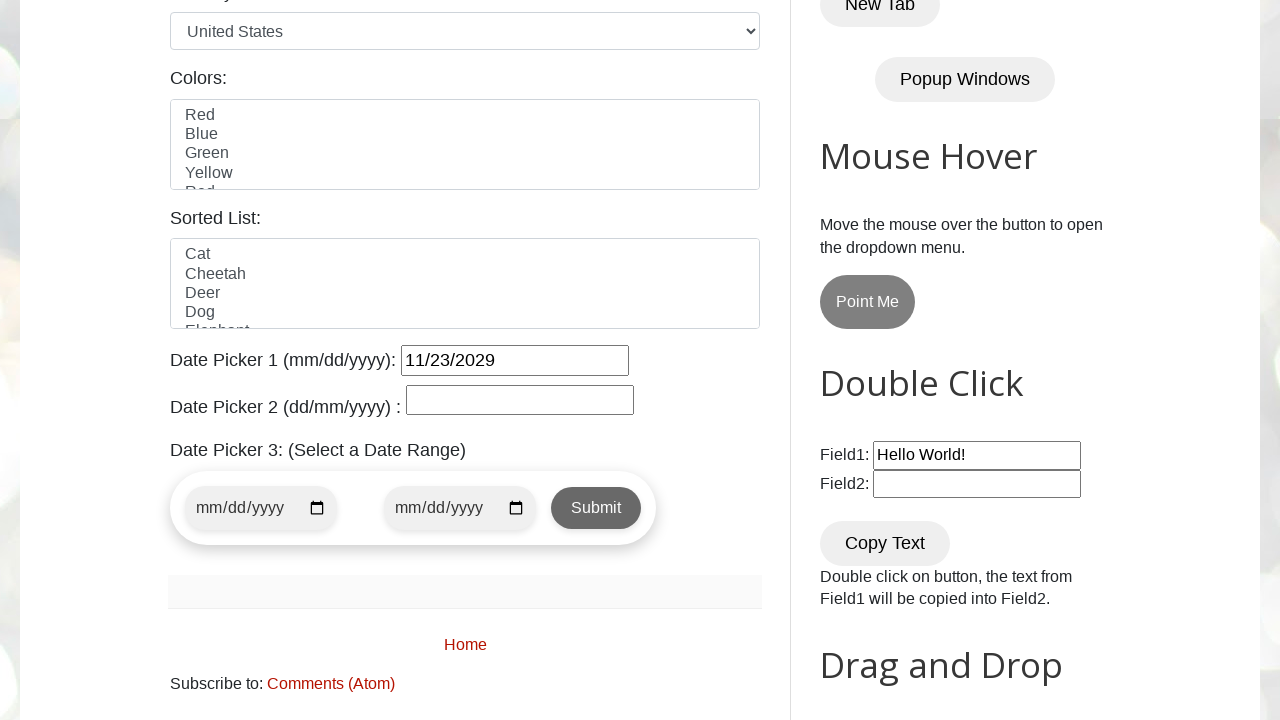